Tests filling a large form by entering text into all input fields and clicking the submit button

Starting URL: http://suninjuly.github.io/huge_form.html

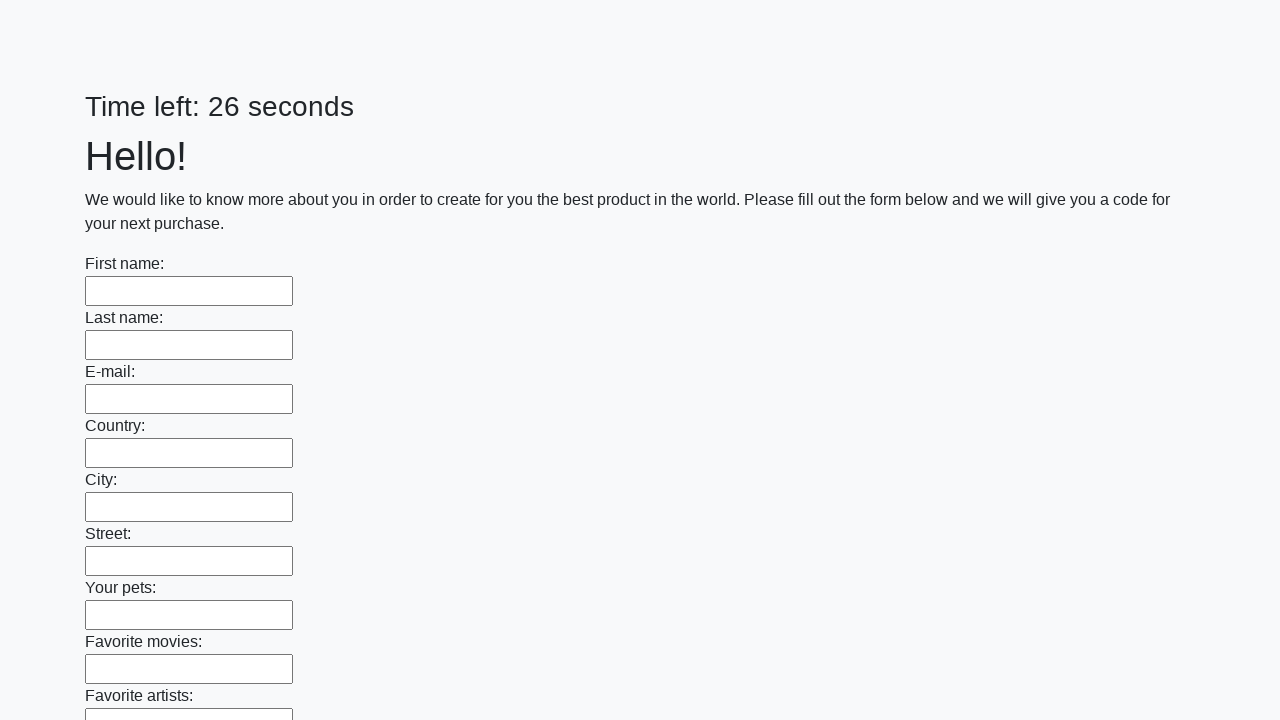

Navigated to huge form page
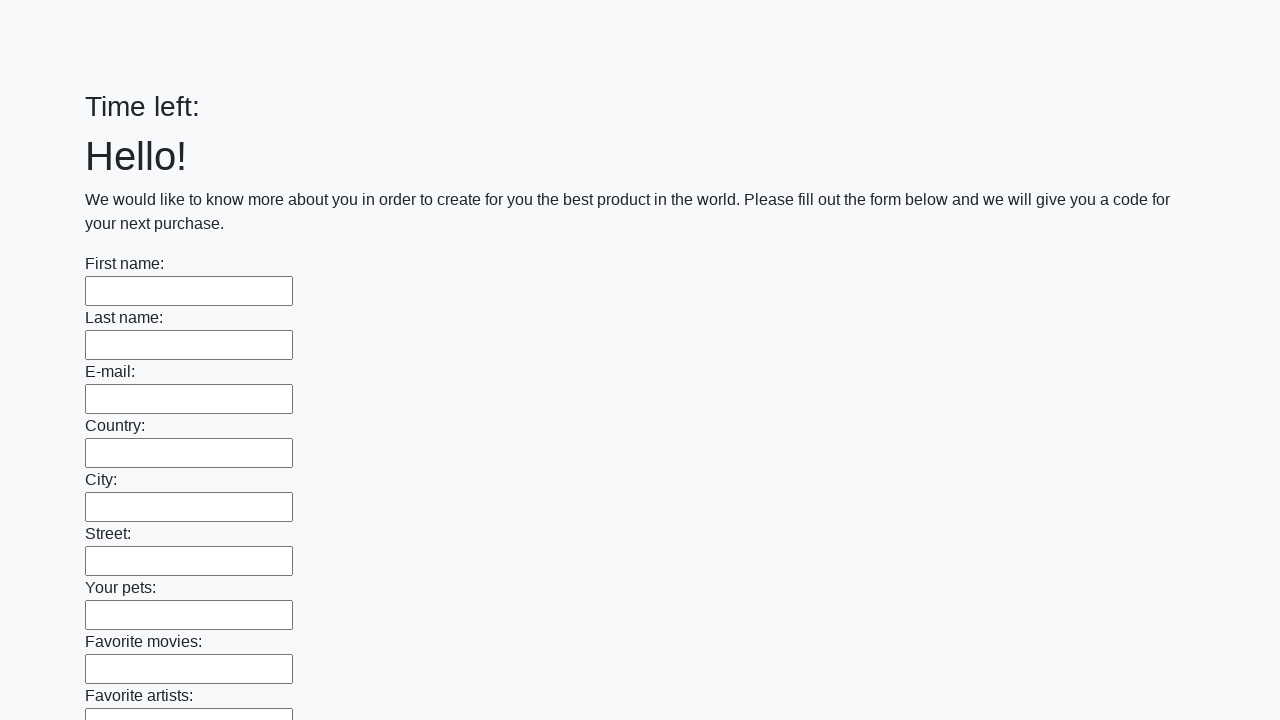

Filled input field with 'TestData123' on input >> nth=0
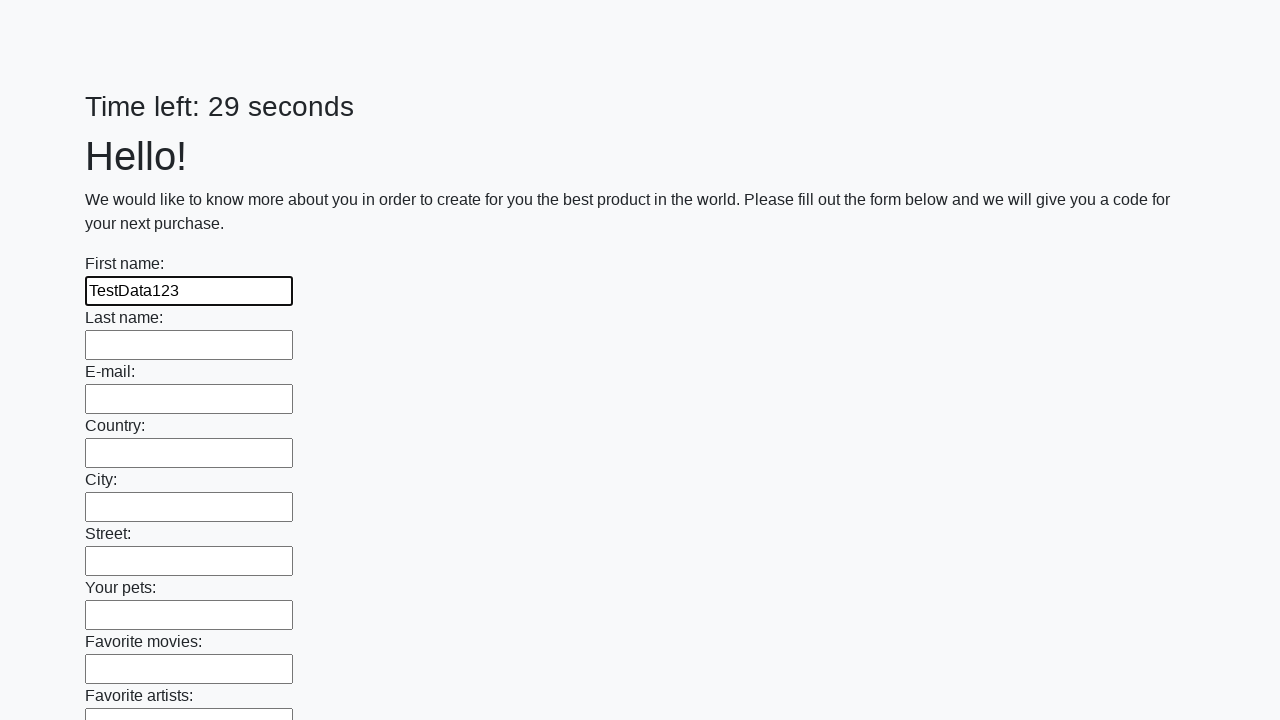

Filled input field with 'TestData123' on input >> nth=1
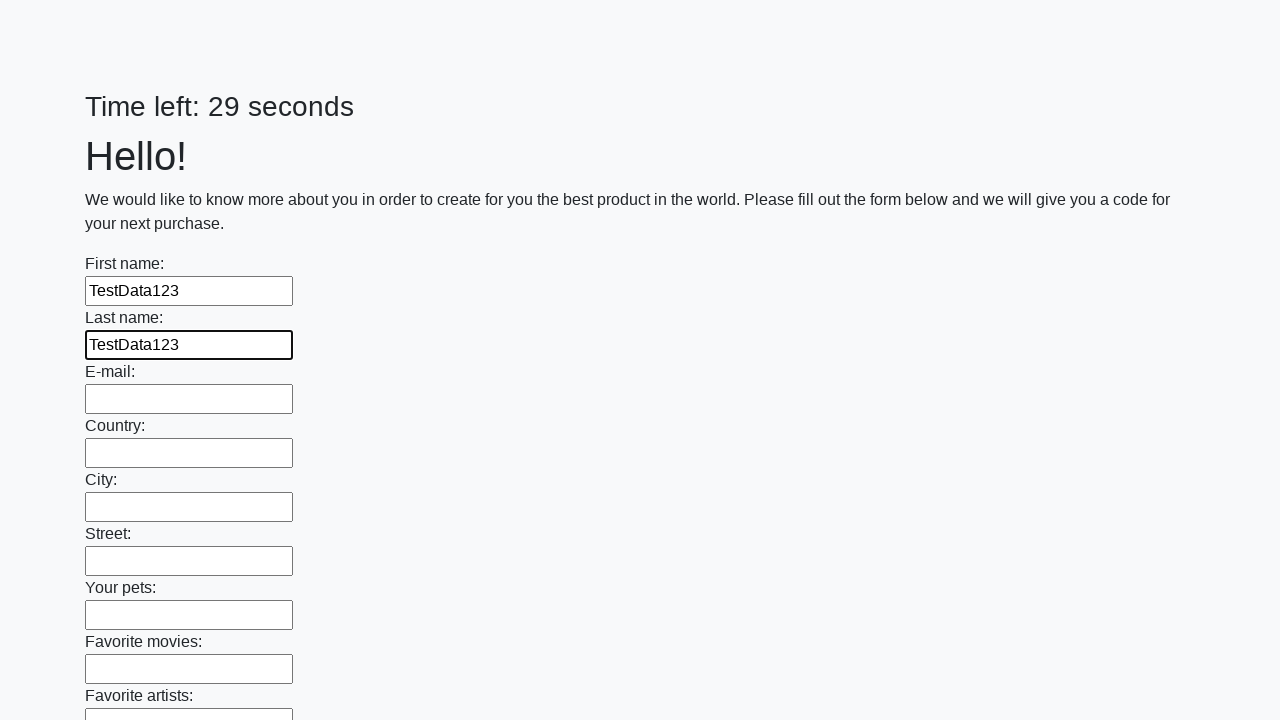

Filled input field with 'TestData123' on input >> nth=2
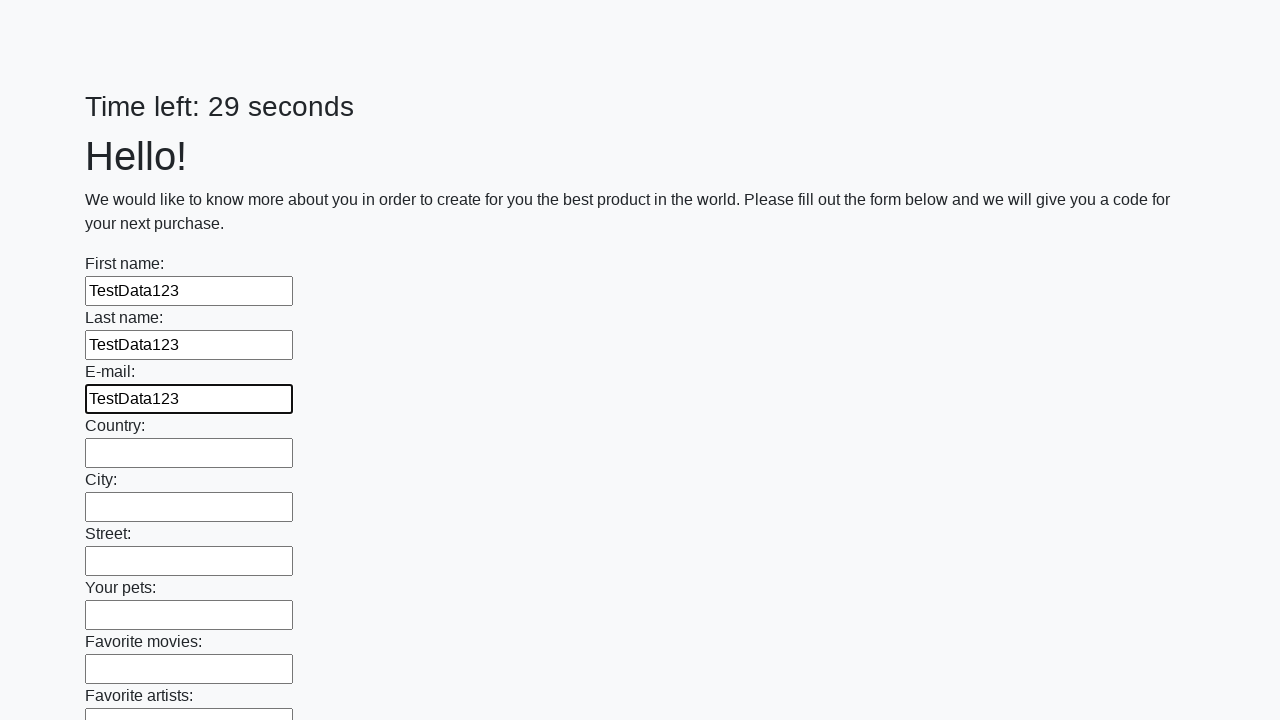

Filled input field with 'TestData123' on input >> nth=3
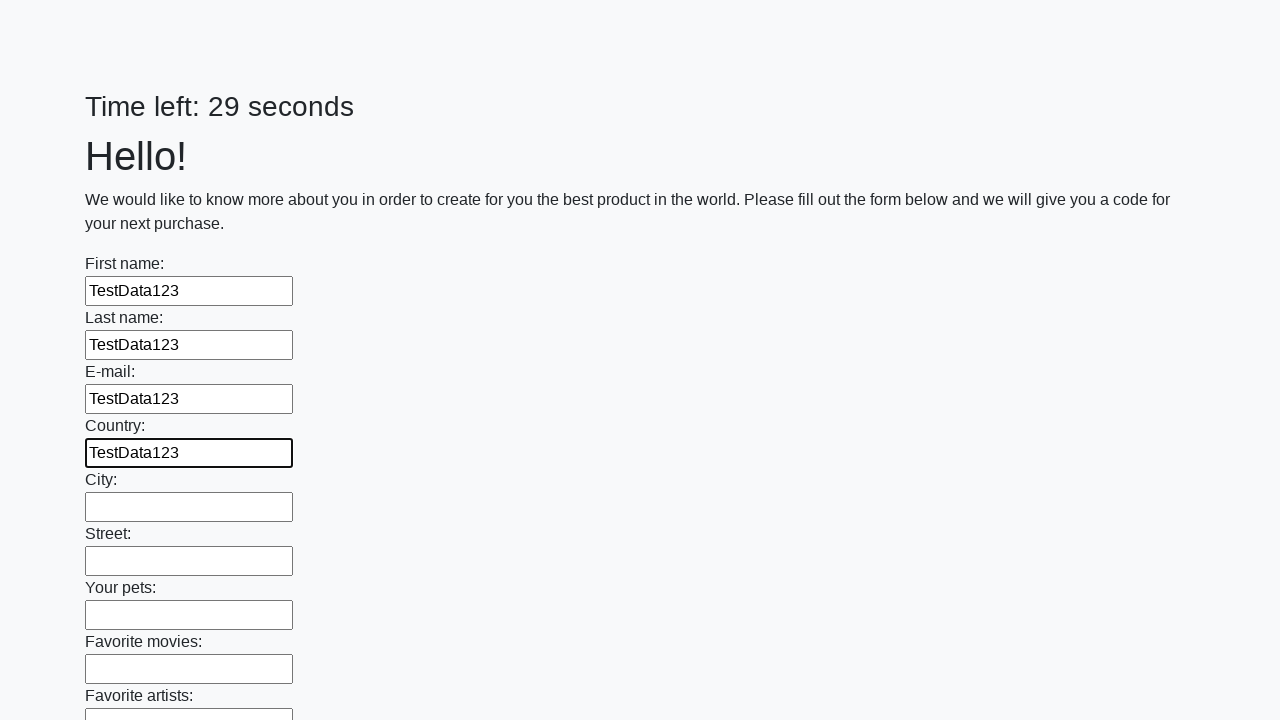

Filled input field with 'TestData123' on input >> nth=4
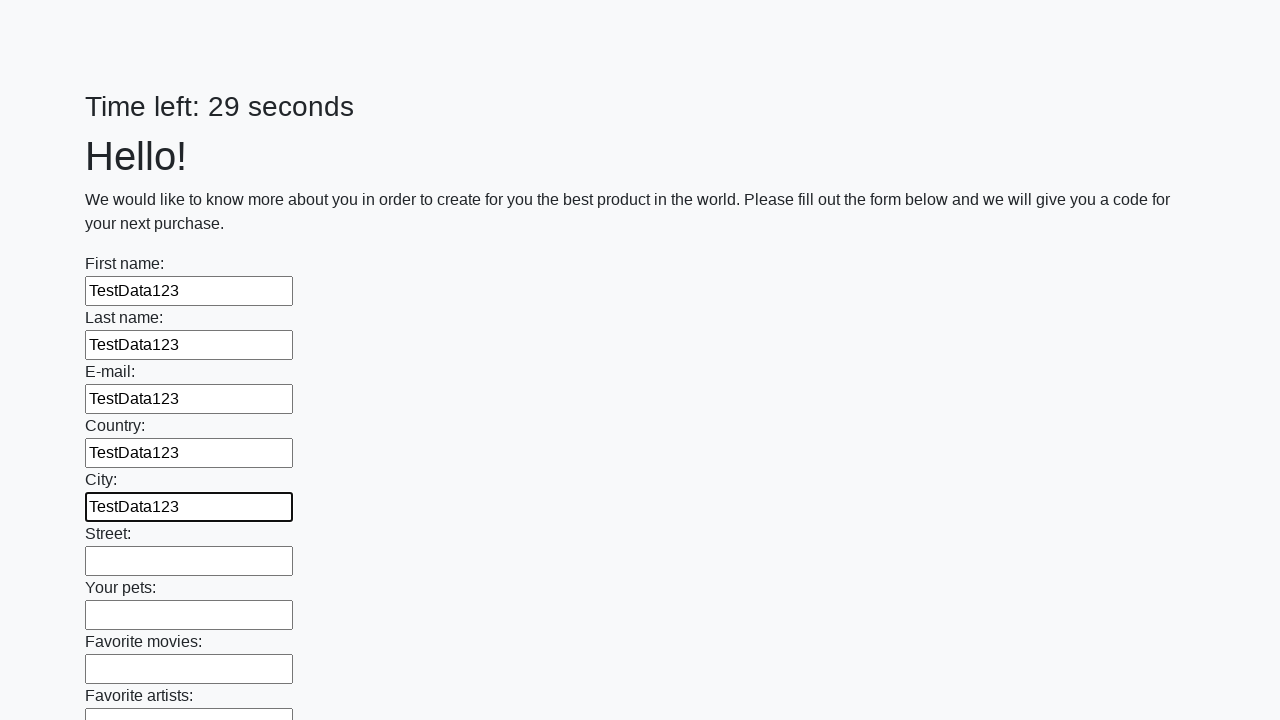

Filled input field with 'TestData123' on input >> nth=5
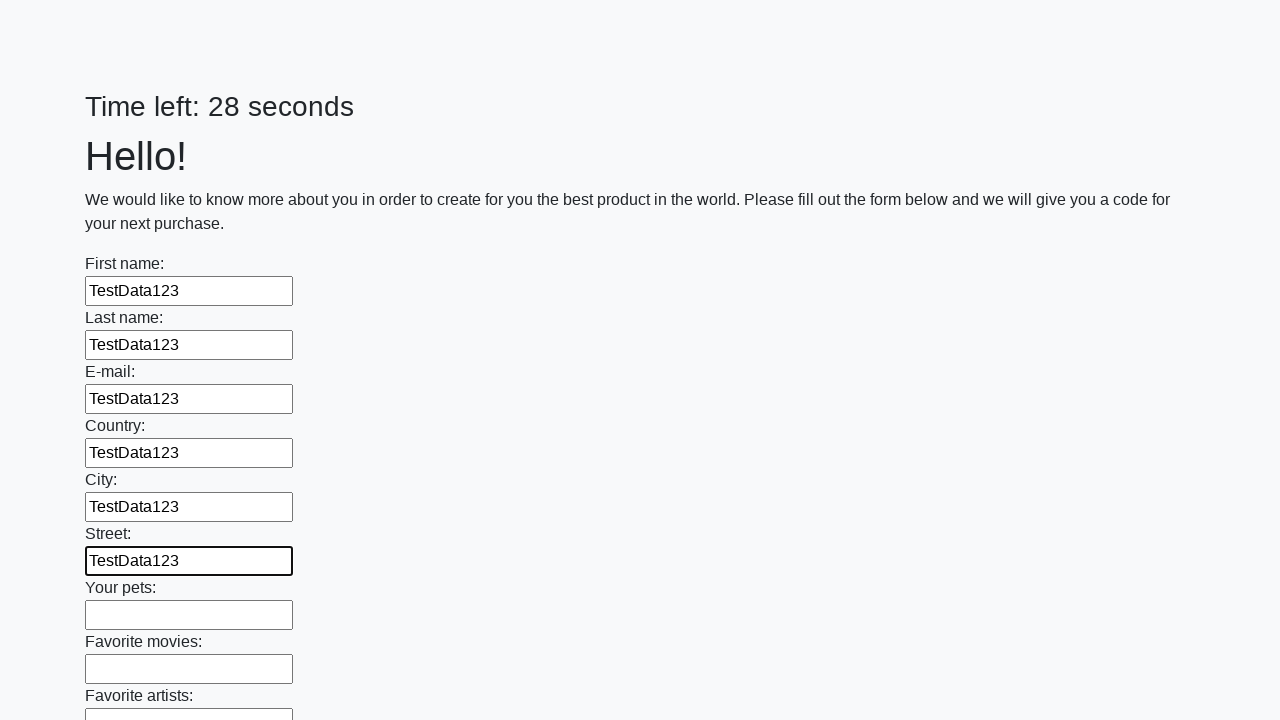

Filled input field with 'TestData123' on input >> nth=6
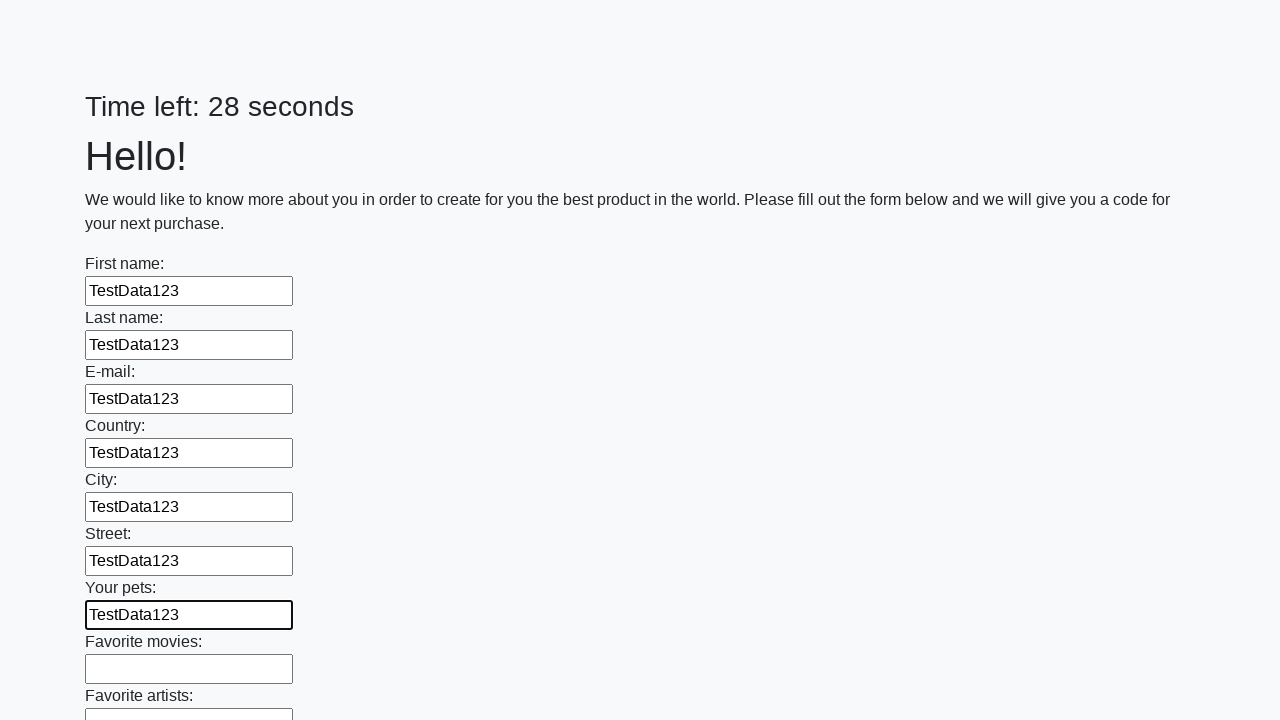

Filled input field with 'TestData123' on input >> nth=7
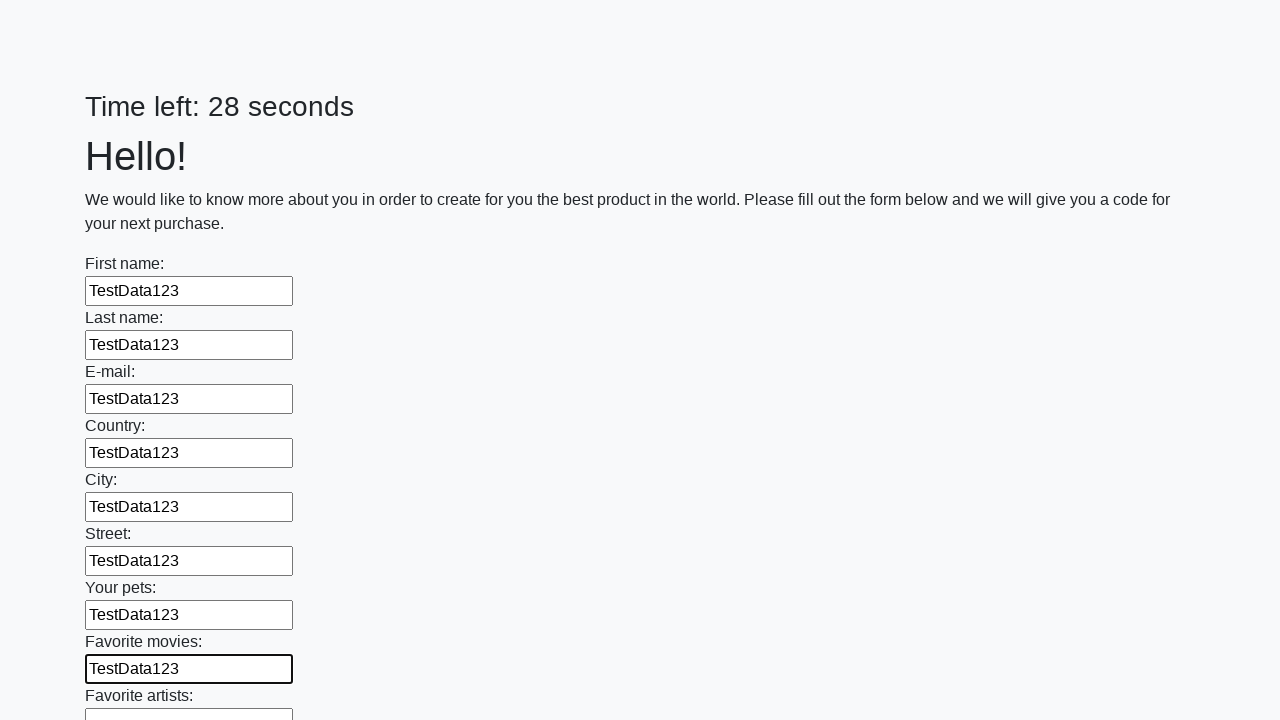

Filled input field with 'TestData123' on input >> nth=8
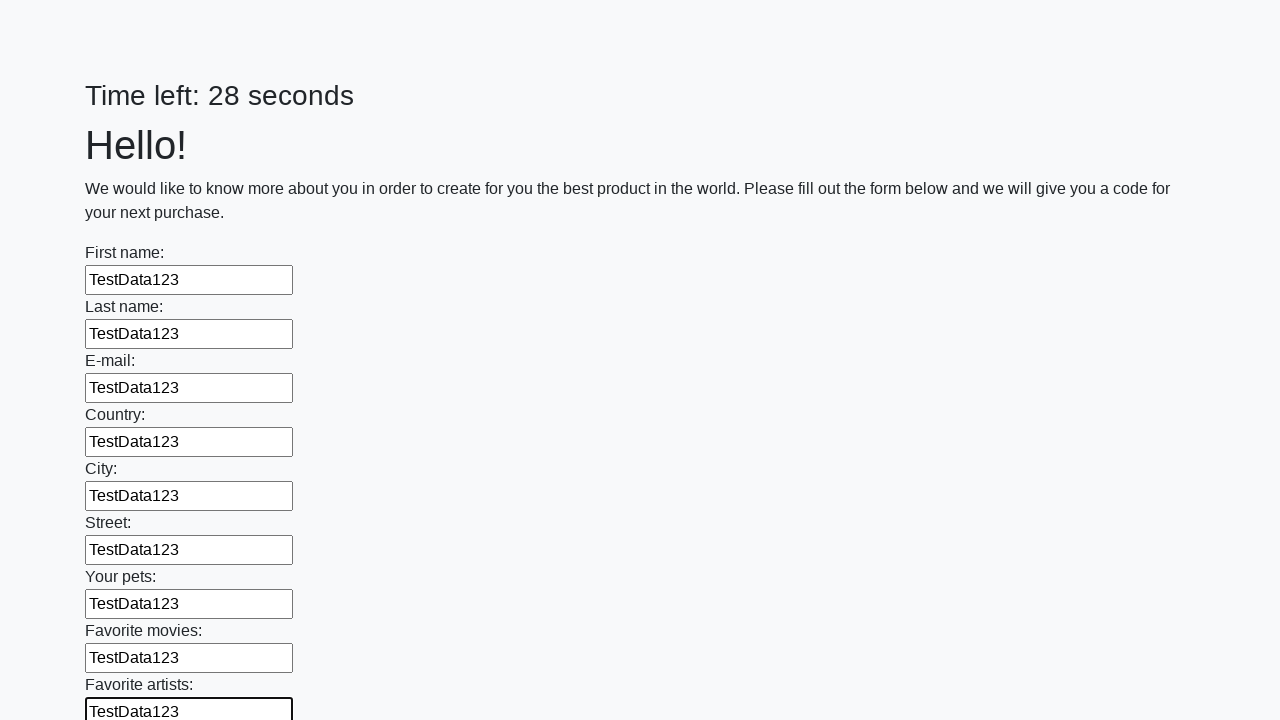

Filled input field with 'TestData123' on input >> nth=9
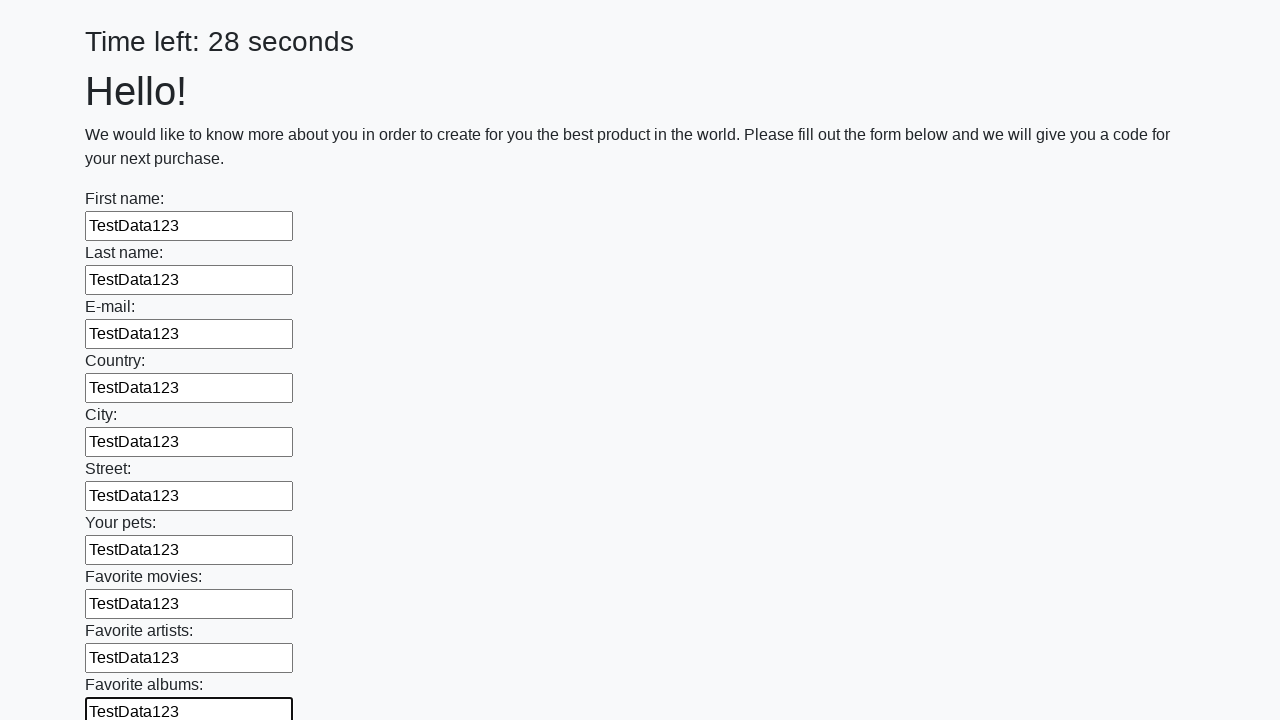

Filled input field with 'TestData123' on input >> nth=10
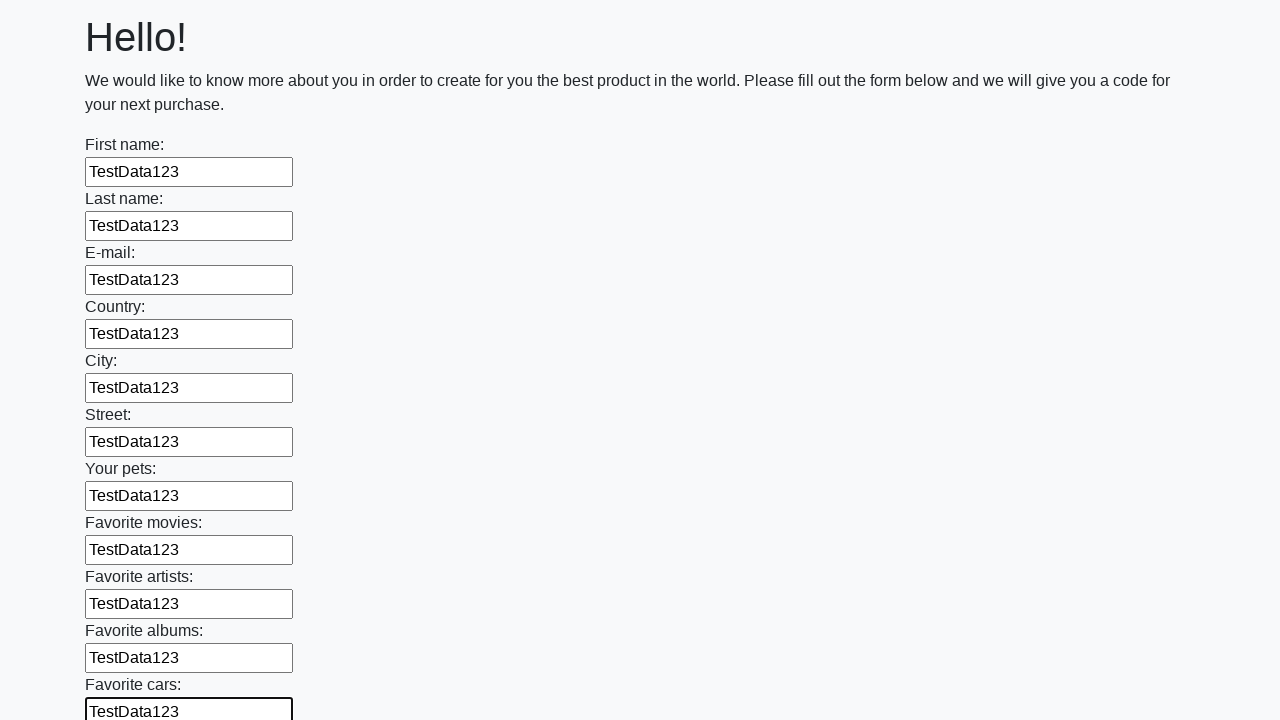

Filled input field with 'TestData123' on input >> nth=11
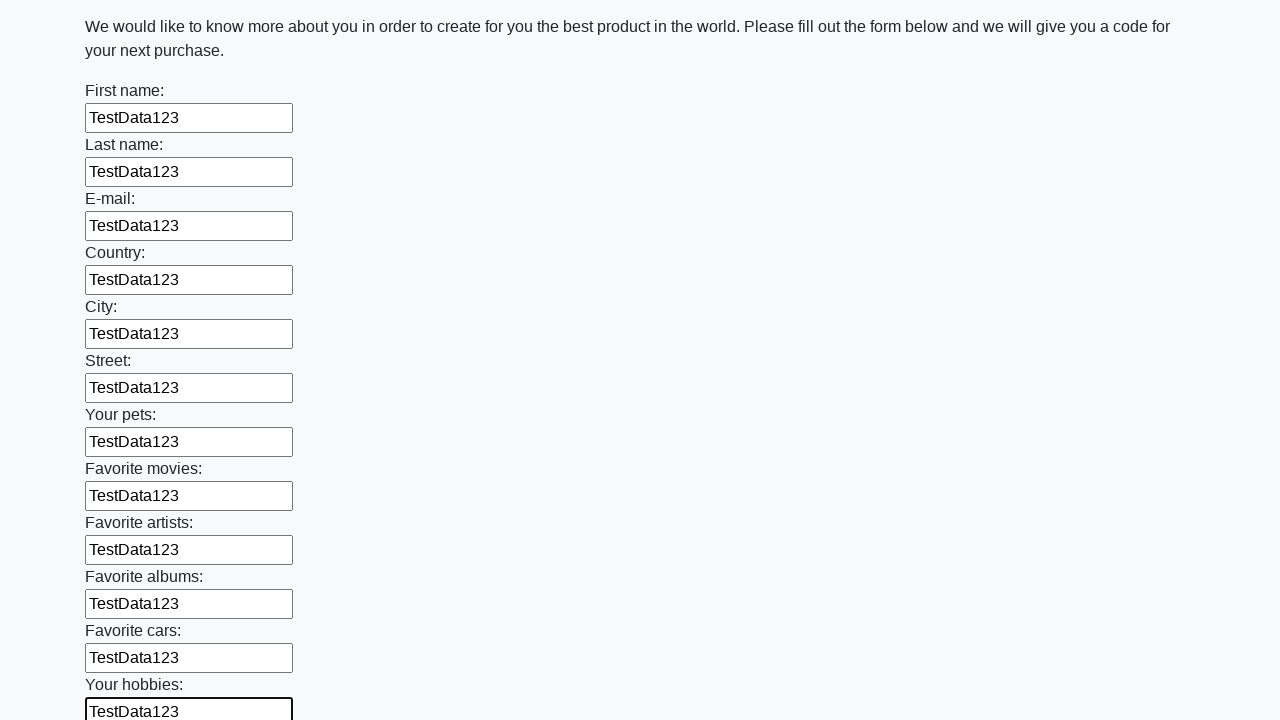

Filled input field with 'TestData123' on input >> nth=12
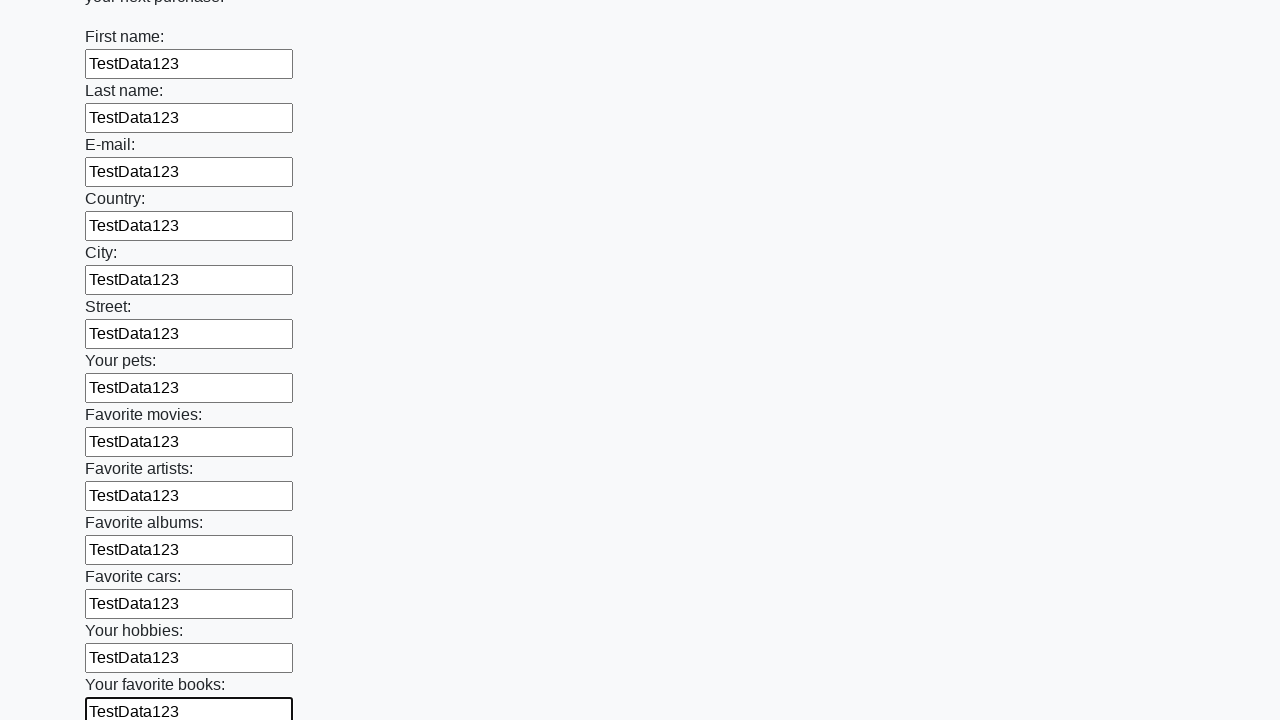

Filled input field with 'TestData123' on input >> nth=13
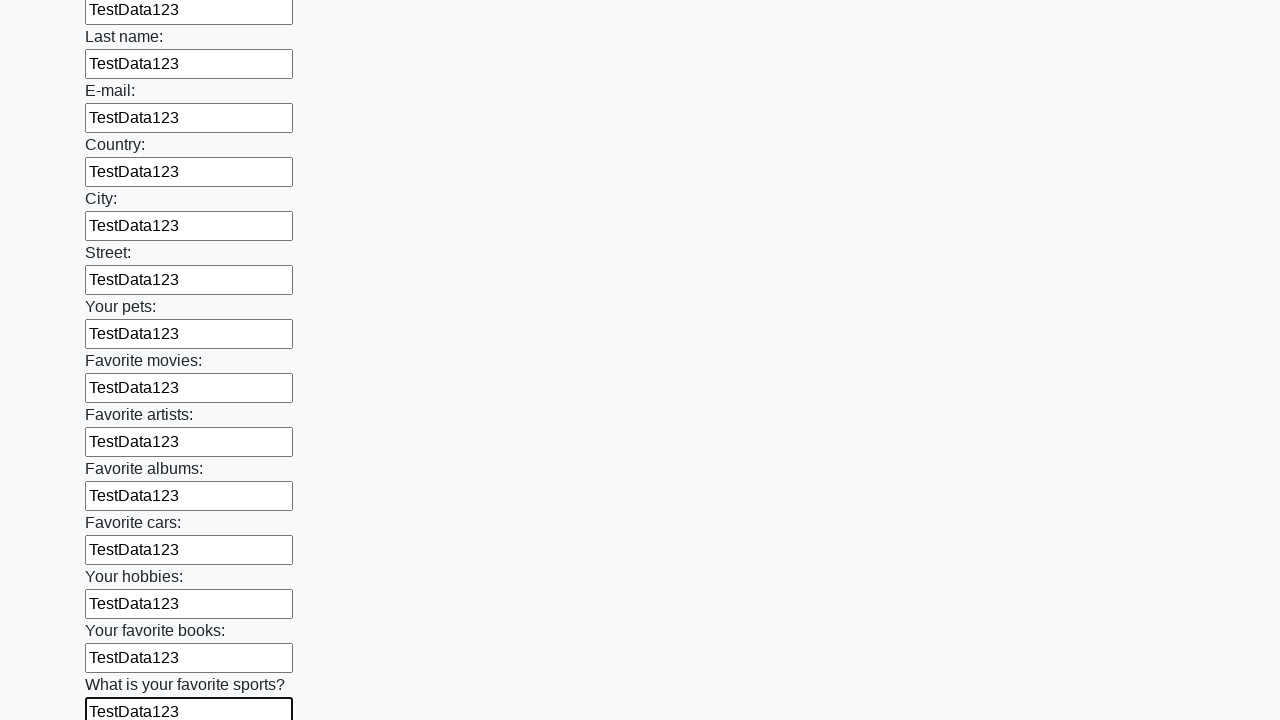

Filled input field with 'TestData123' on input >> nth=14
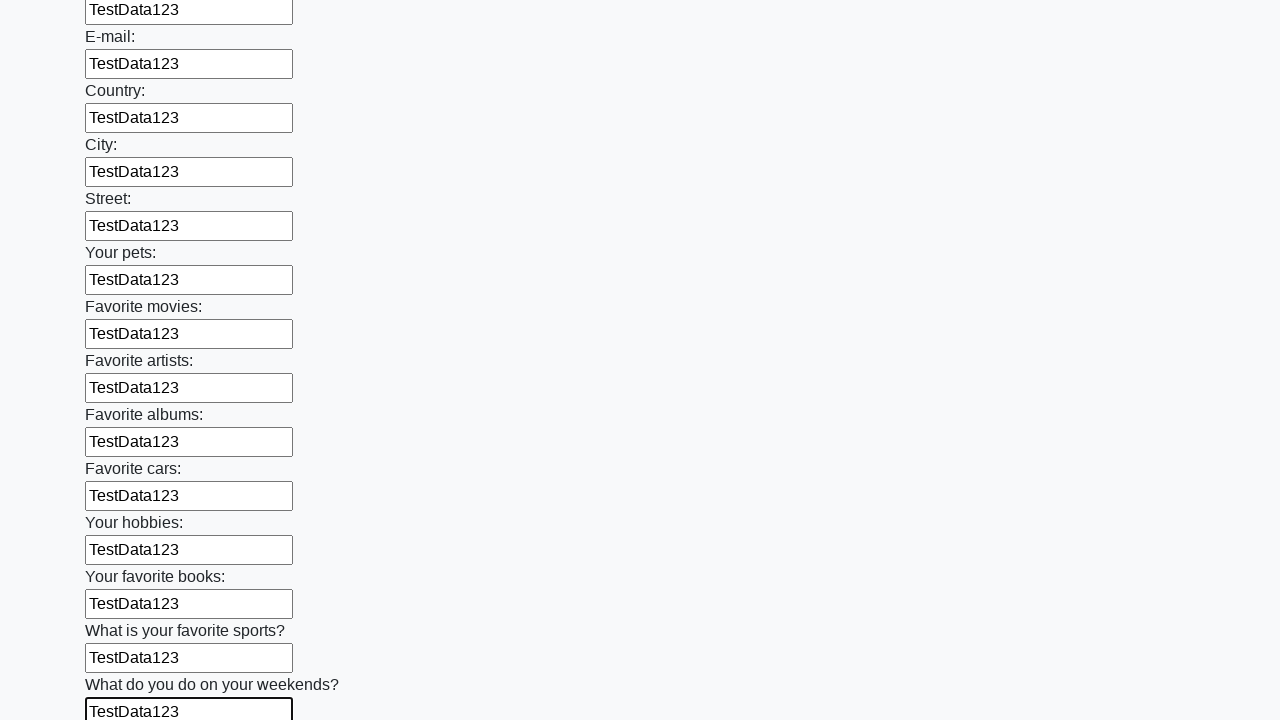

Filled input field with 'TestData123' on input >> nth=15
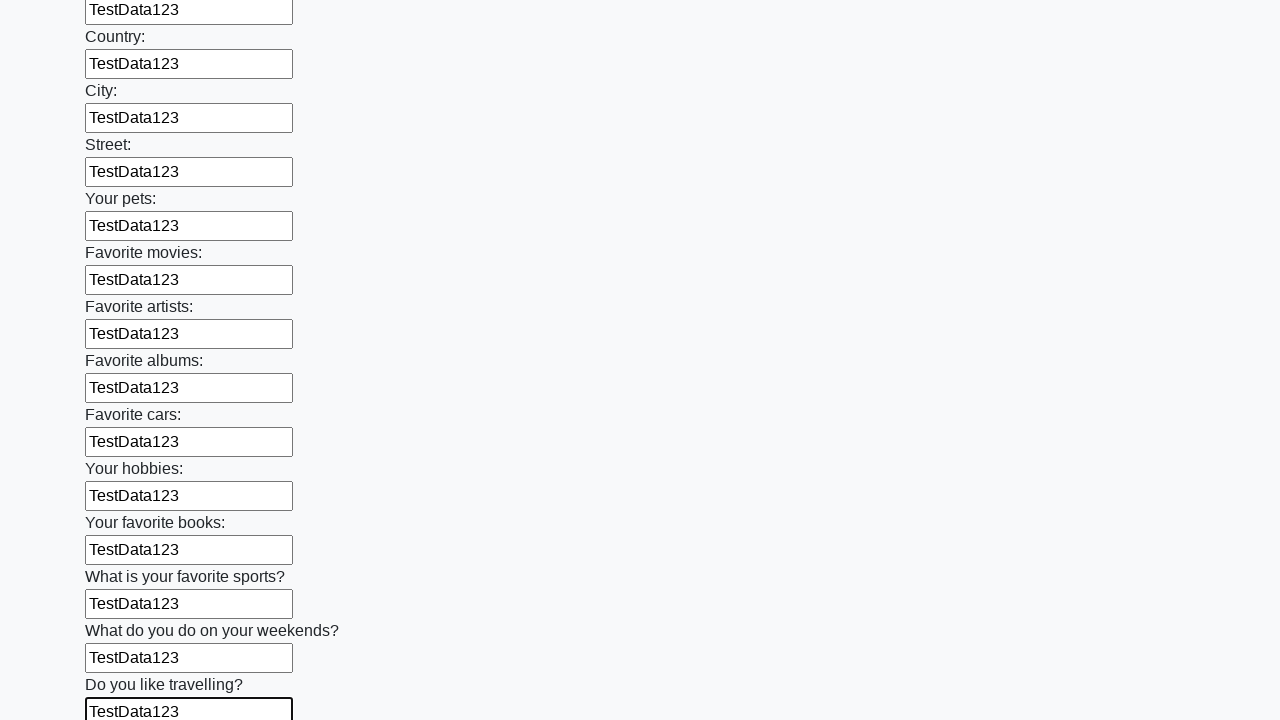

Filled input field with 'TestData123' on input >> nth=16
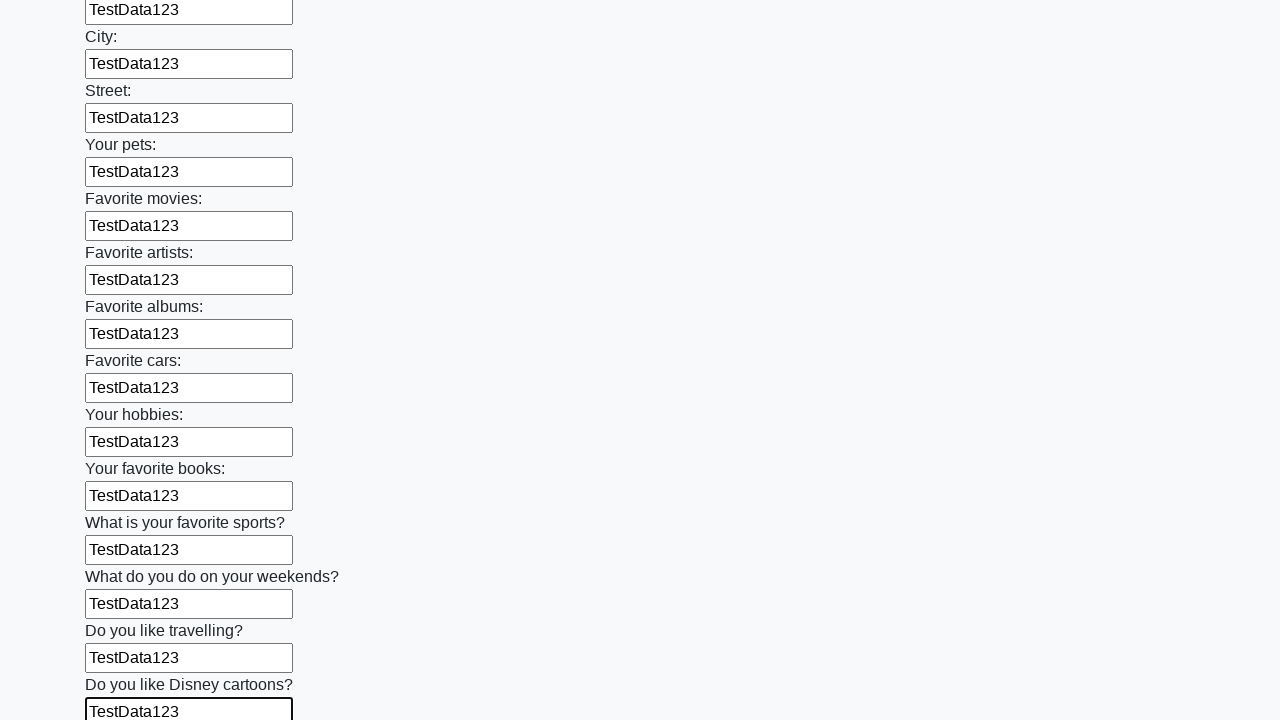

Filled input field with 'TestData123' on input >> nth=17
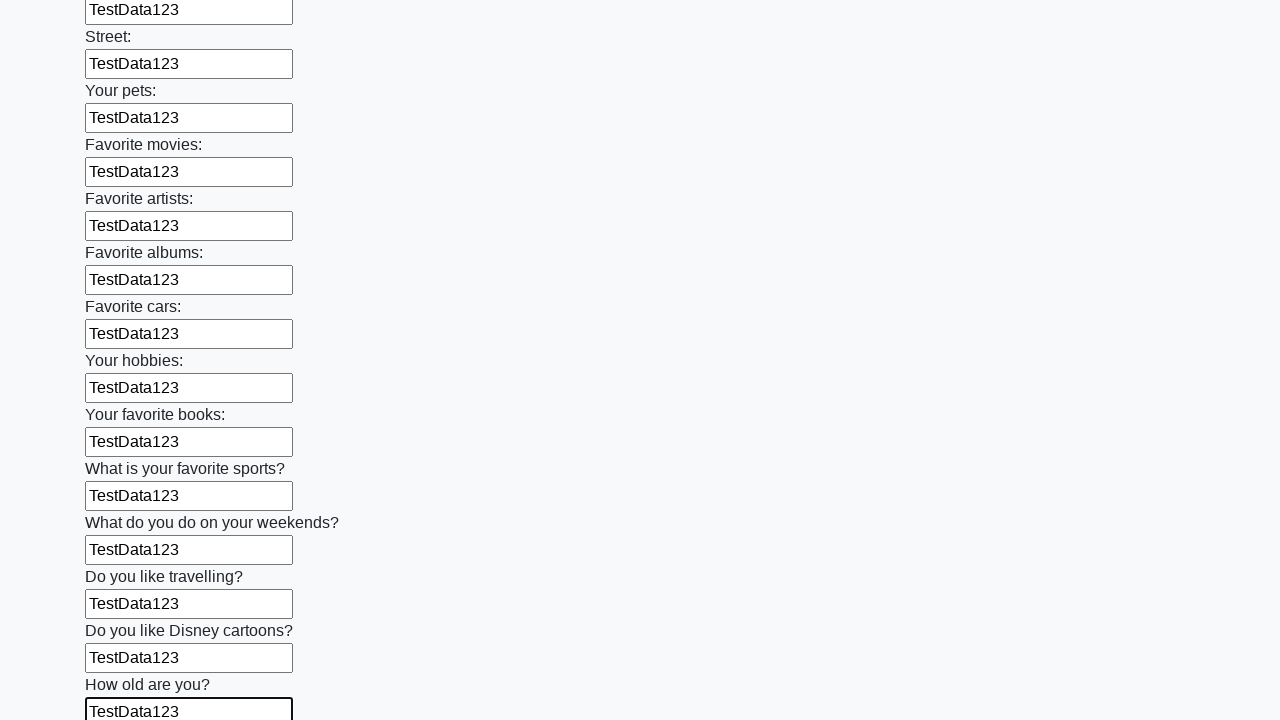

Filled input field with 'TestData123' on input >> nth=18
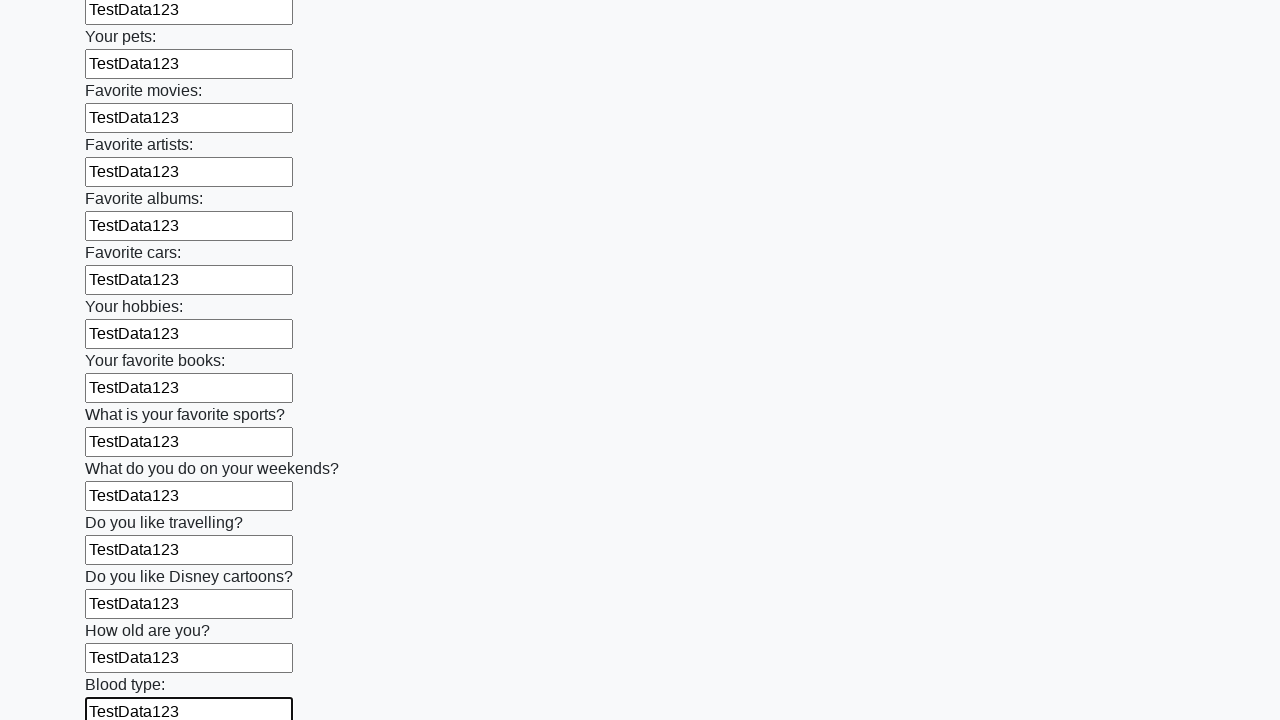

Filled input field with 'TestData123' on input >> nth=19
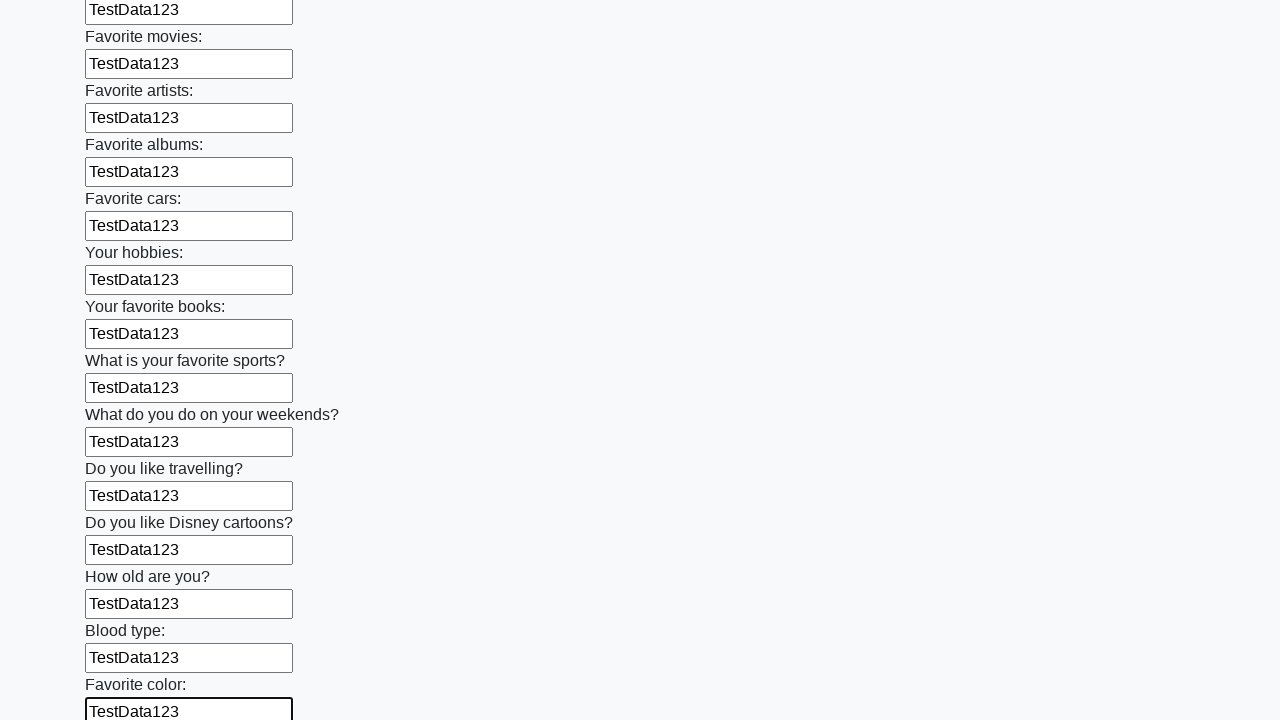

Filled input field with 'TestData123' on input >> nth=20
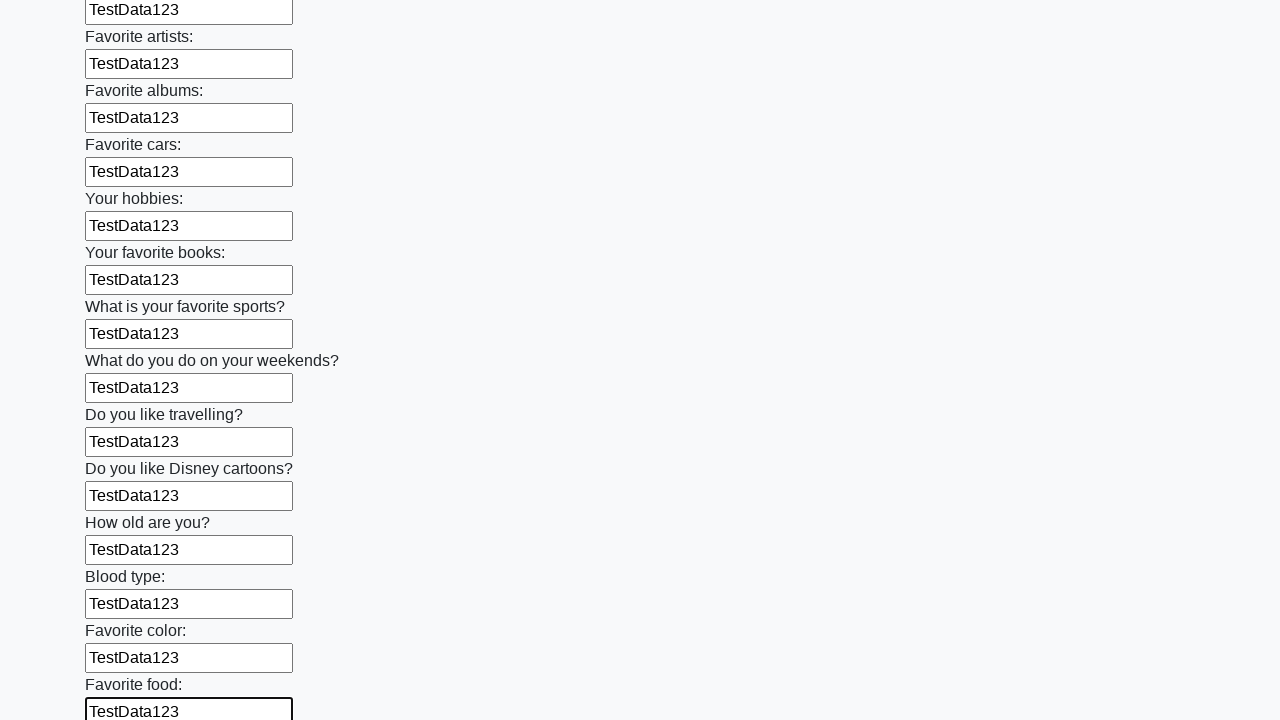

Filled input field with 'TestData123' on input >> nth=21
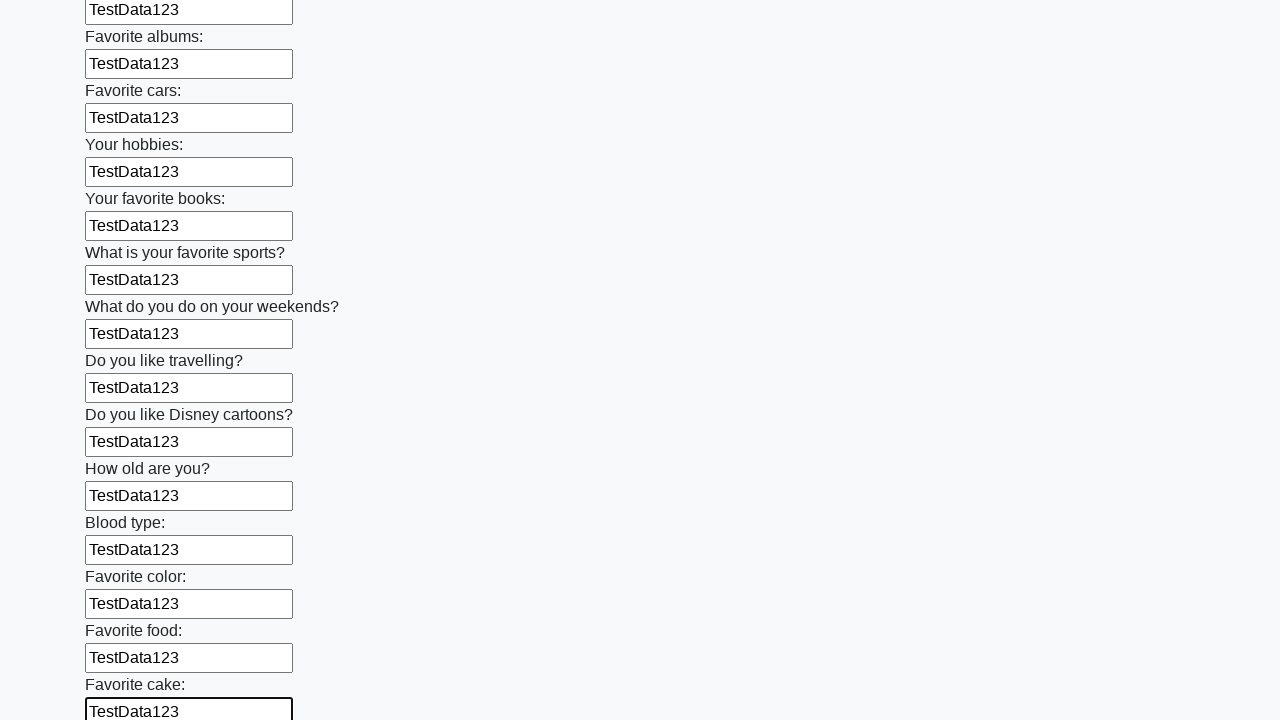

Filled input field with 'TestData123' on input >> nth=22
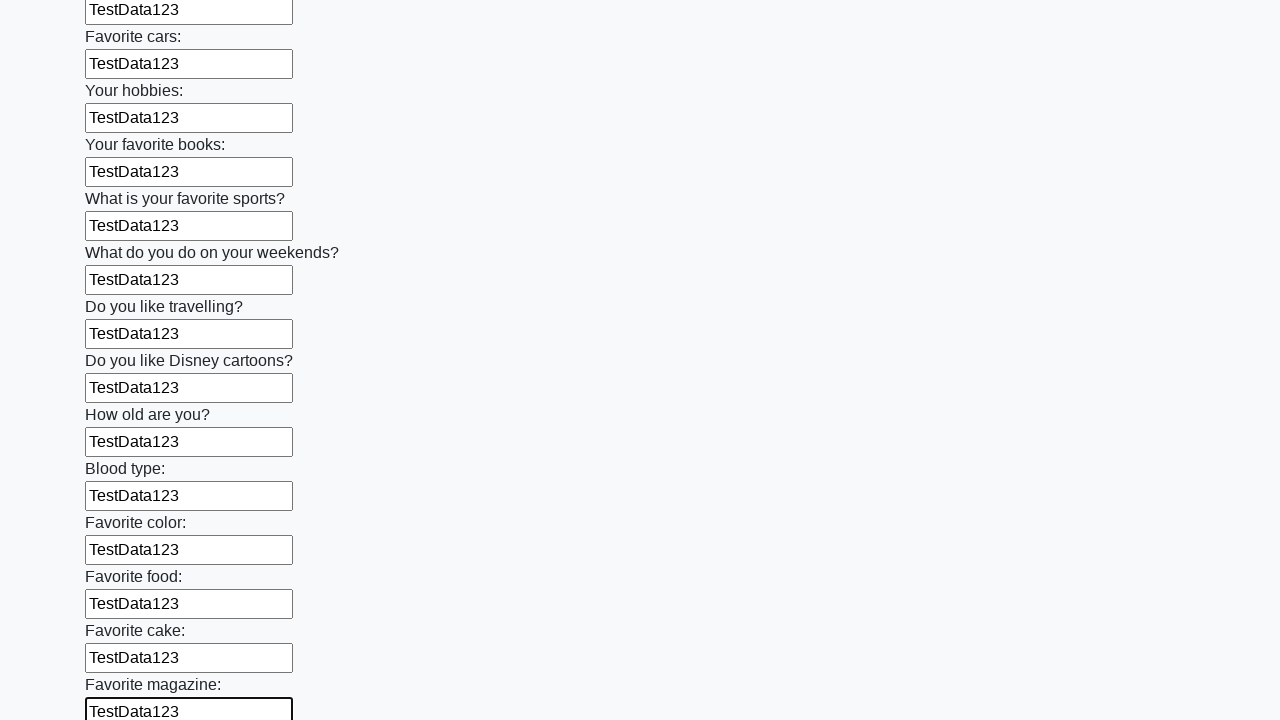

Filled input field with 'TestData123' on input >> nth=23
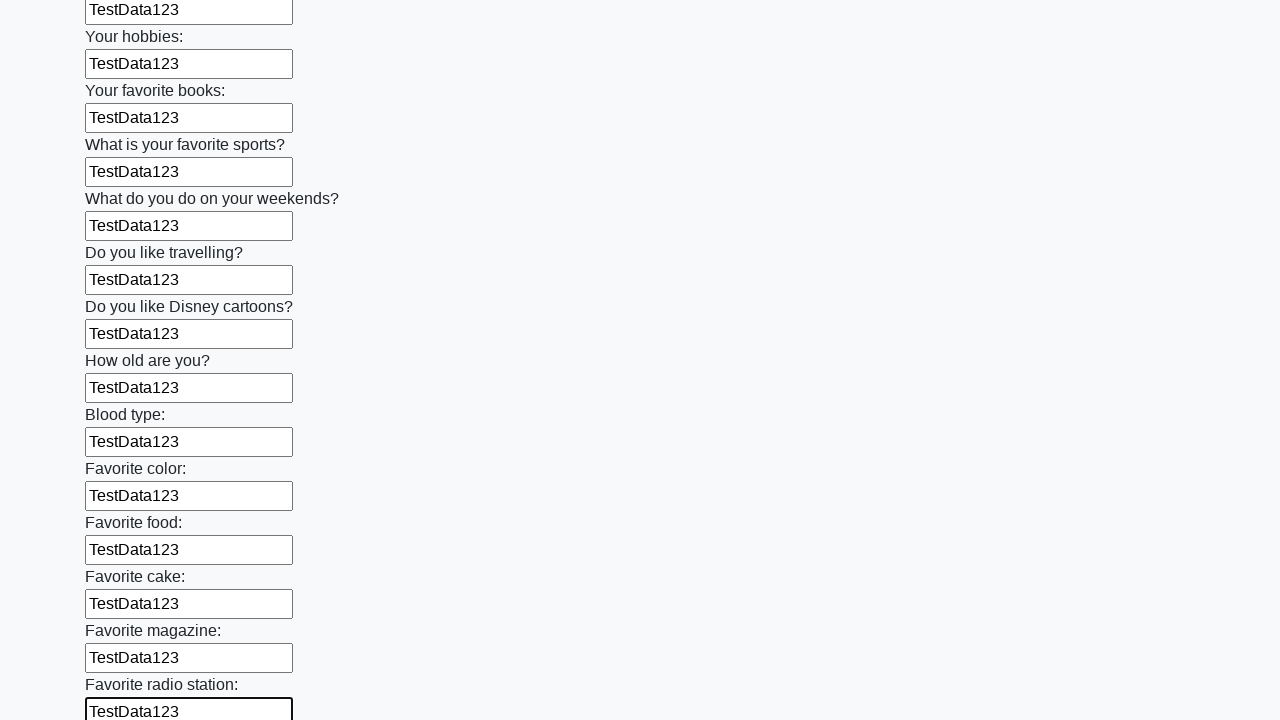

Filled input field with 'TestData123' on input >> nth=24
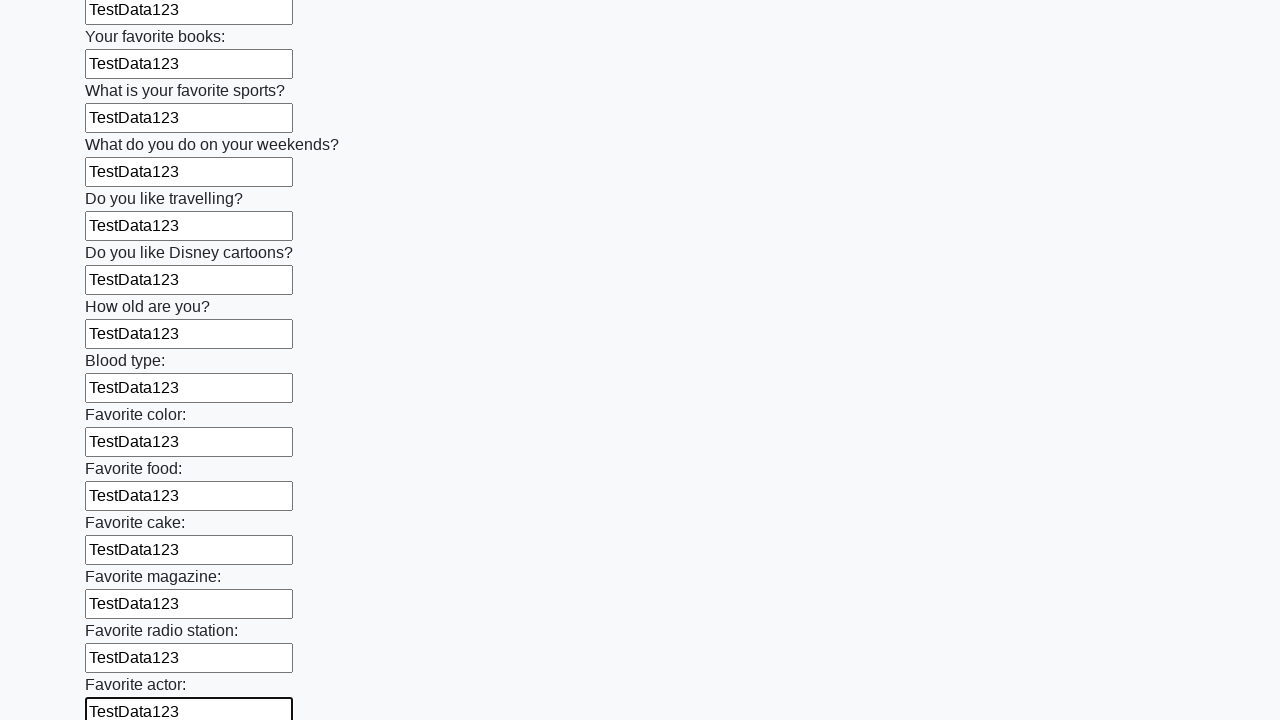

Filled input field with 'TestData123' on input >> nth=25
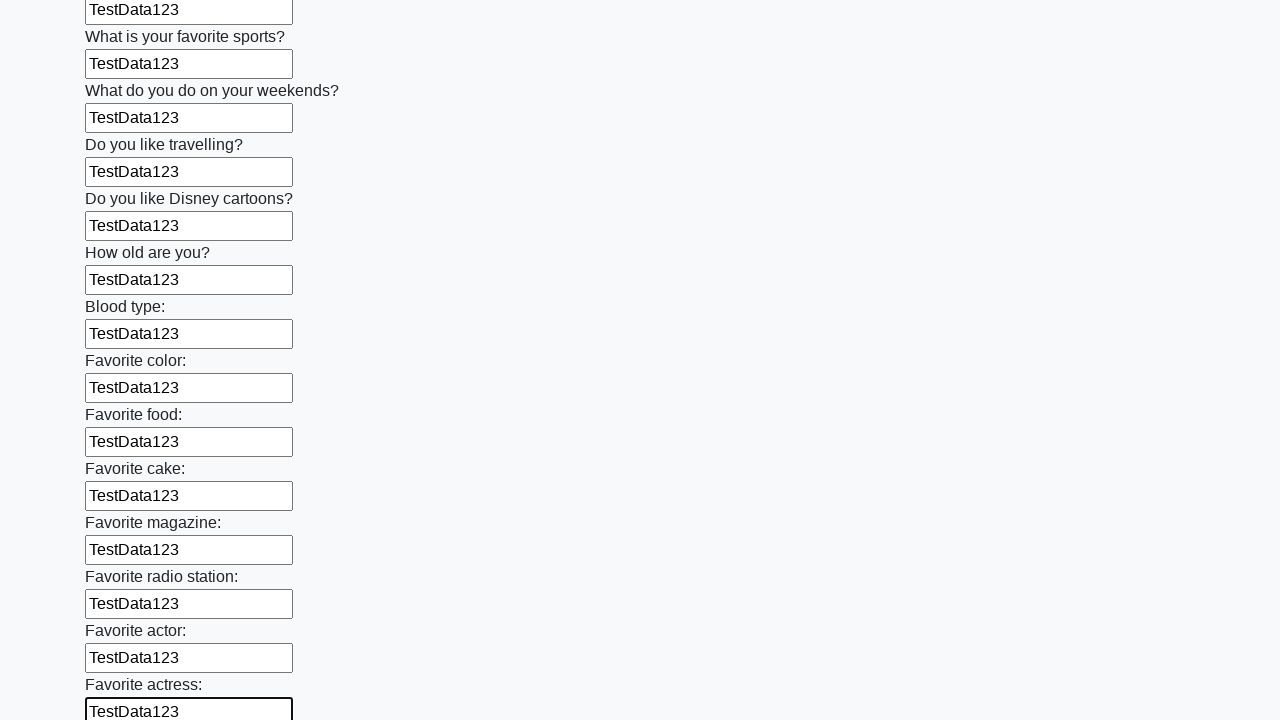

Filled input field with 'TestData123' on input >> nth=26
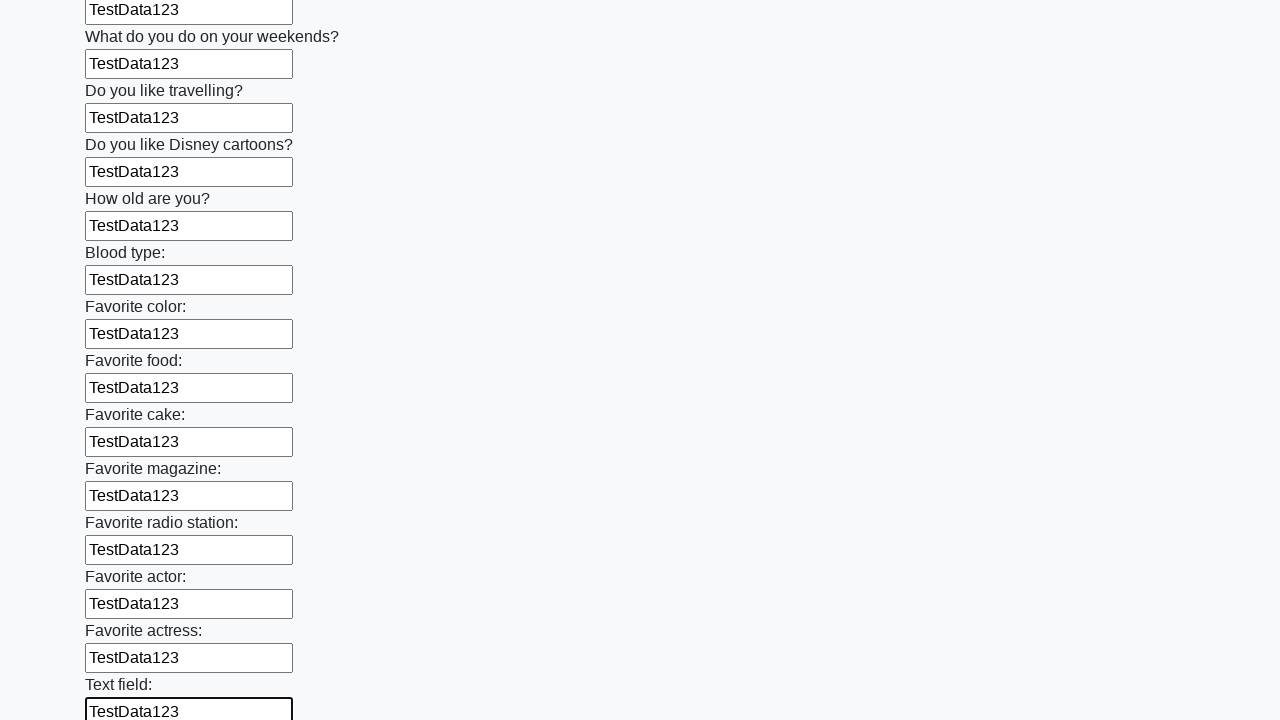

Filled input field with 'TestData123' on input >> nth=27
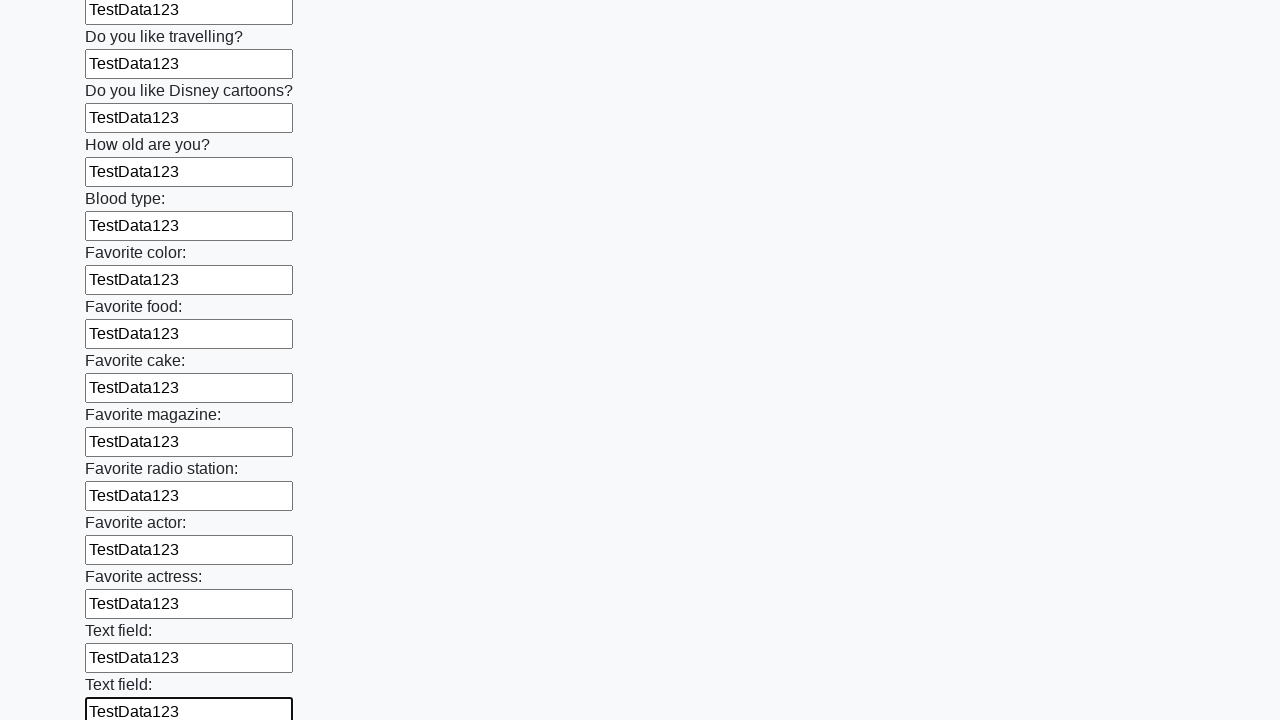

Filled input field with 'TestData123' on input >> nth=28
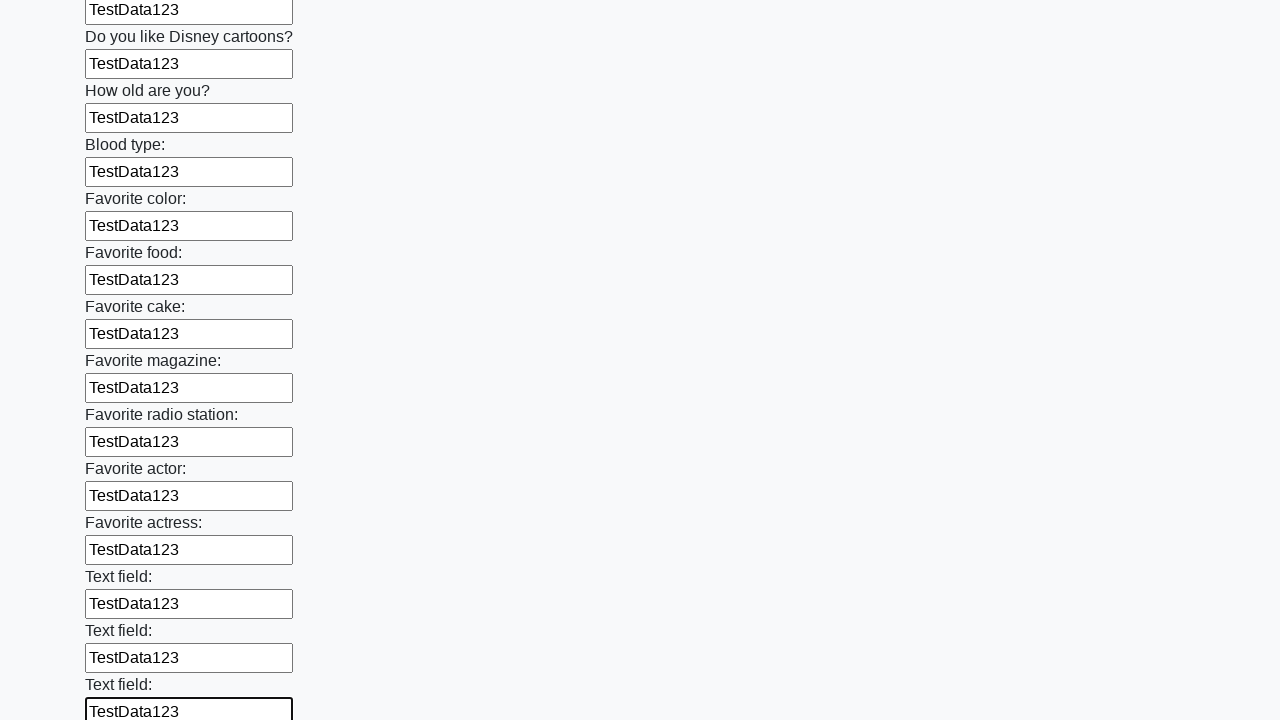

Filled input field with 'TestData123' on input >> nth=29
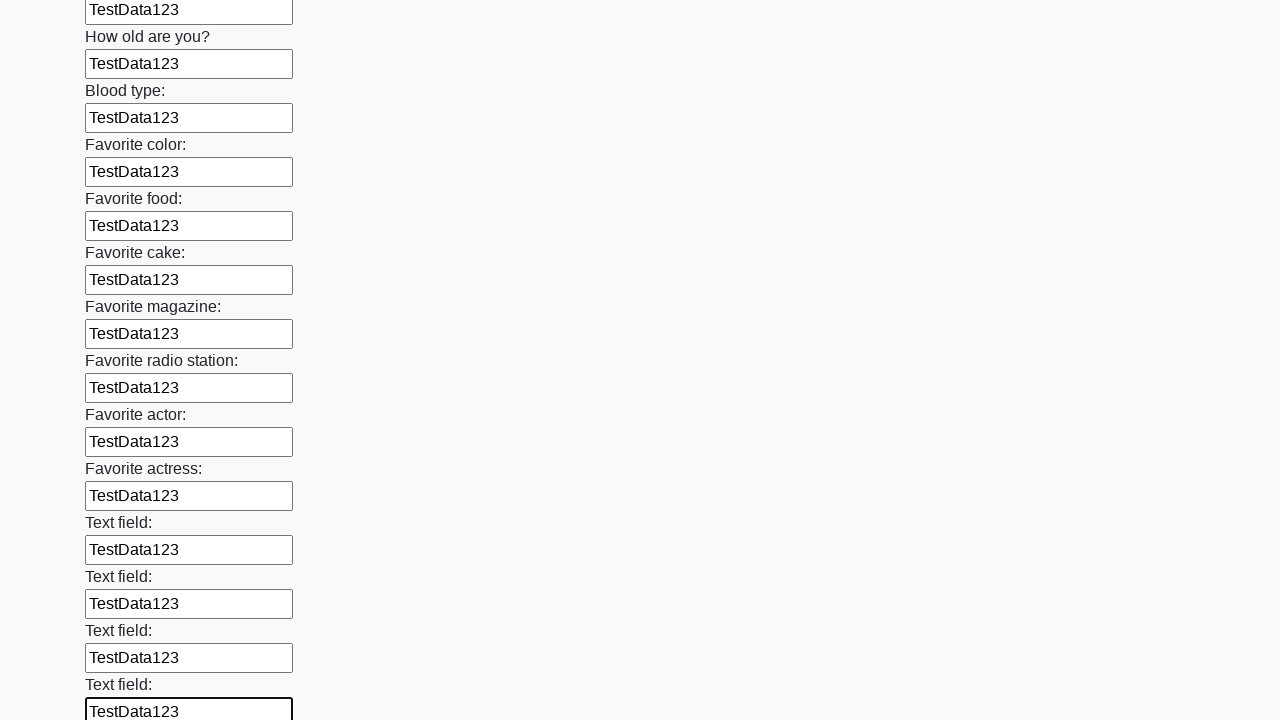

Filled input field with 'TestData123' on input >> nth=30
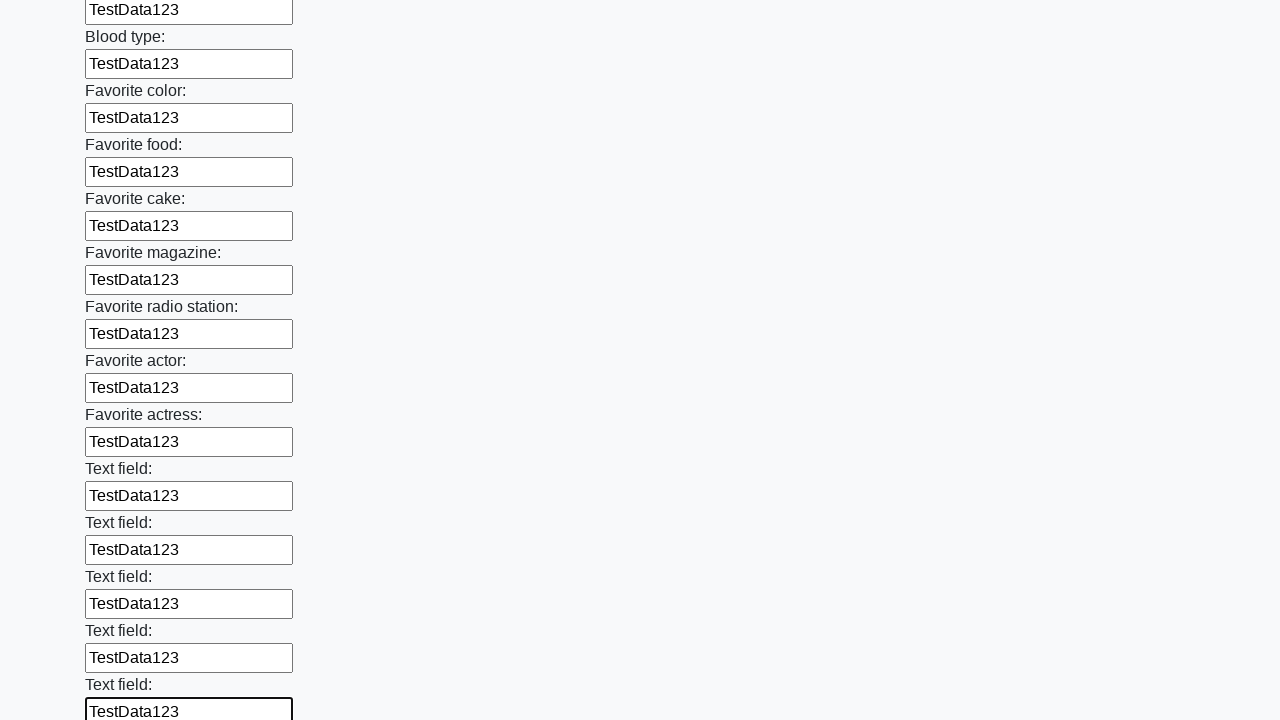

Filled input field with 'TestData123' on input >> nth=31
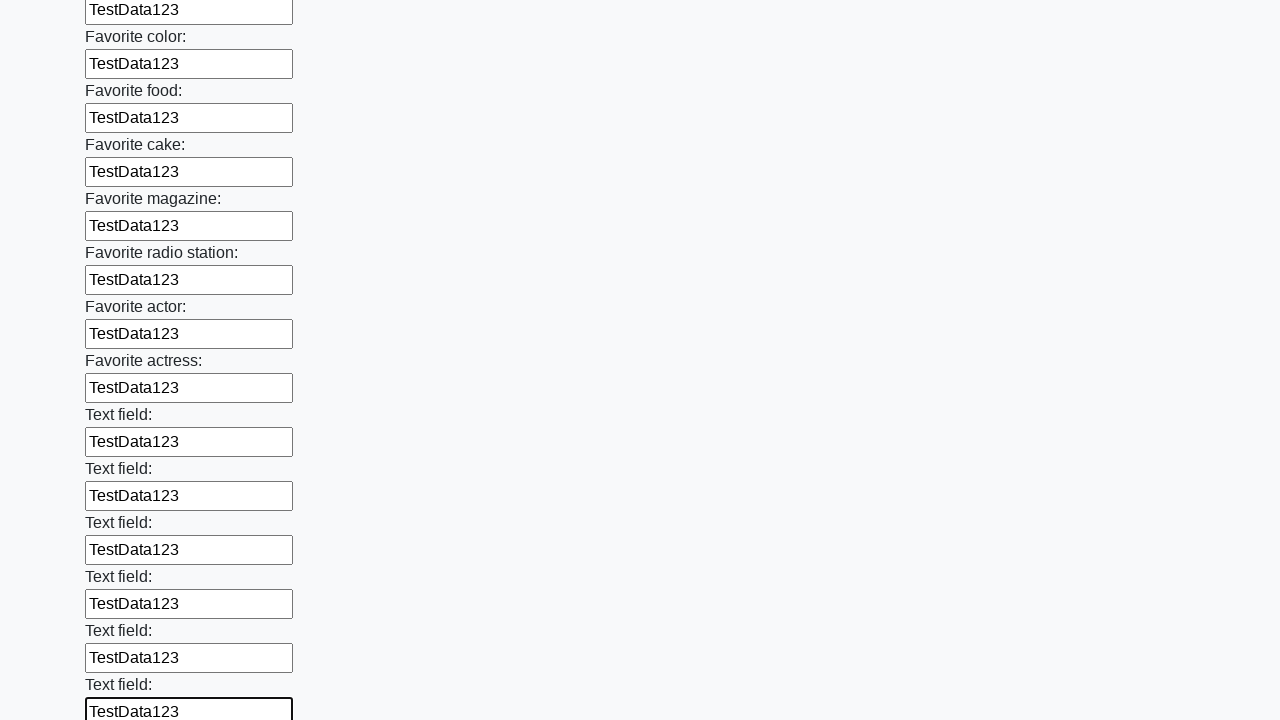

Filled input field with 'TestData123' on input >> nth=32
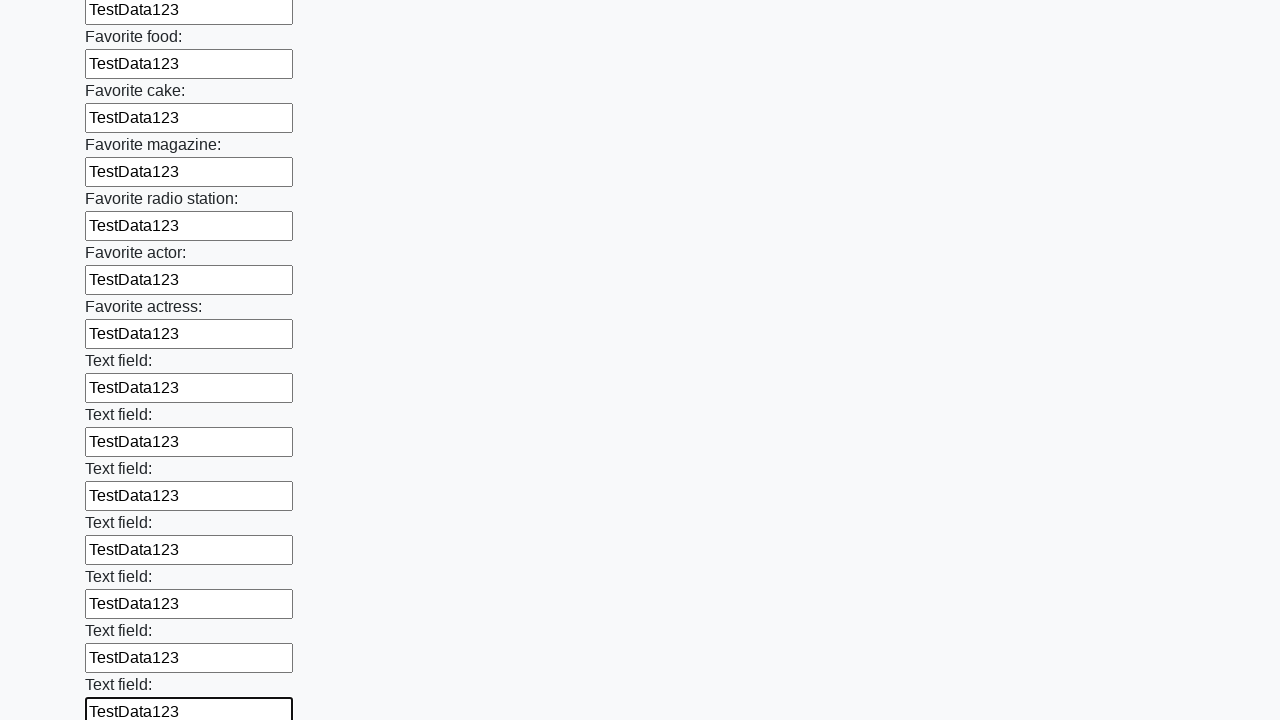

Filled input field with 'TestData123' on input >> nth=33
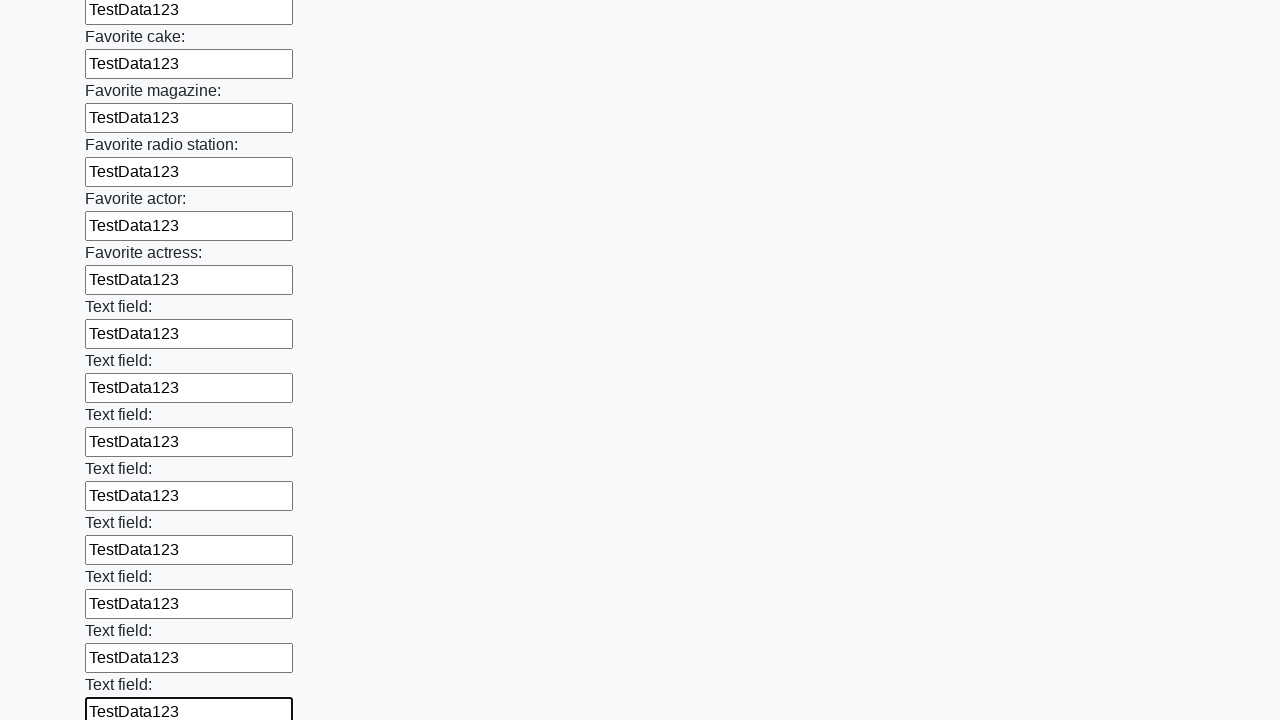

Filled input field with 'TestData123' on input >> nth=34
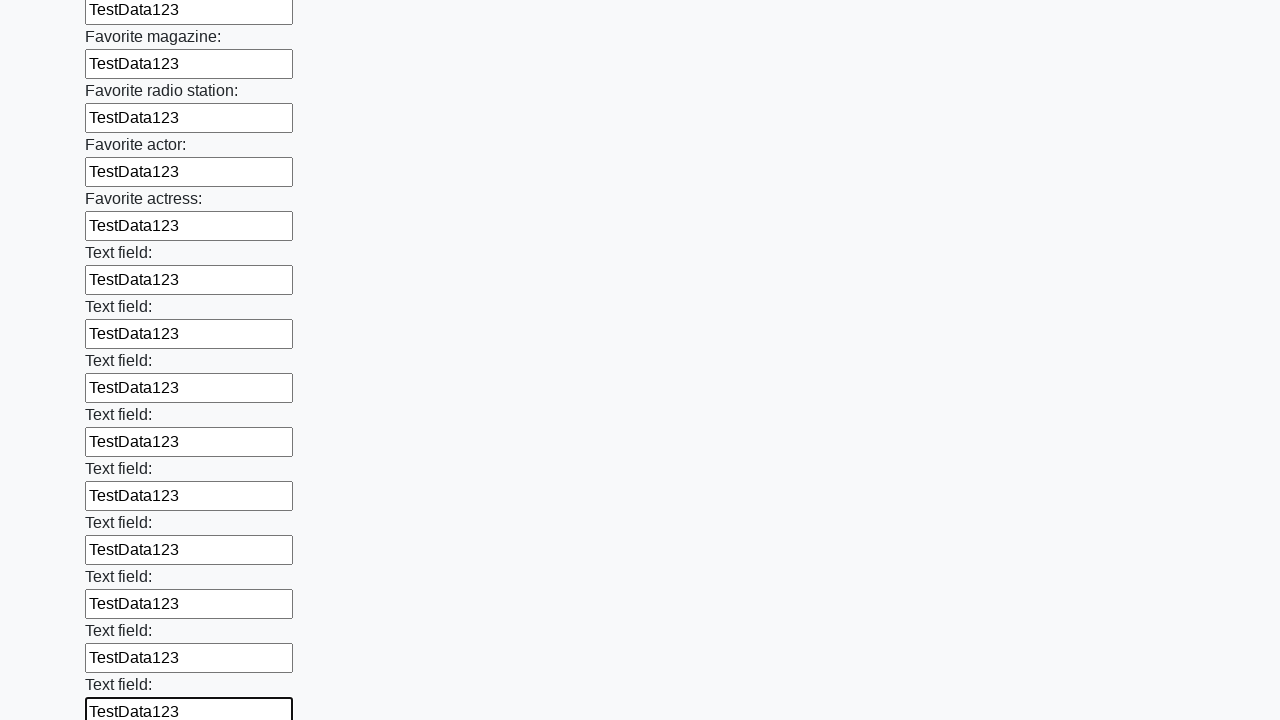

Filled input field with 'TestData123' on input >> nth=35
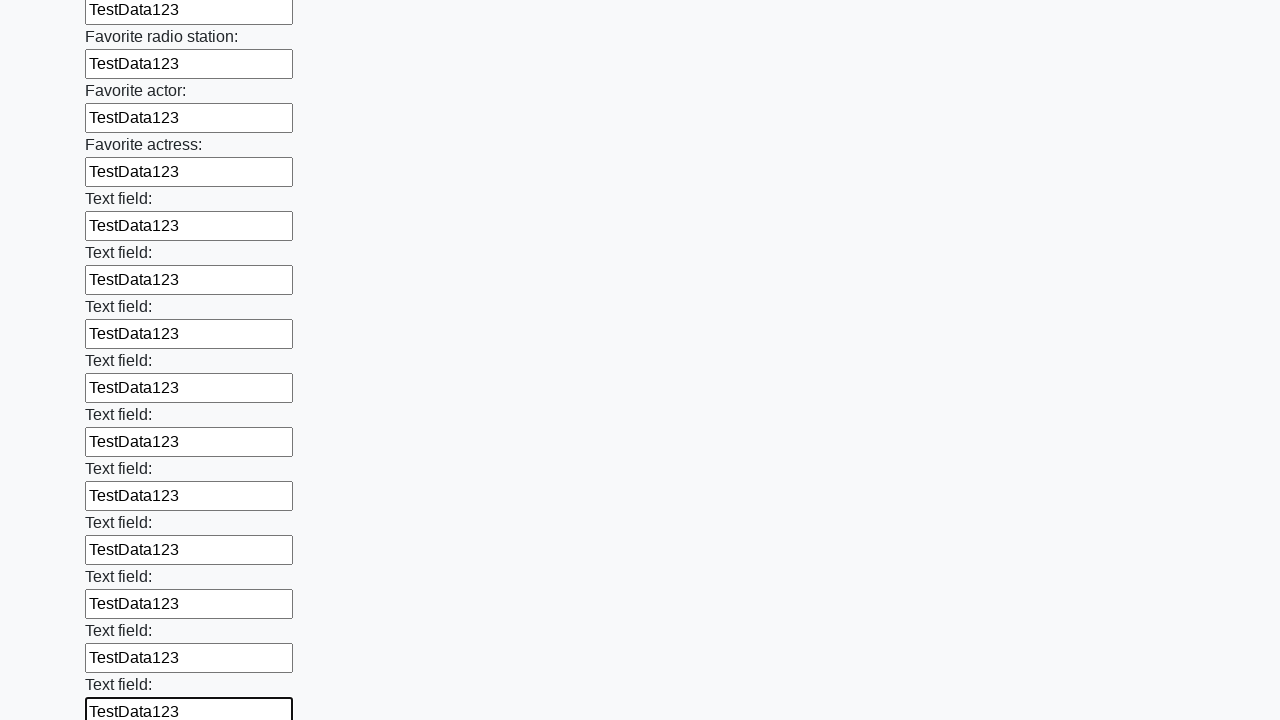

Filled input field with 'TestData123' on input >> nth=36
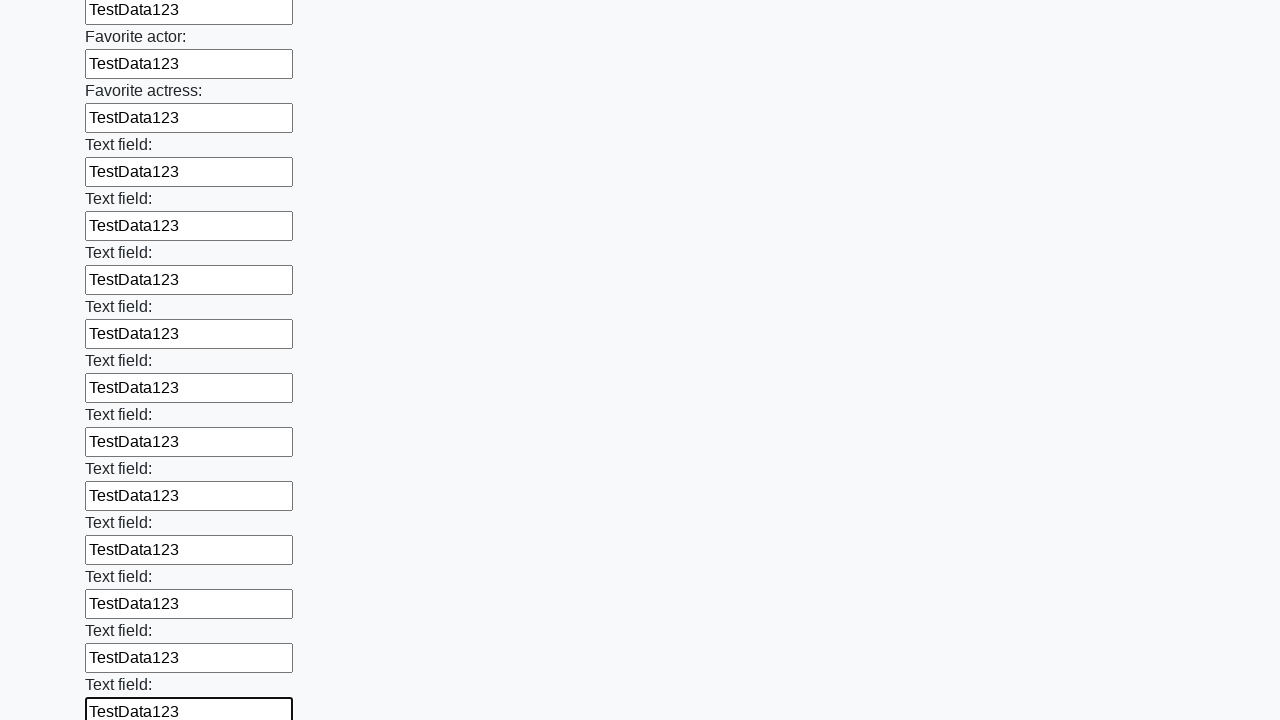

Filled input field with 'TestData123' on input >> nth=37
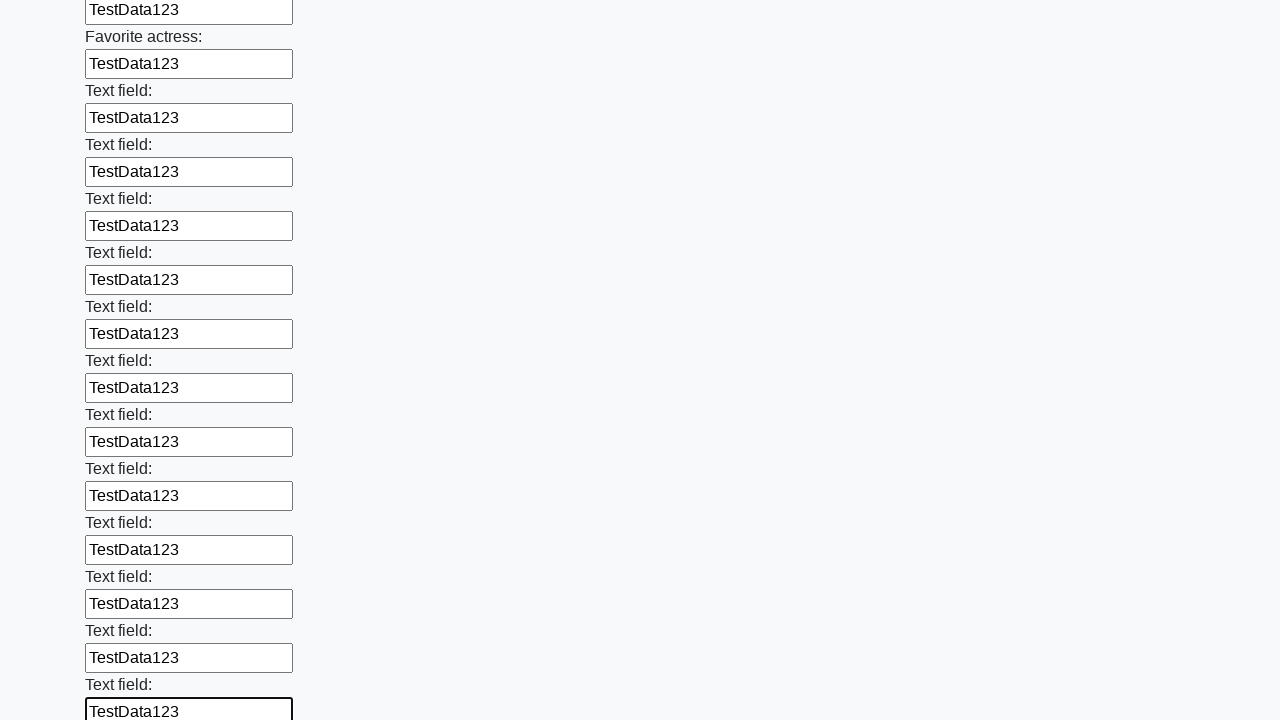

Filled input field with 'TestData123' on input >> nth=38
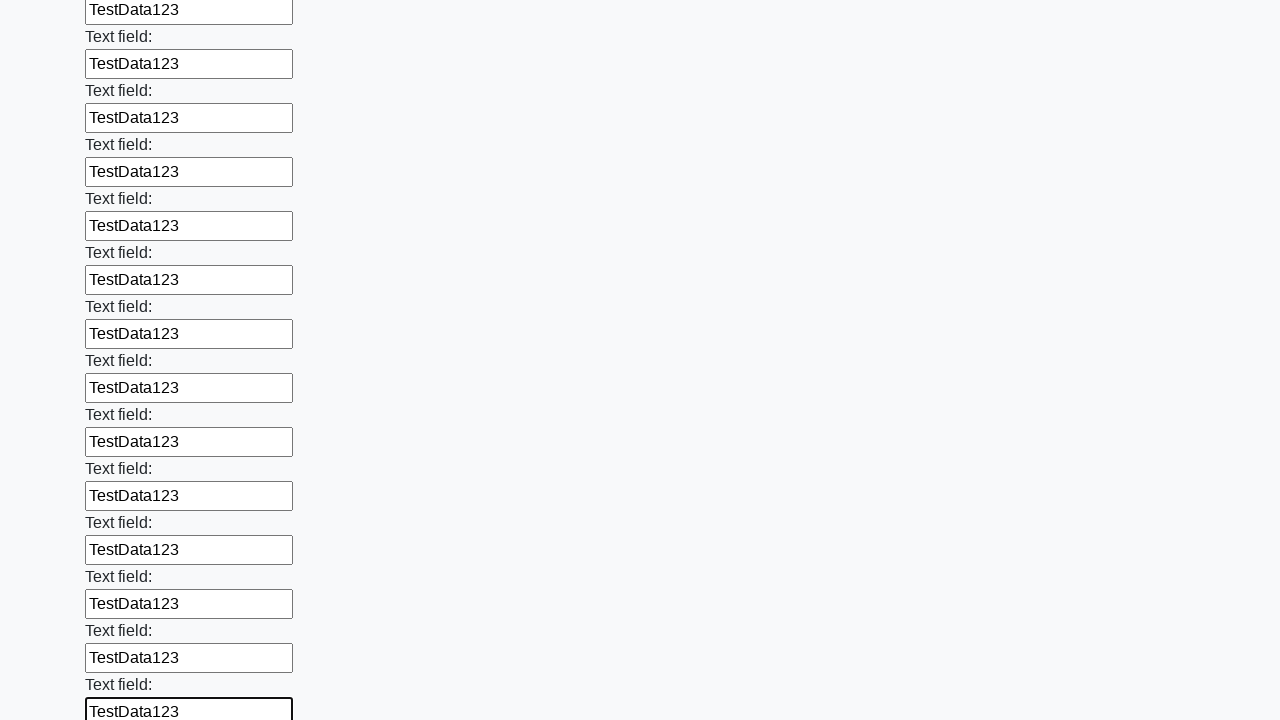

Filled input field with 'TestData123' on input >> nth=39
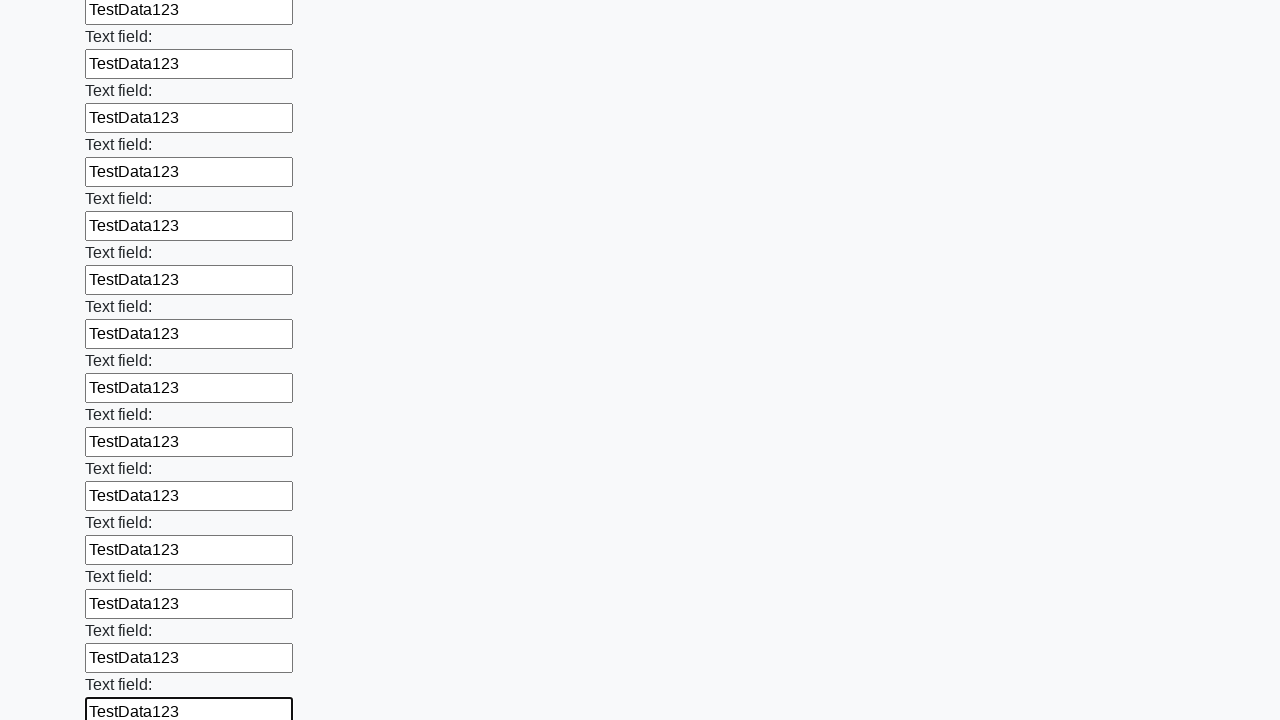

Filled input field with 'TestData123' on input >> nth=40
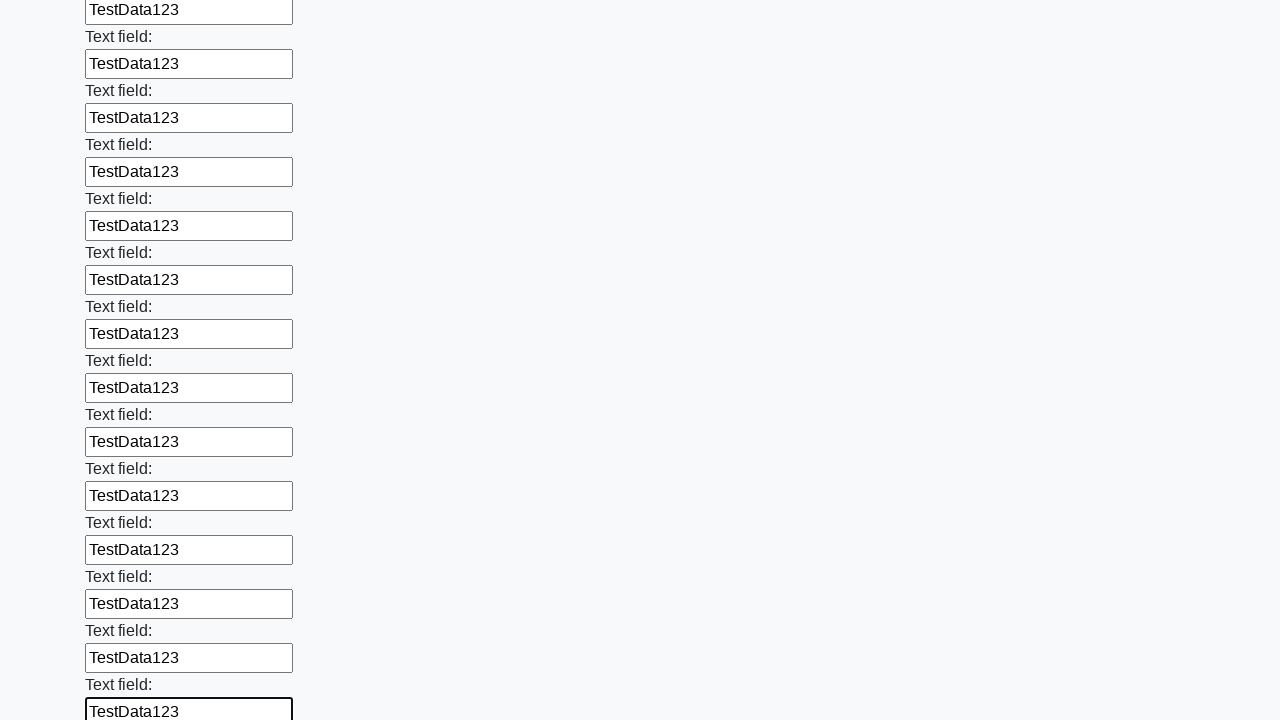

Filled input field with 'TestData123' on input >> nth=41
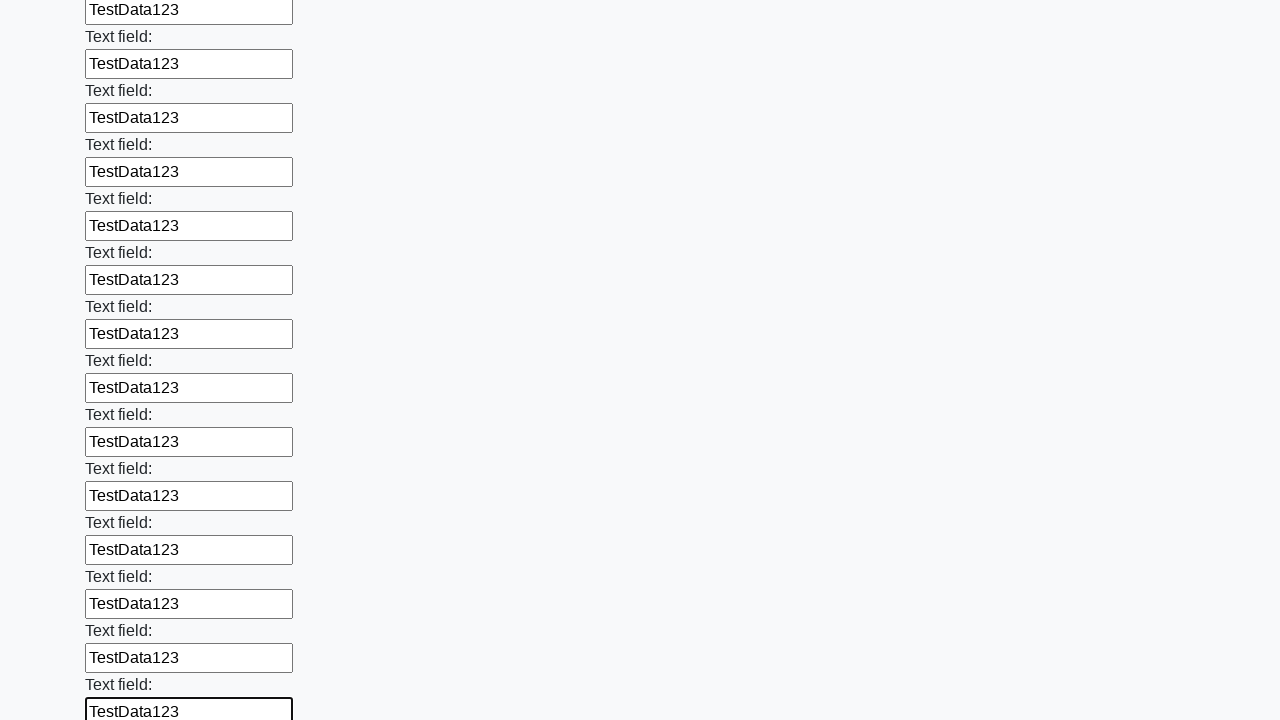

Filled input field with 'TestData123' on input >> nth=42
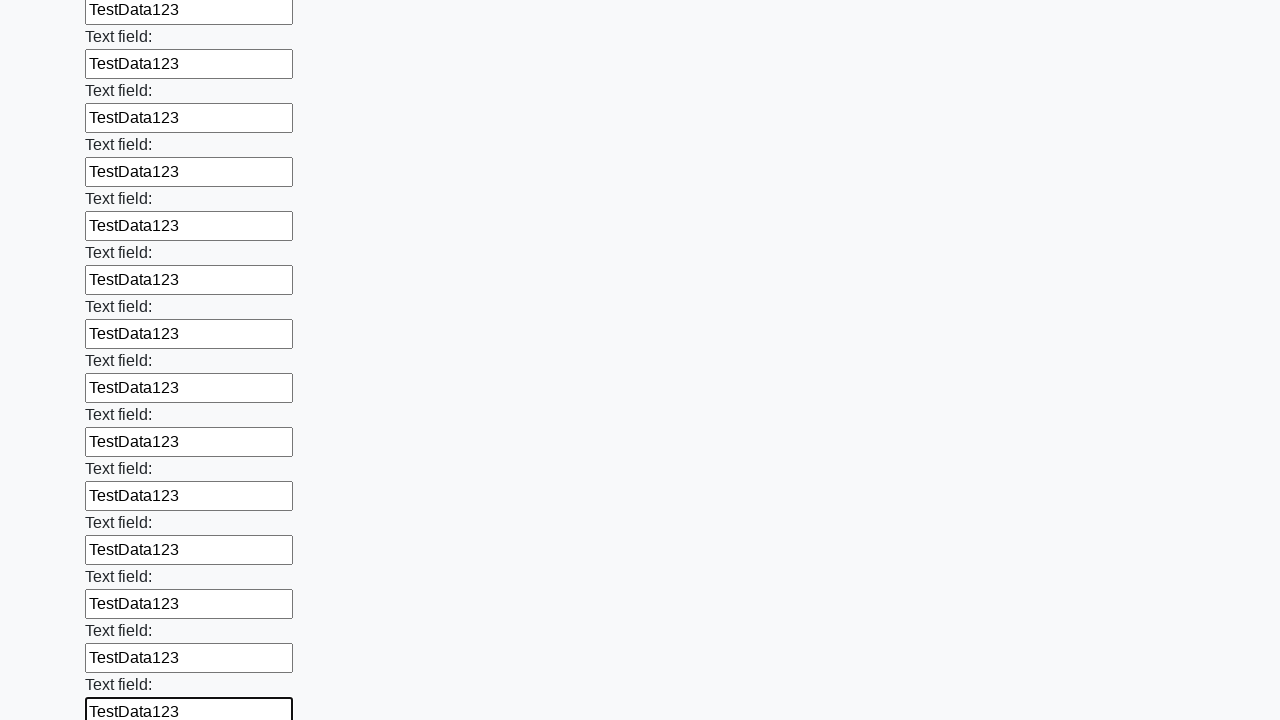

Filled input field with 'TestData123' on input >> nth=43
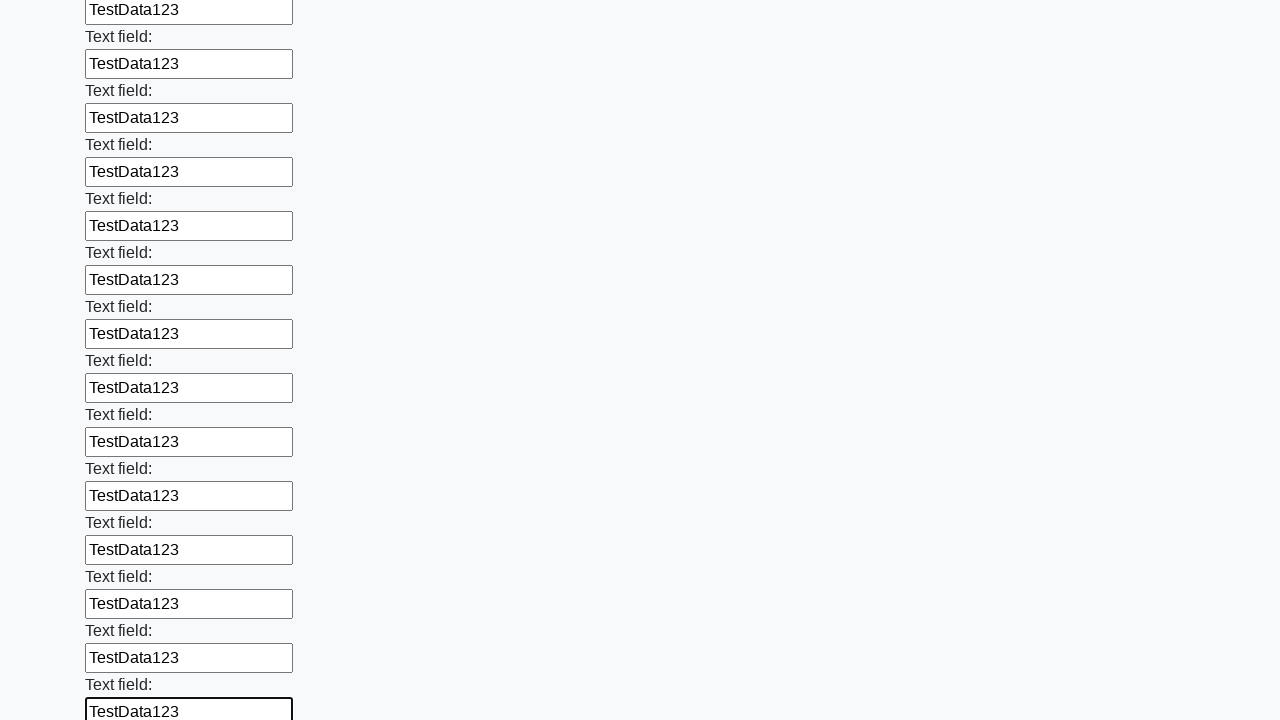

Filled input field with 'TestData123' on input >> nth=44
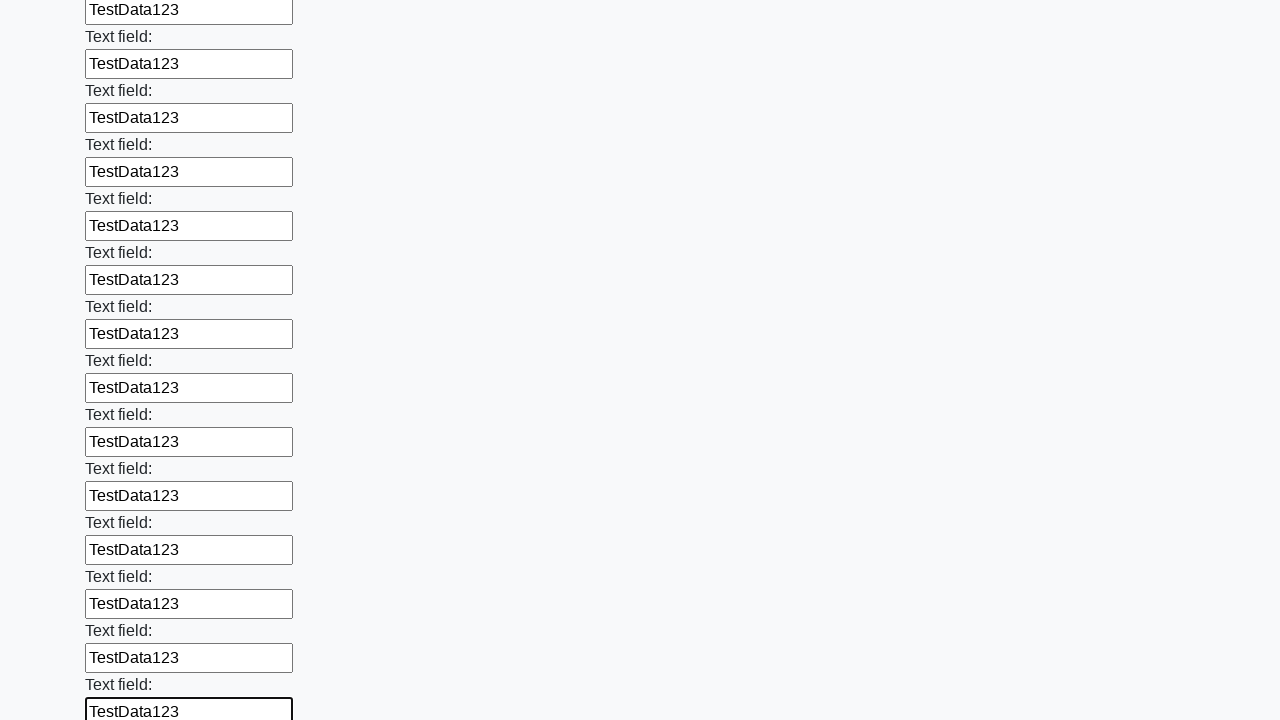

Filled input field with 'TestData123' on input >> nth=45
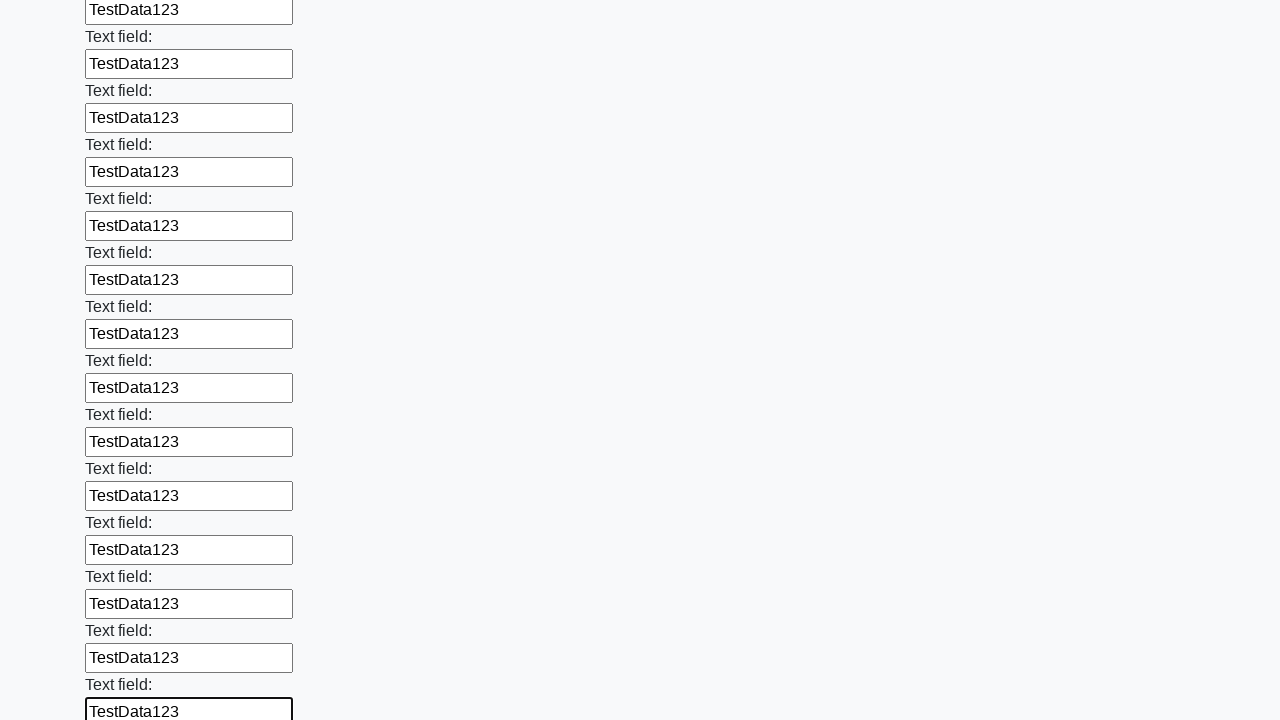

Filled input field with 'TestData123' on input >> nth=46
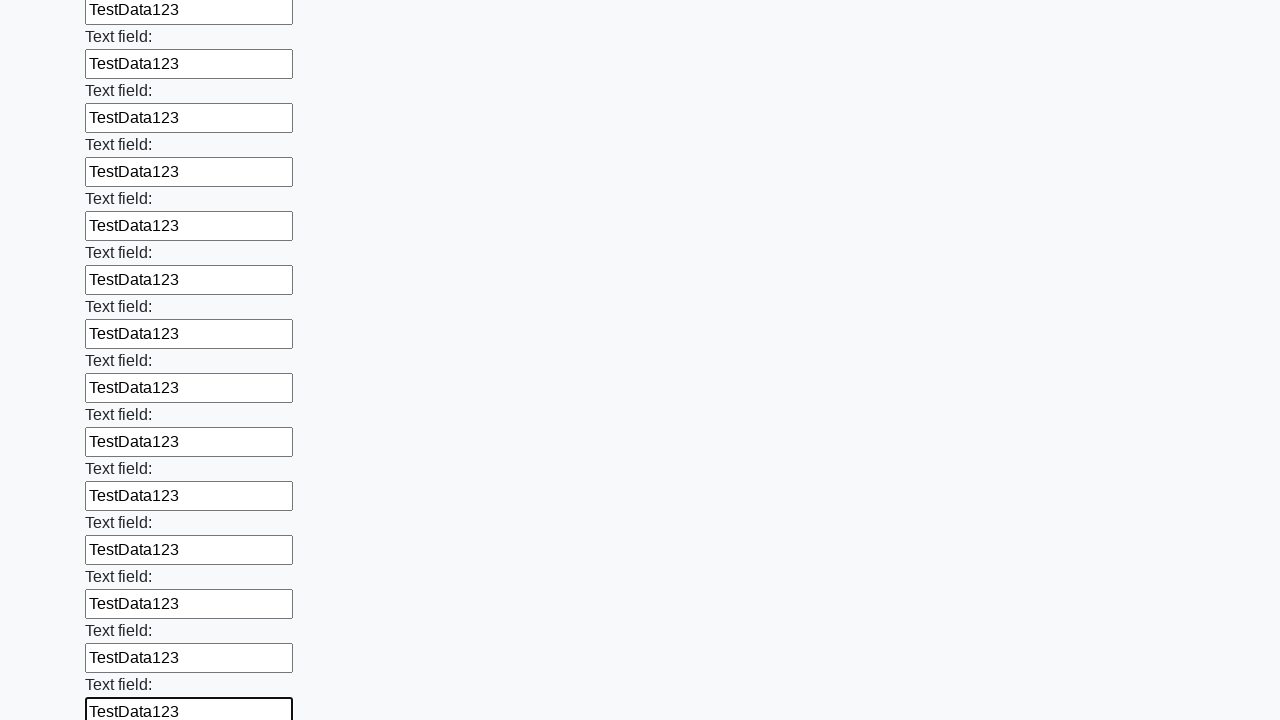

Filled input field with 'TestData123' on input >> nth=47
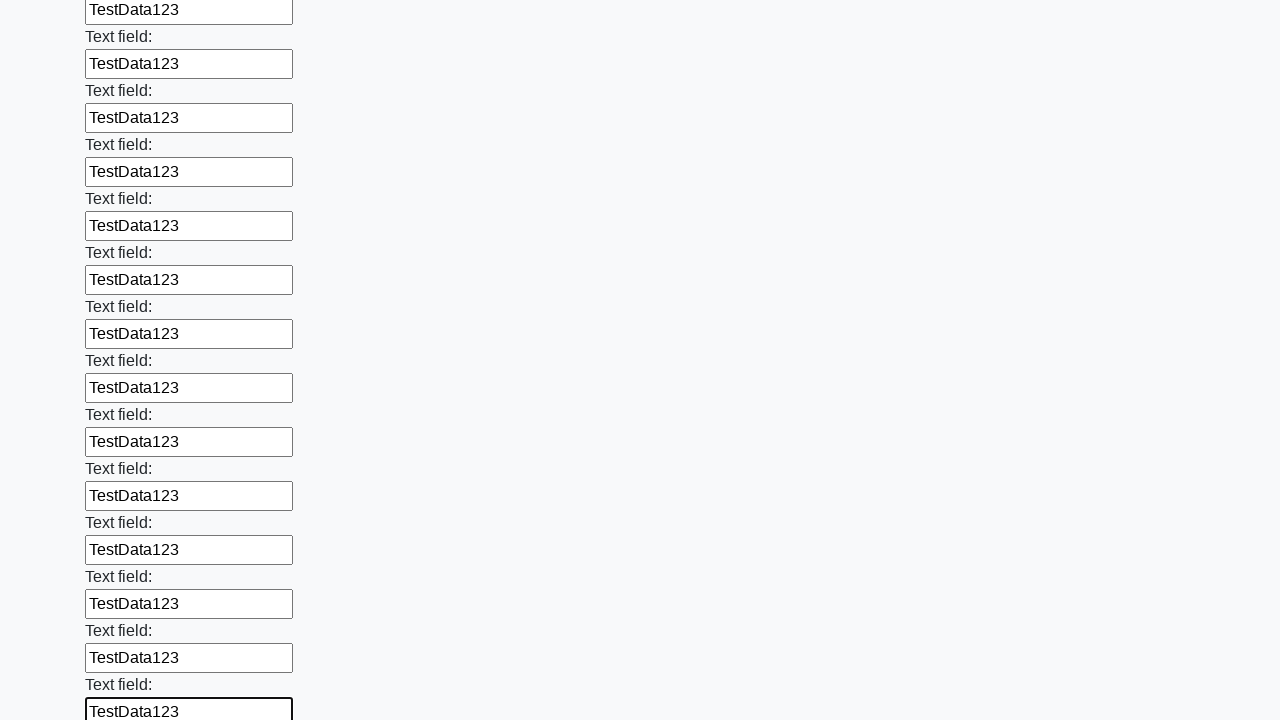

Filled input field with 'TestData123' on input >> nth=48
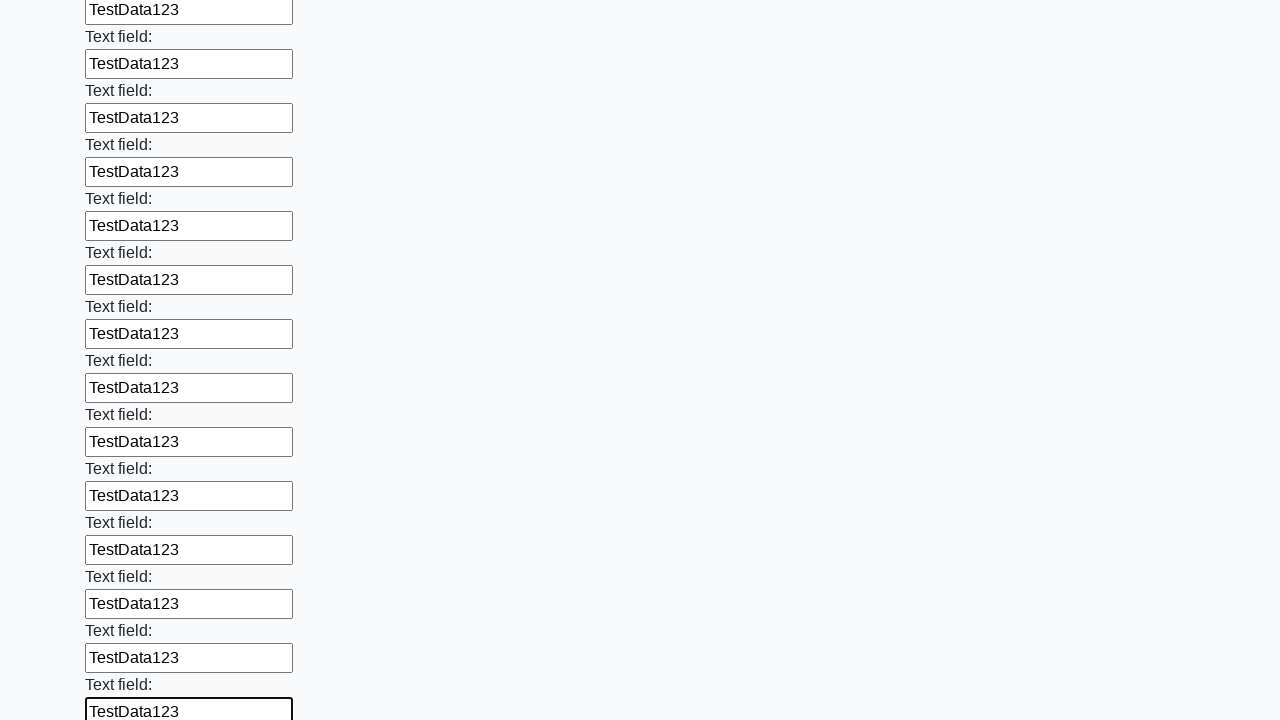

Filled input field with 'TestData123' on input >> nth=49
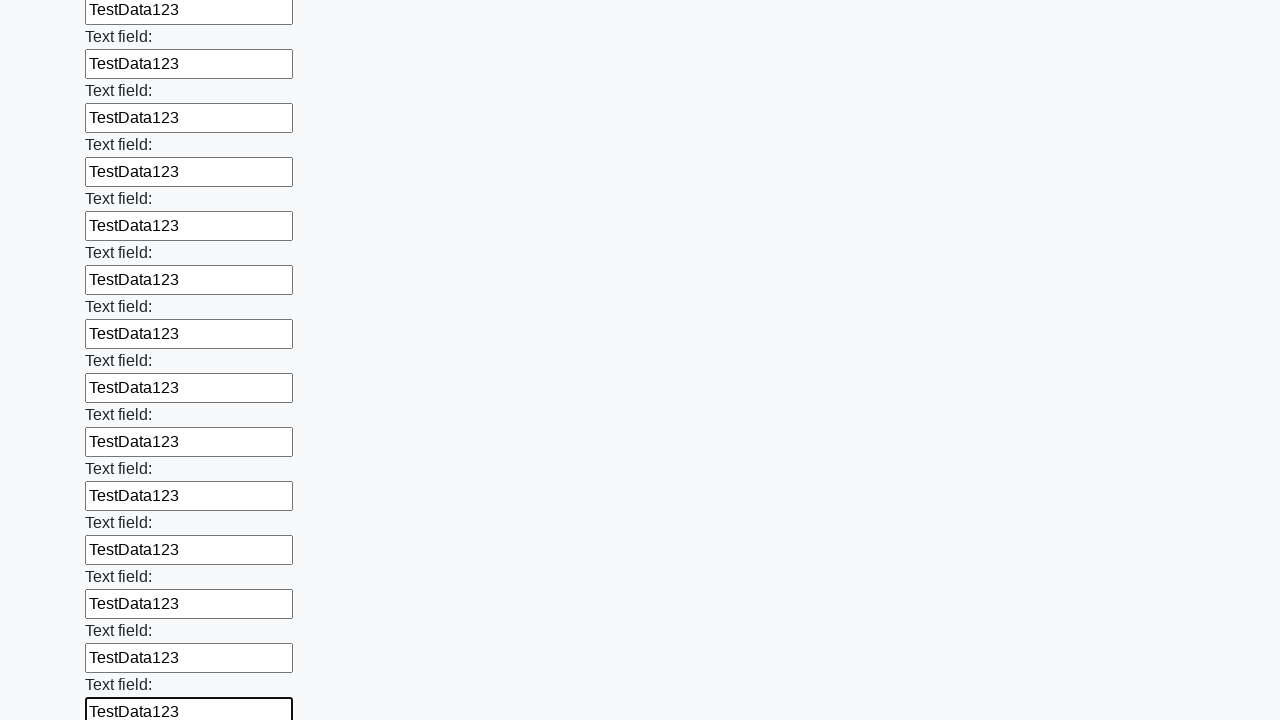

Filled input field with 'TestData123' on input >> nth=50
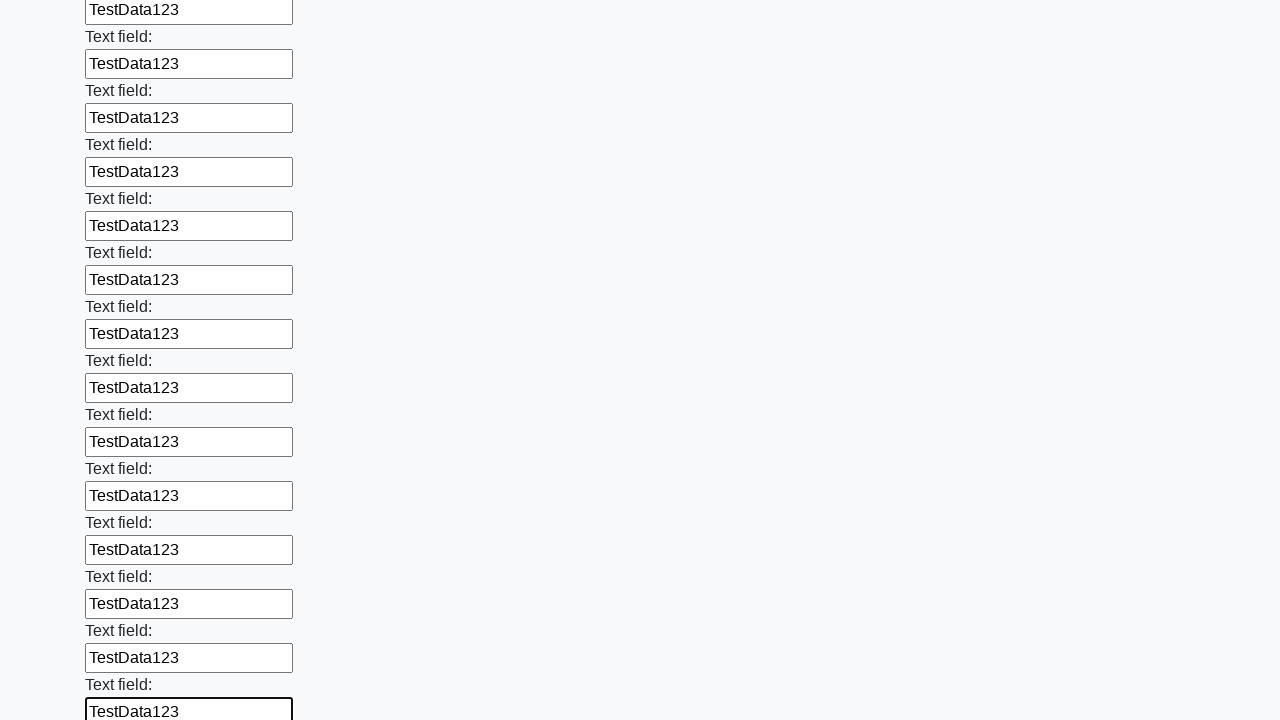

Filled input field with 'TestData123' on input >> nth=51
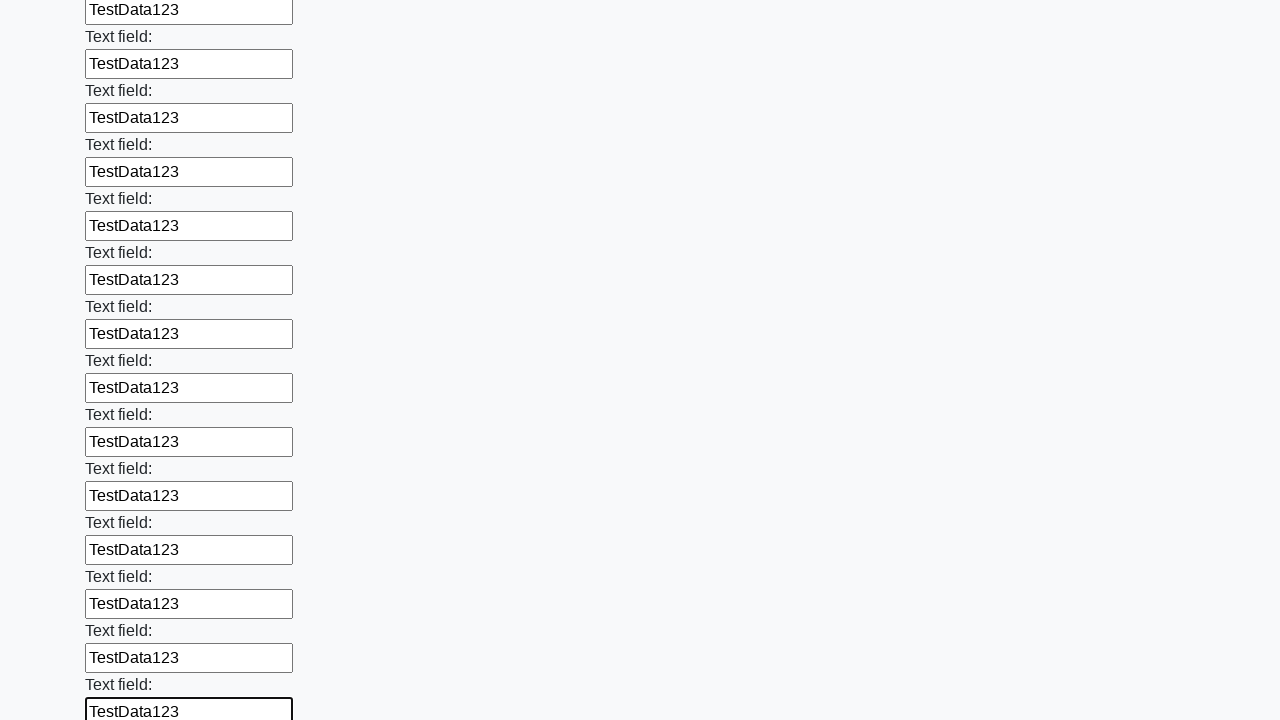

Filled input field with 'TestData123' on input >> nth=52
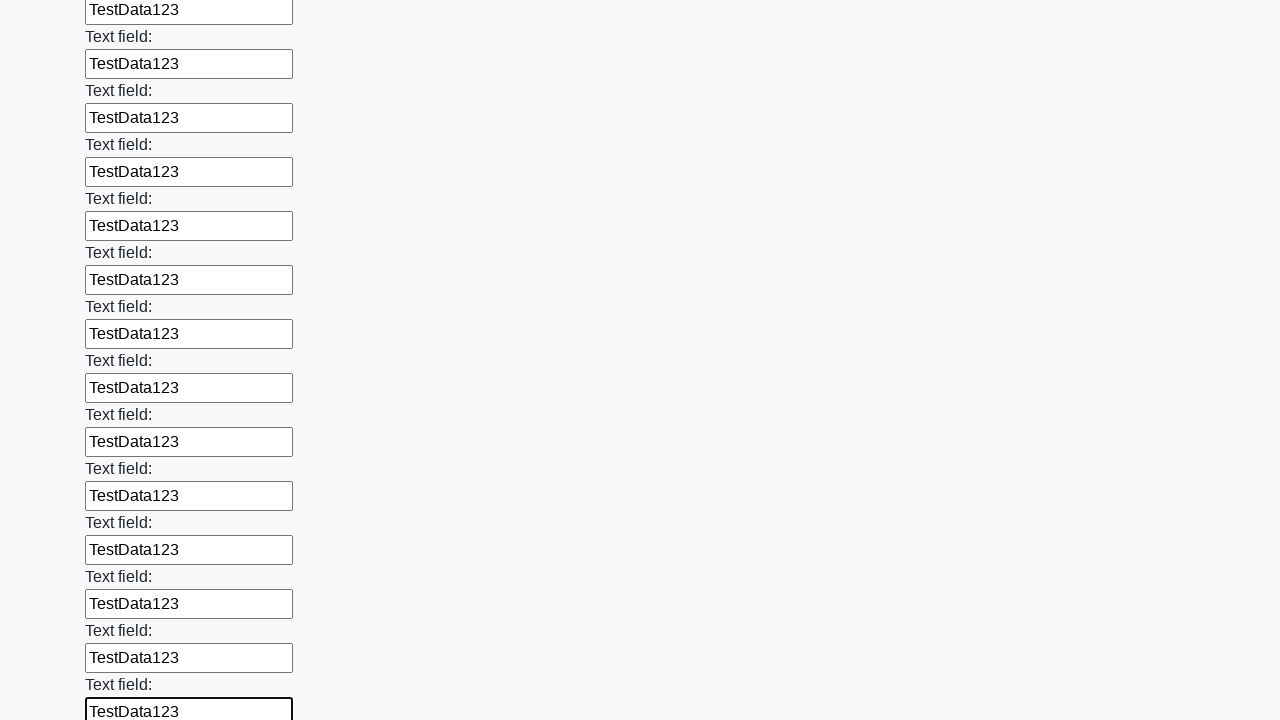

Filled input field with 'TestData123' on input >> nth=53
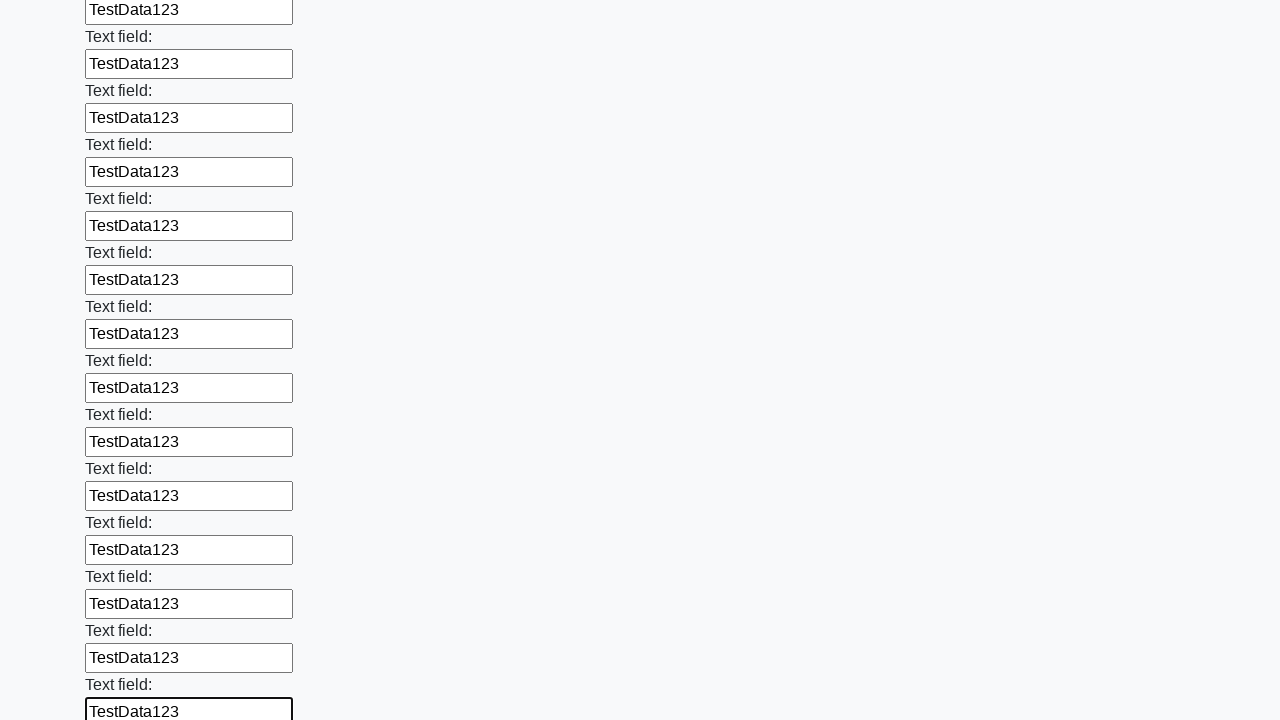

Filled input field with 'TestData123' on input >> nth=54
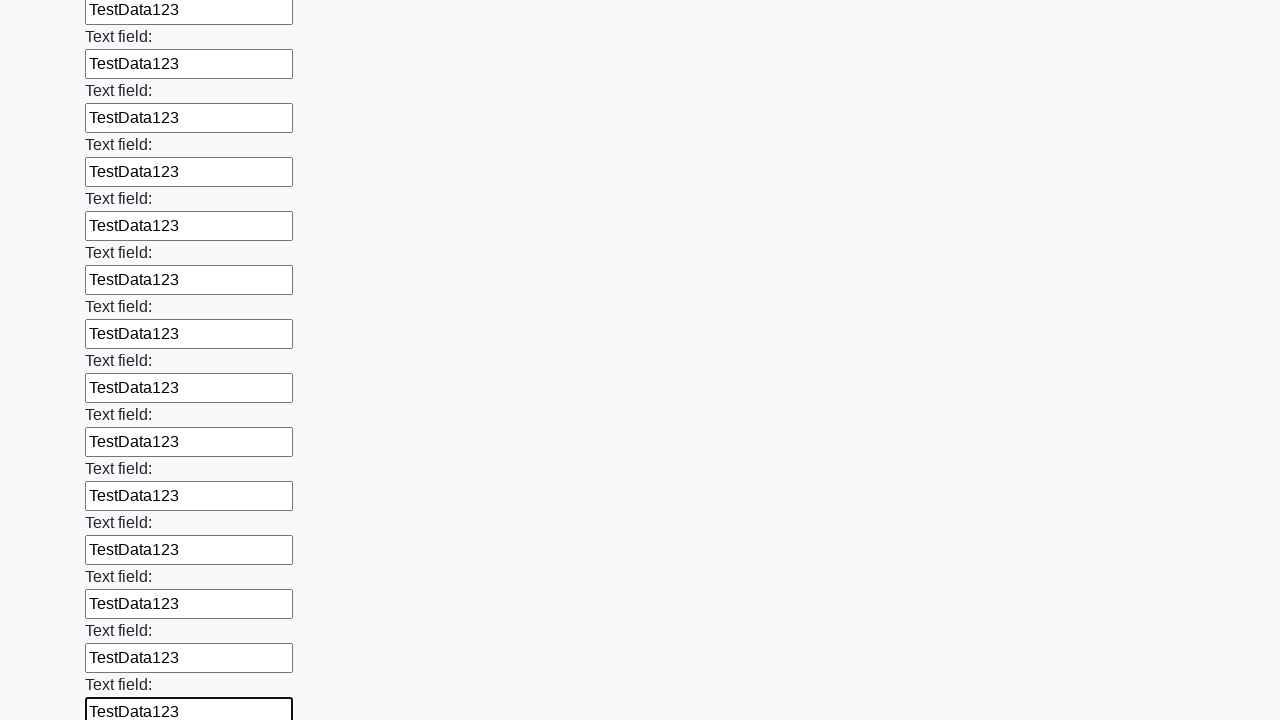

Filled input field with 'TestData123' on input >> nth=55
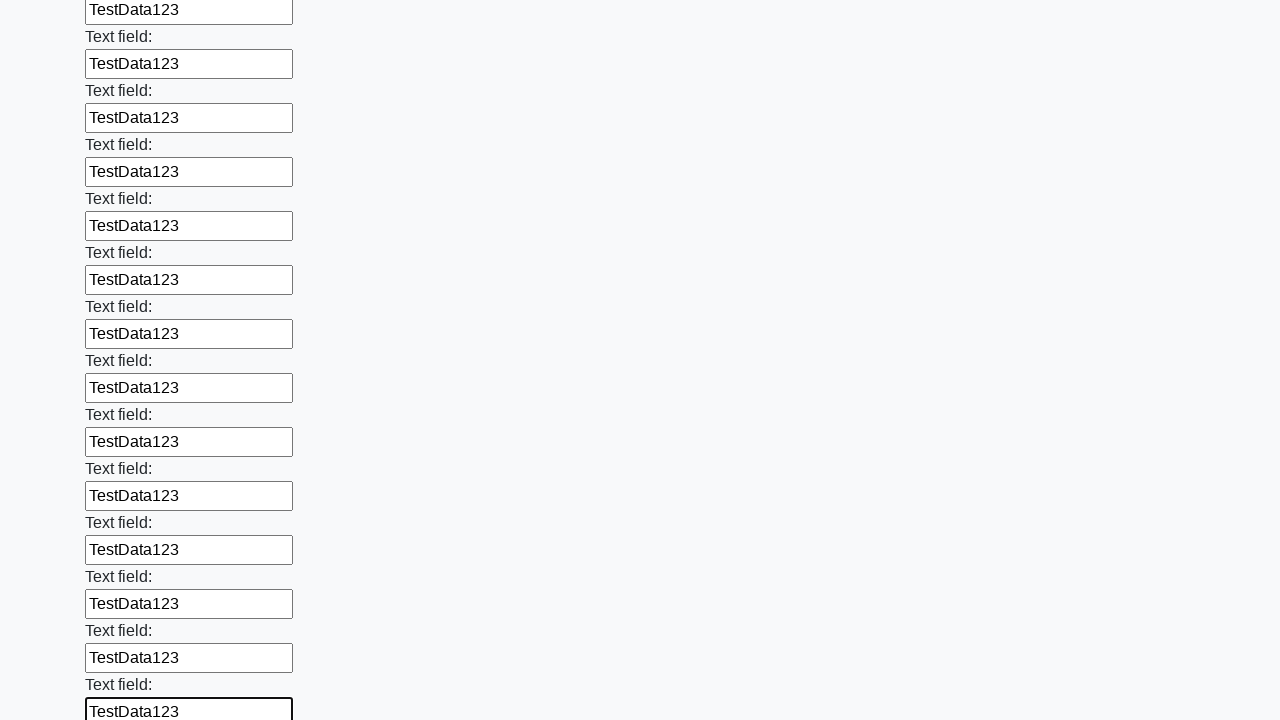

Filled input field with 'TestData123' on input >> nth=56
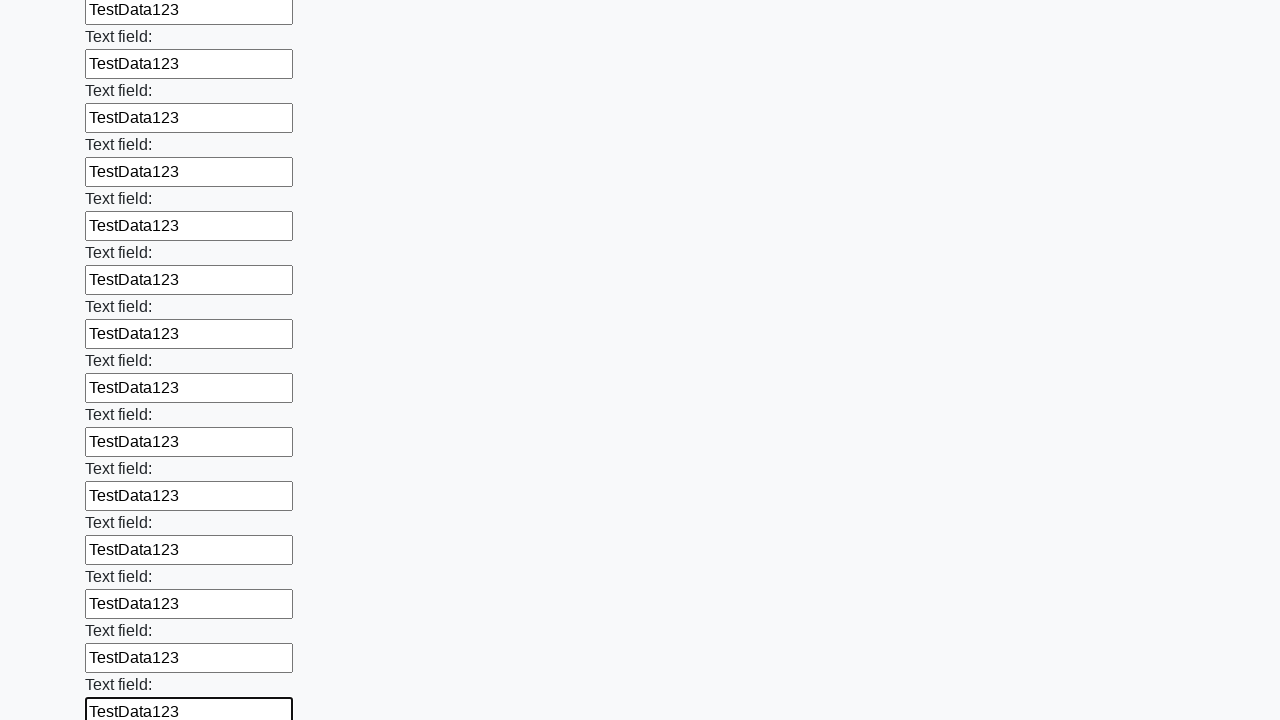

Filled input field with 'TestData123' on input >> nth=57
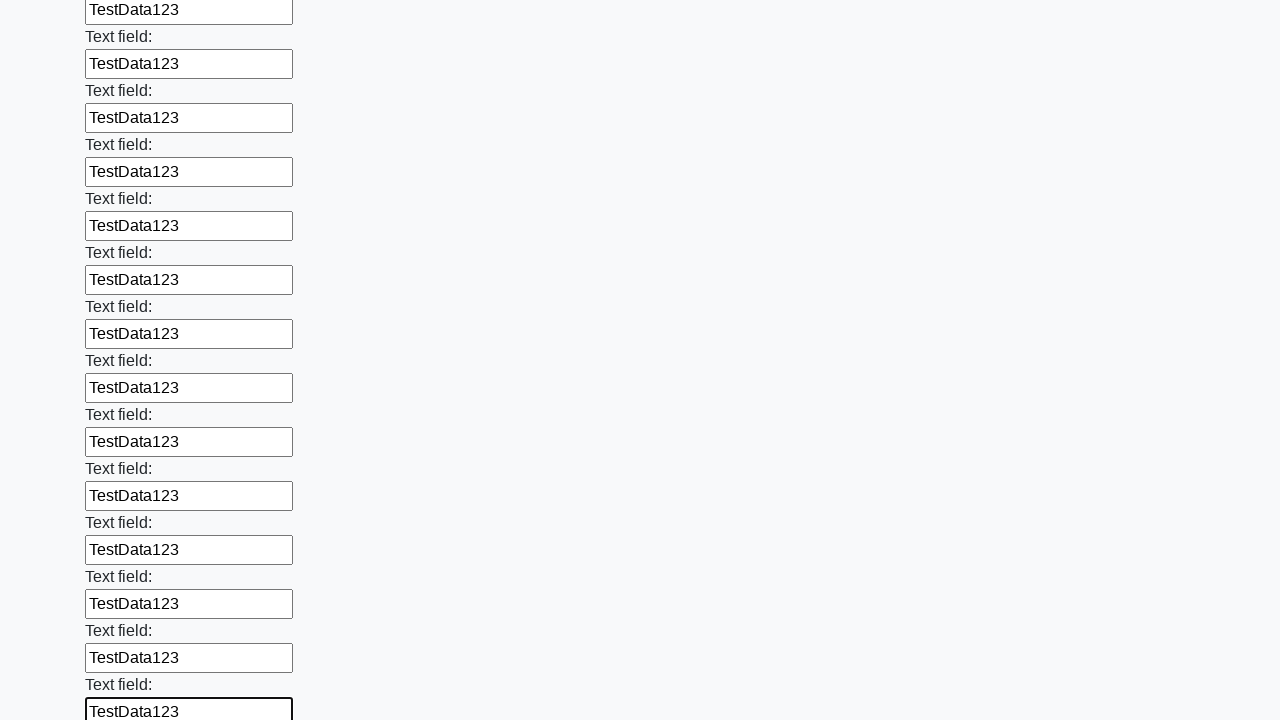

Filled input field with 'TestData123' on input >> nth=58
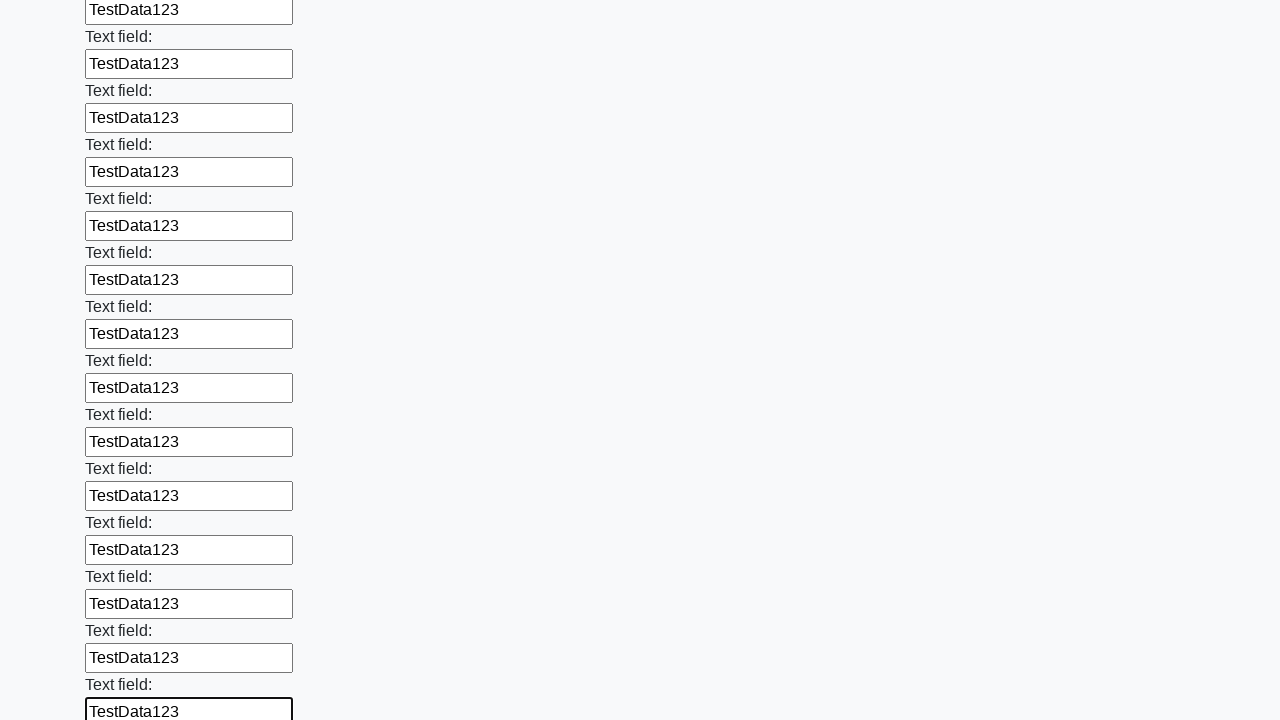

Filled input field with 'TestData123' on input >> nth=59
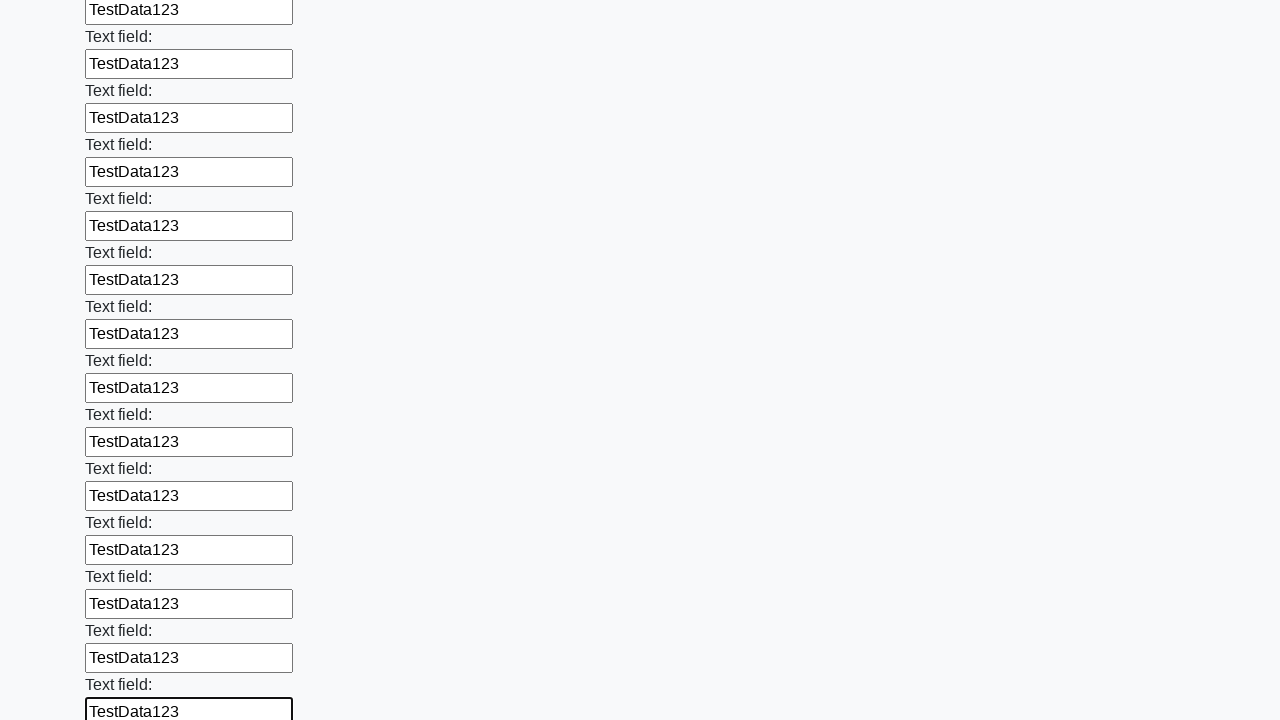

Filled input field with 'TestData123' on input >> nth=60
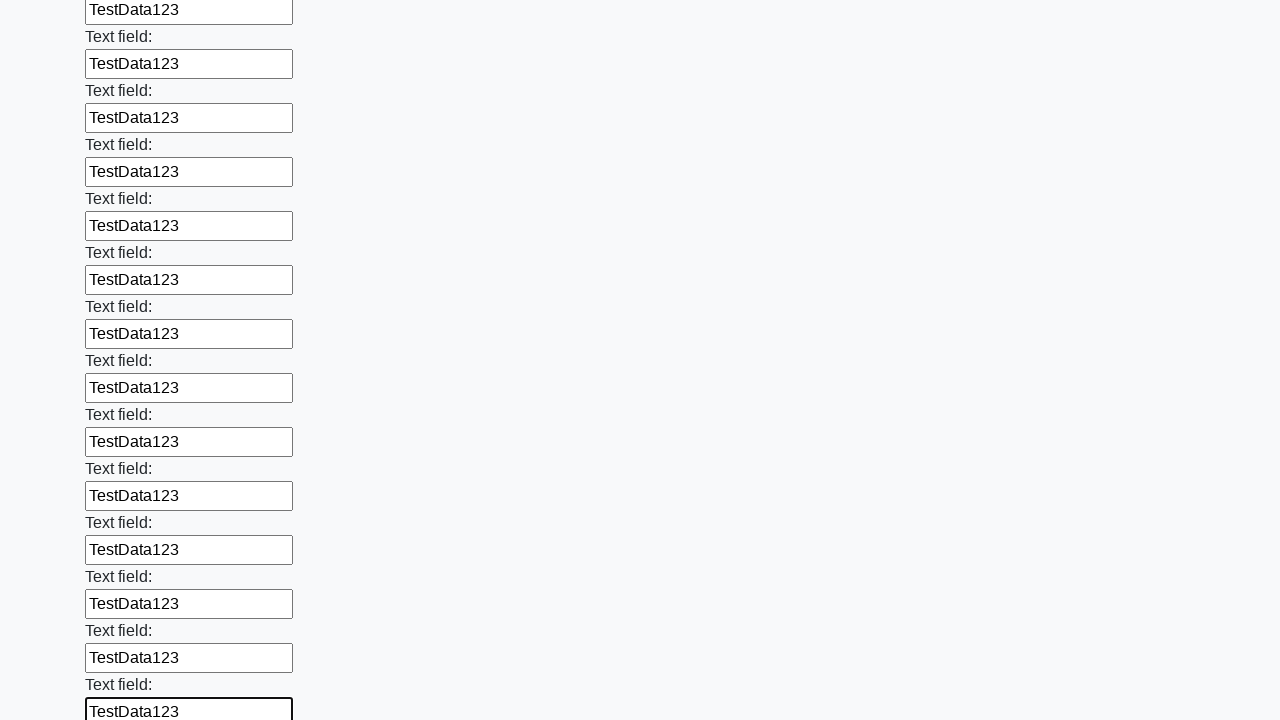

Filled input field with 'TestData123' on input >> nth=61
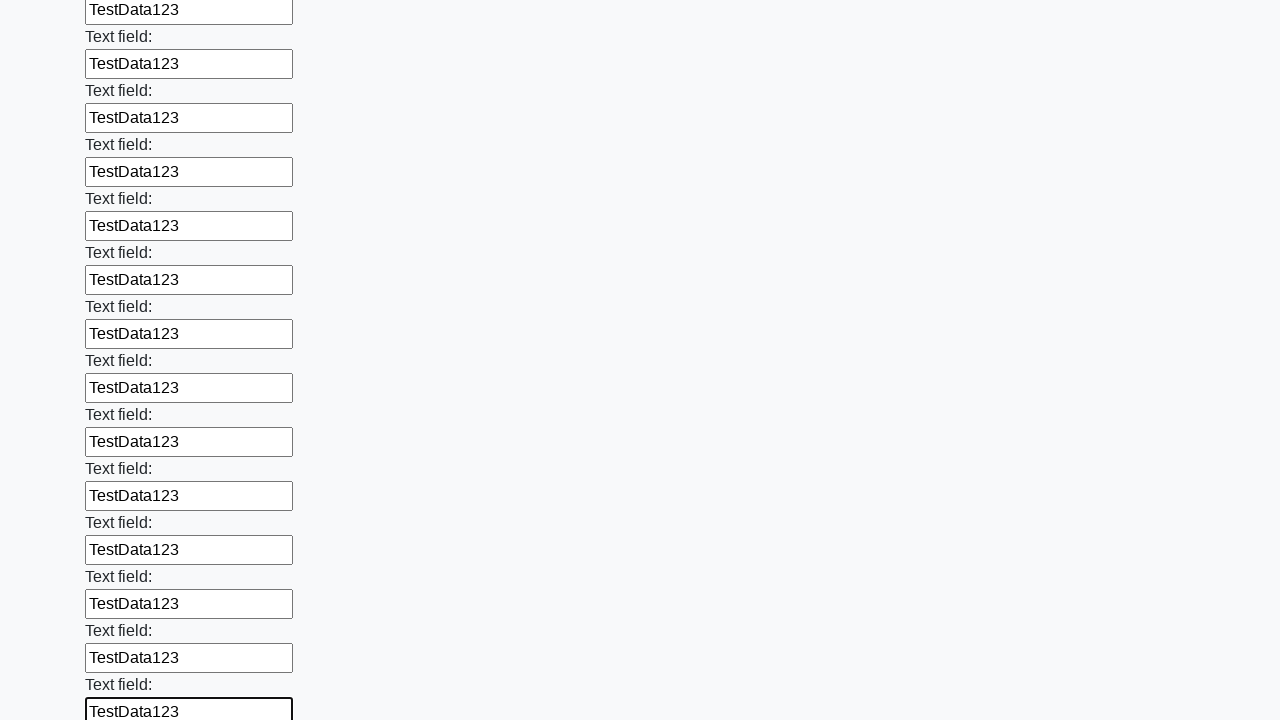

Filled input field with 'TestData123' on input >> nth=62
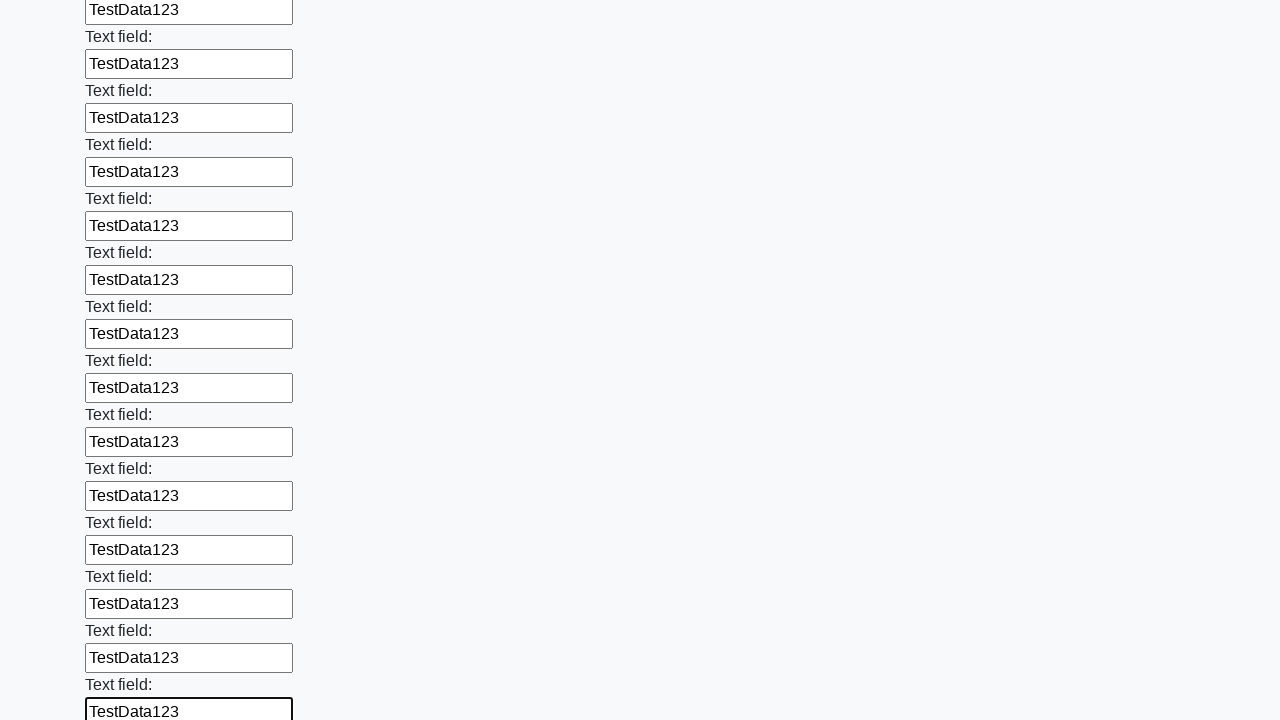

Filled input field with 'TestData123' on input >> nth=63
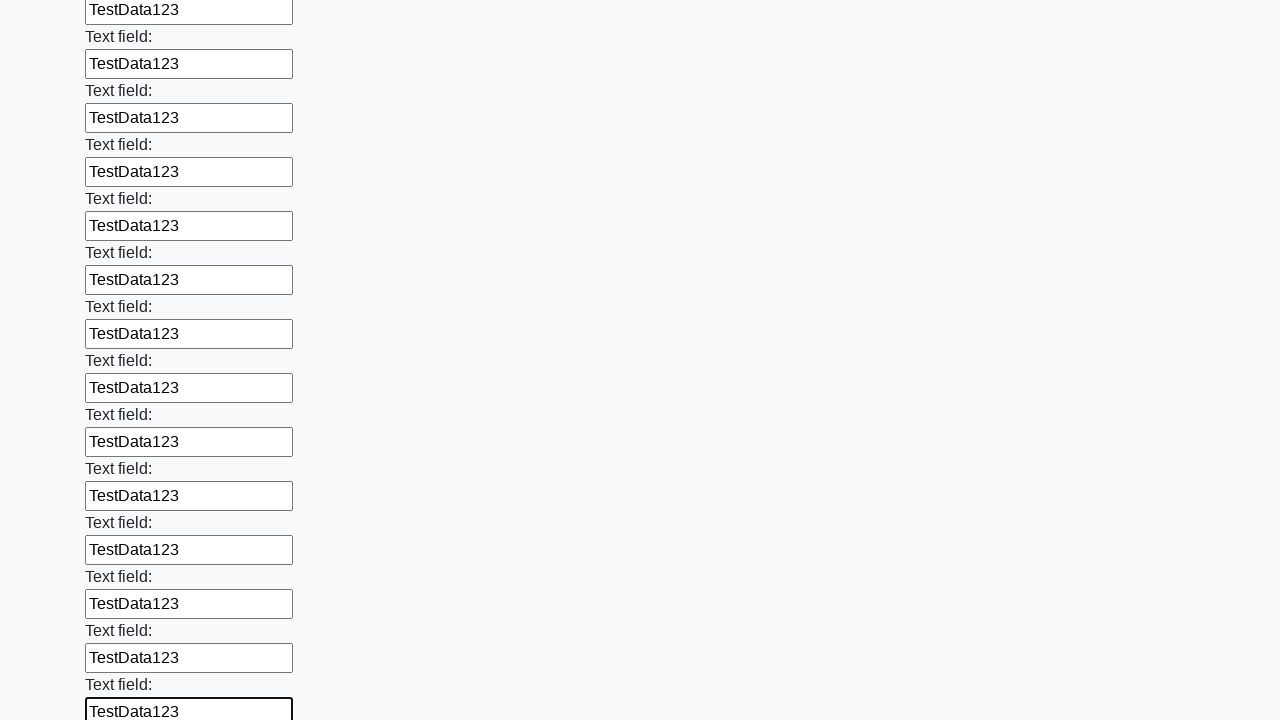

Filled input field with 'TestData123' on input >> nth=64
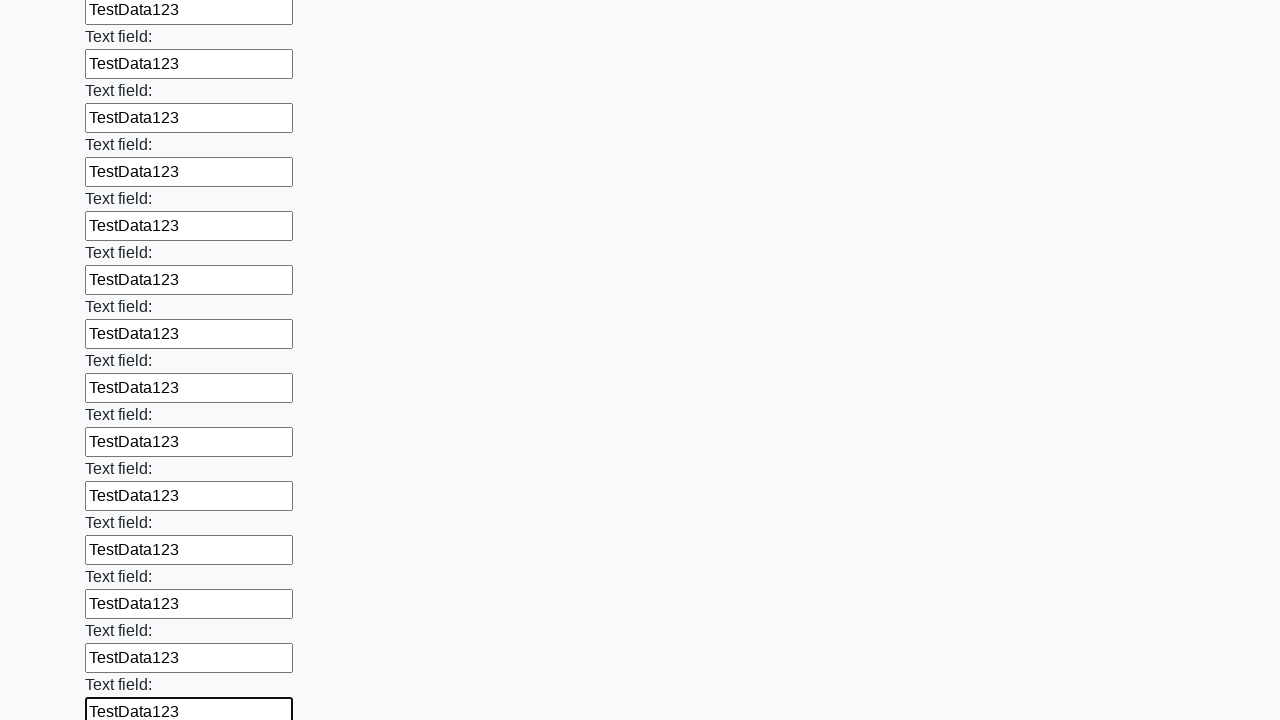

Filled input field with 'TestData123' on input >> nth=65
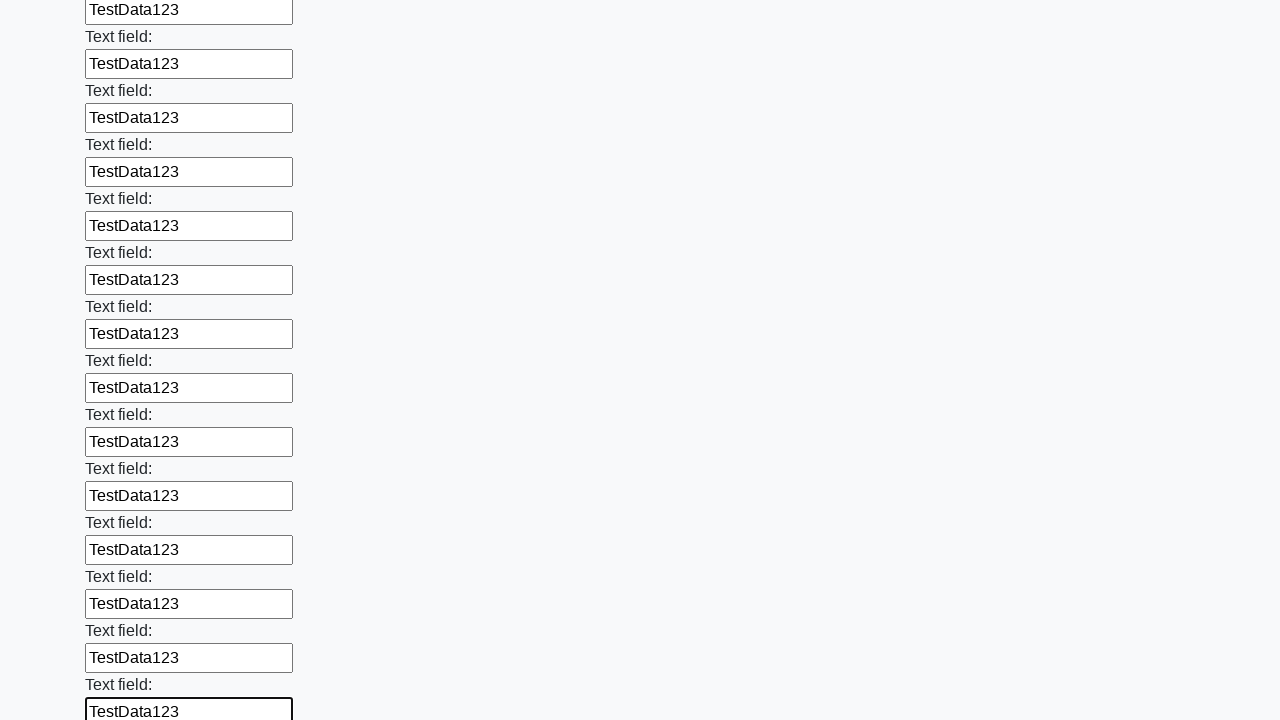

Filled input field with 'TestData123' on input >> nth=66
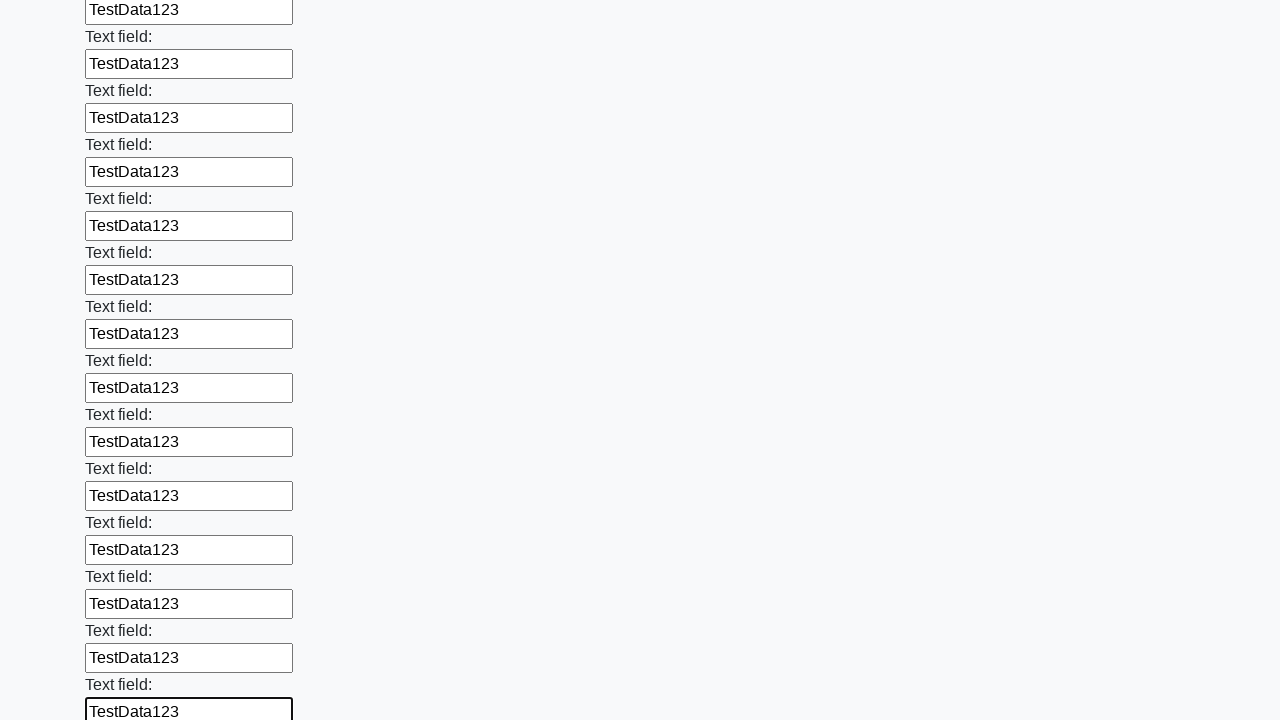

Filled input field with 'TestData123' on input >> nth=67
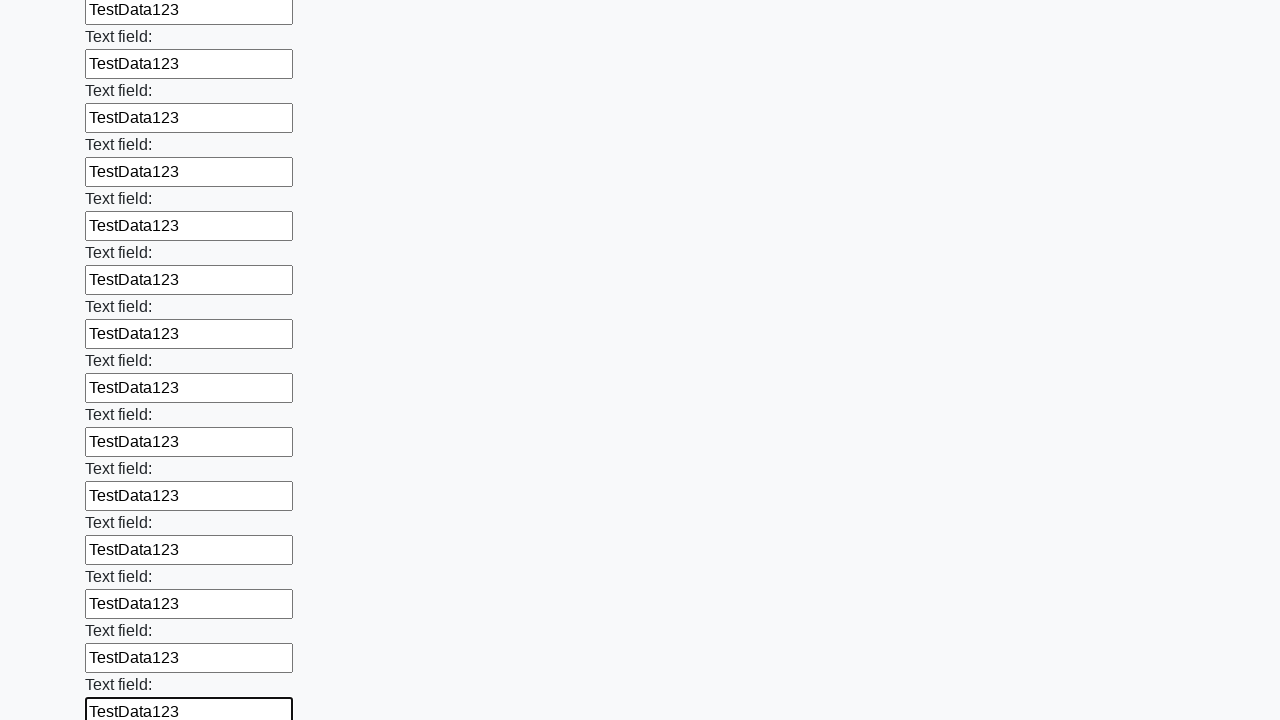

Filled input field with 'TestData123' on input >> nth=68
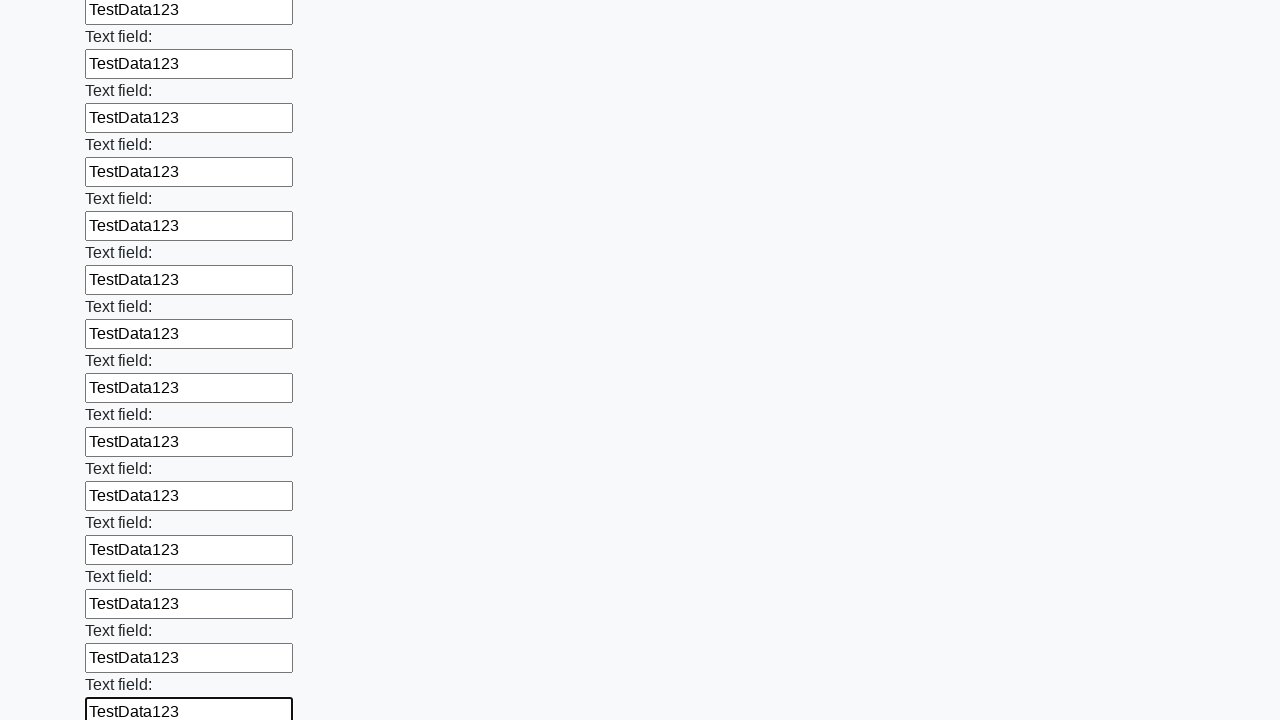

Filled input field with 'TestData123' on input >> nth=69
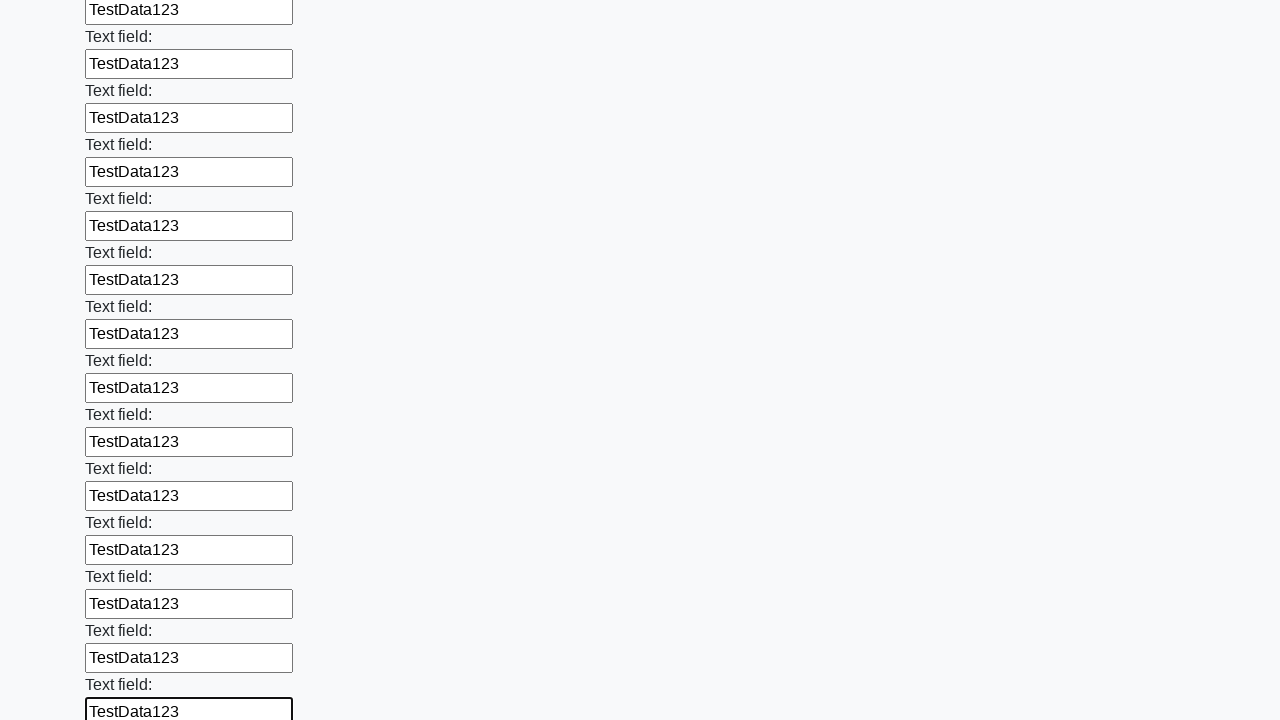

Filled input field with 'TestData123' on input >> nth=70
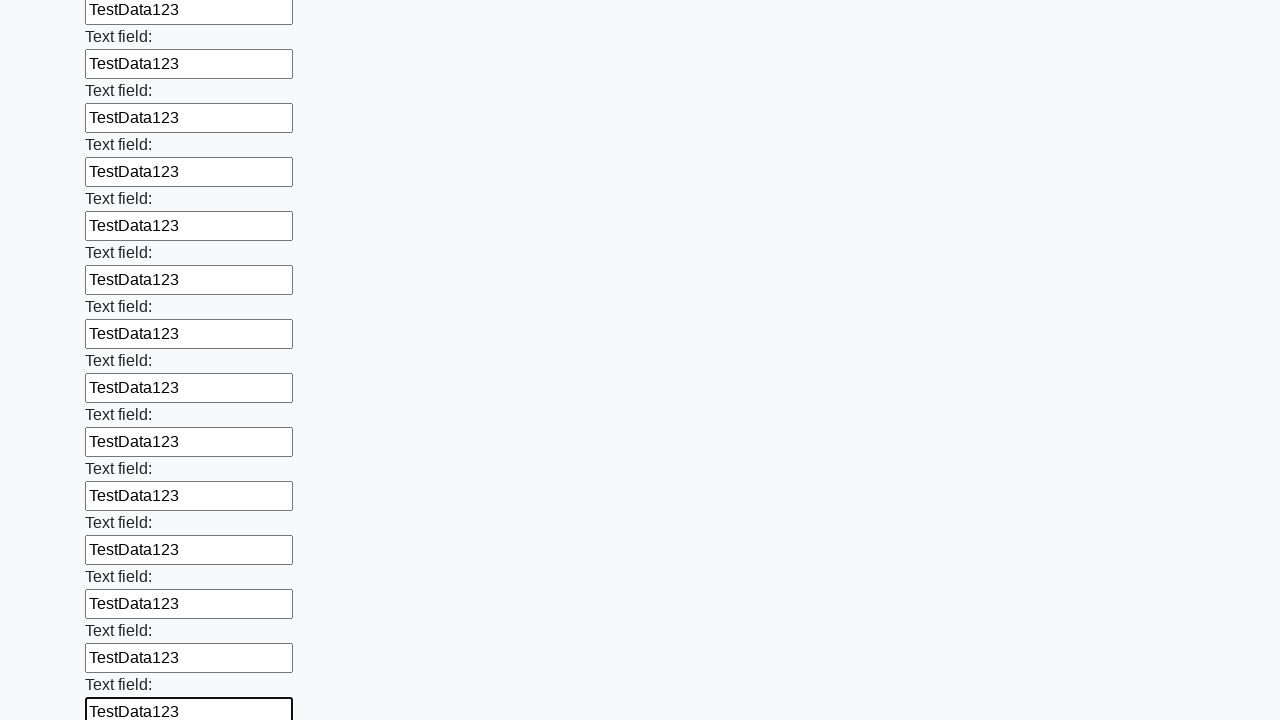

Filled input field with 'TestData123' on input >> nth=71
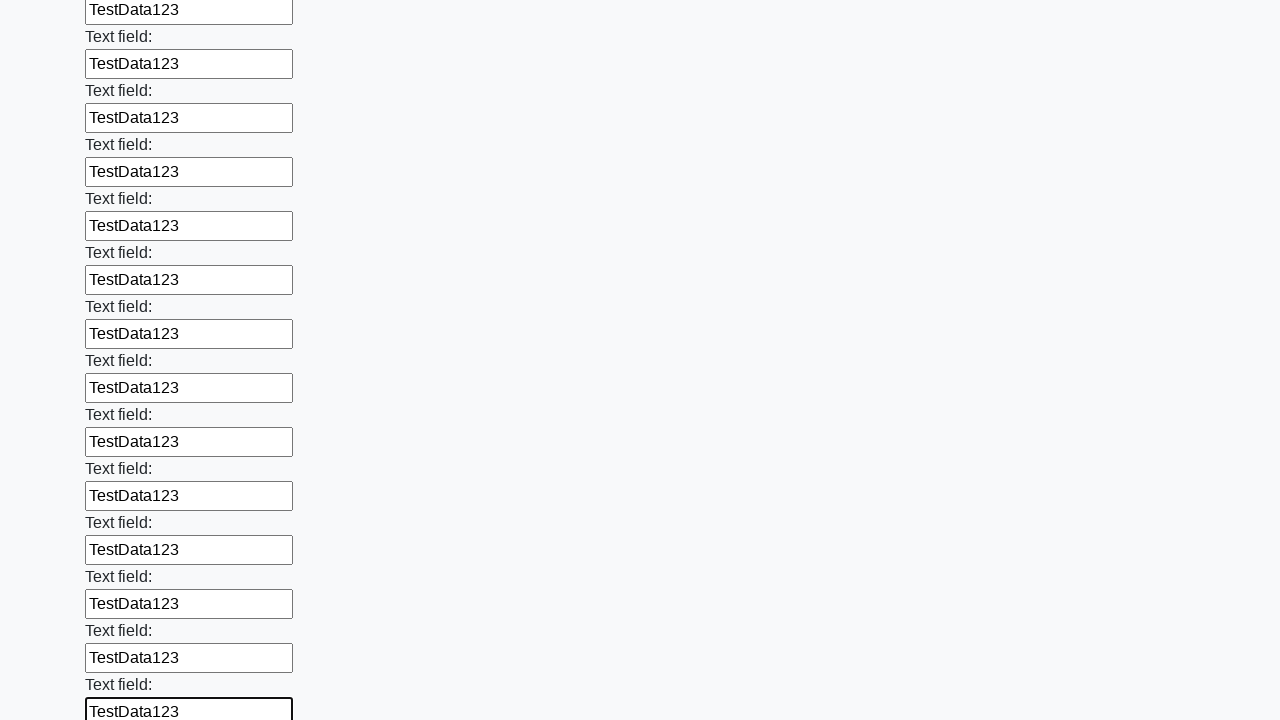

Filled input field with 'TestData123' on input >> nth=72
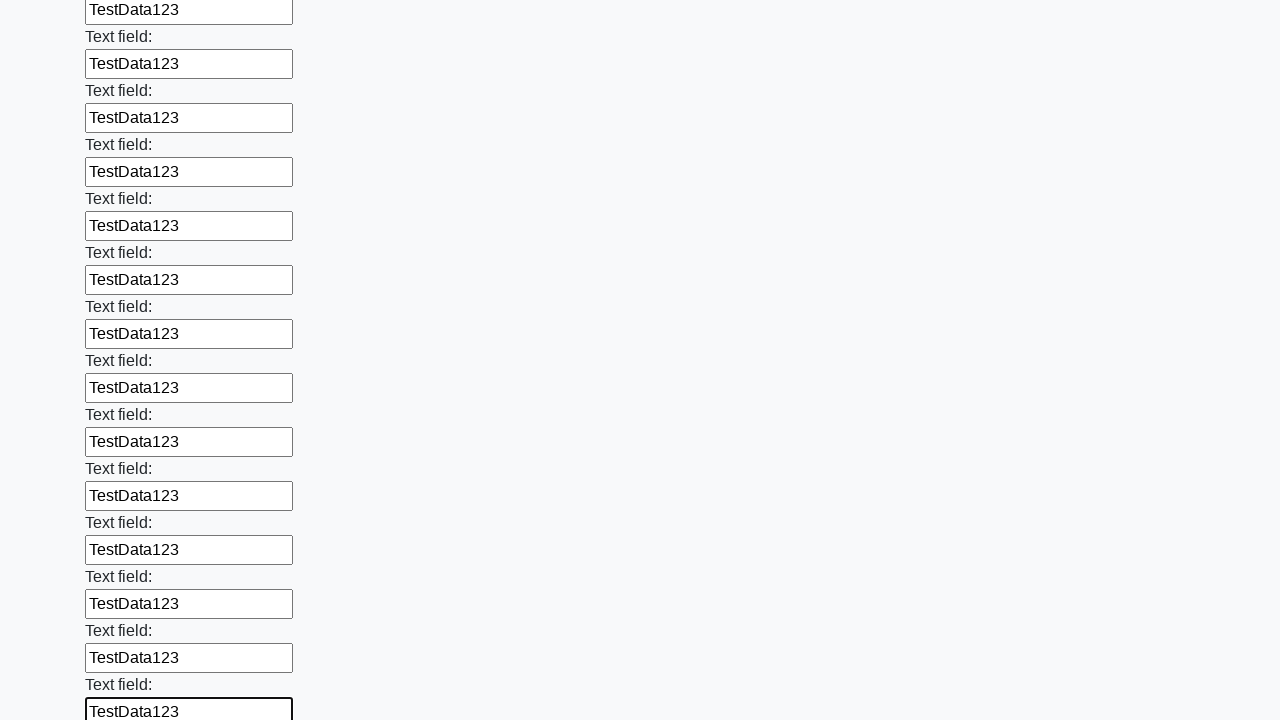

Filled input field with 'TestData123' on input >> nth=73
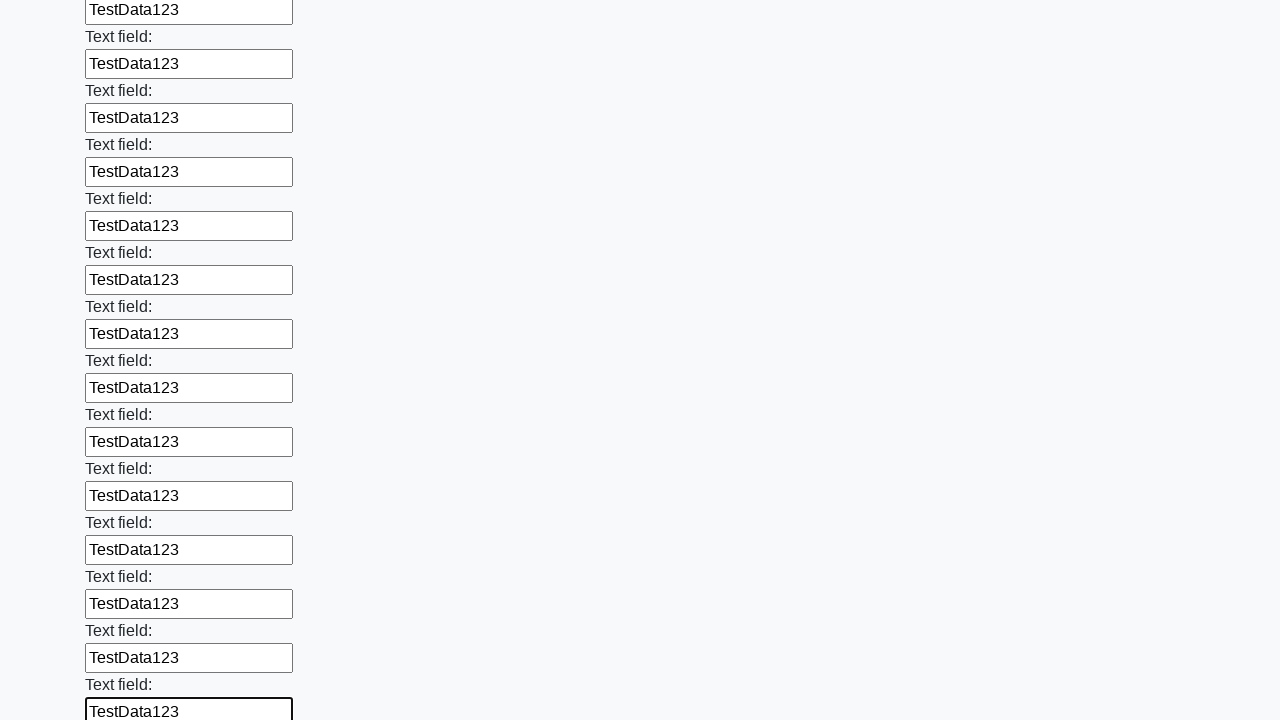

Filled input field with 'TestData123' on input >> nth=74
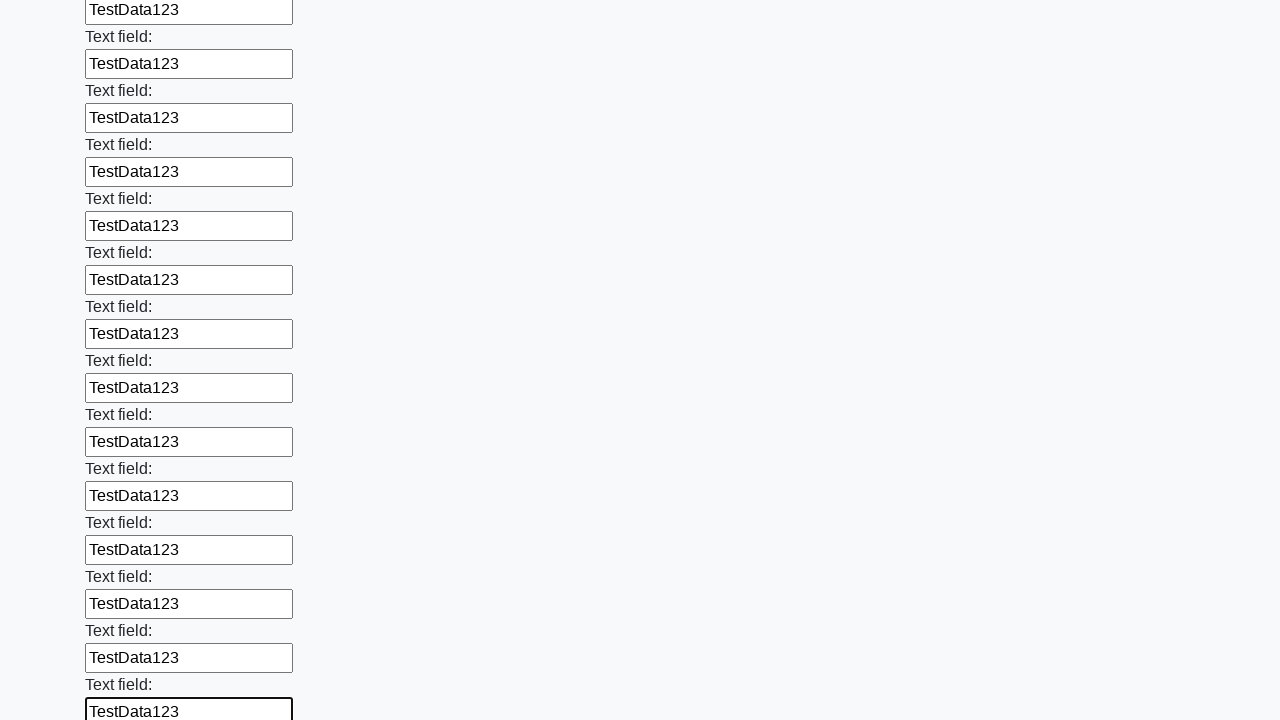

Filled input field with 'TestData123' on input >> nth=75
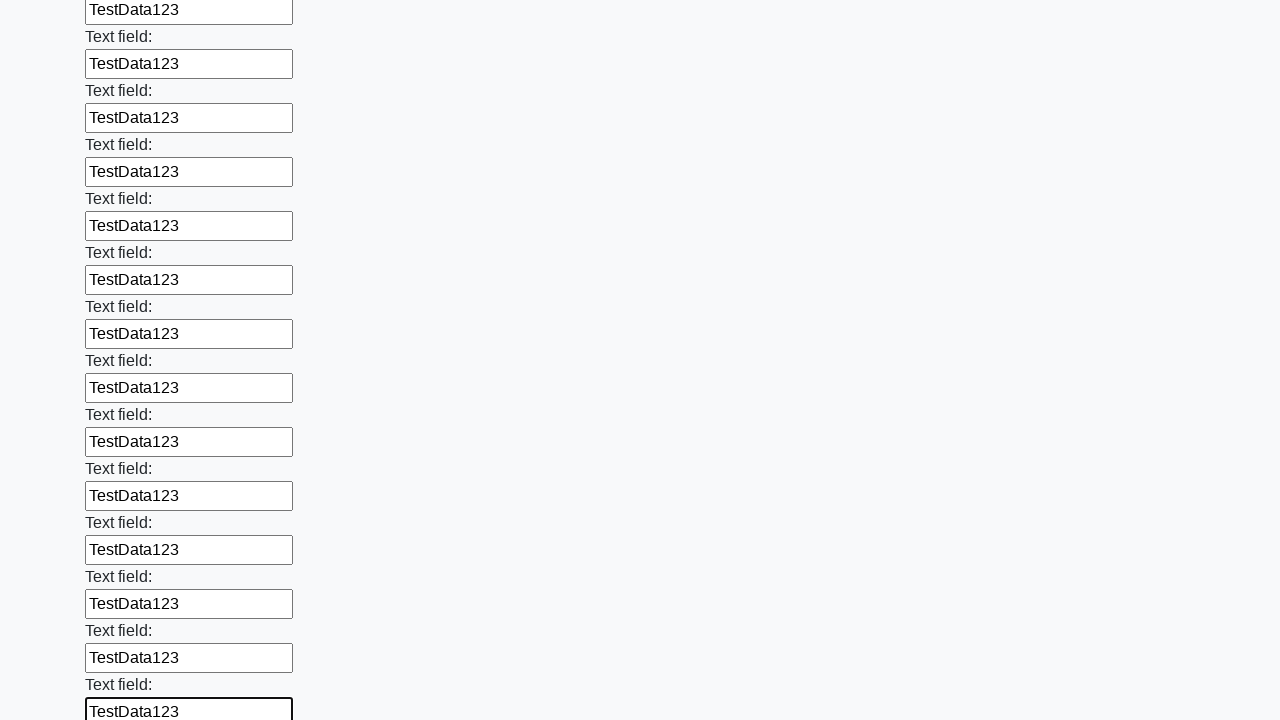

Filled input field with 'TestData123' on input >> nth=76
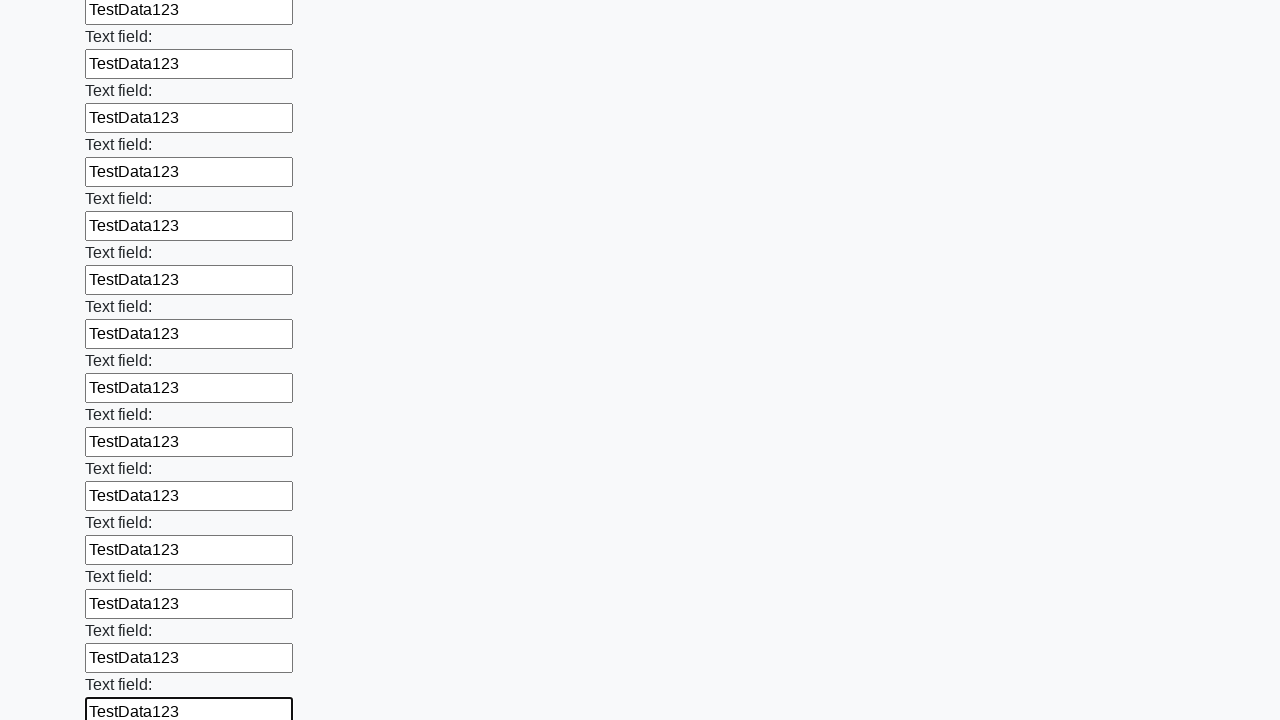

Filled input field with 'TestData123' on input >> nth=77
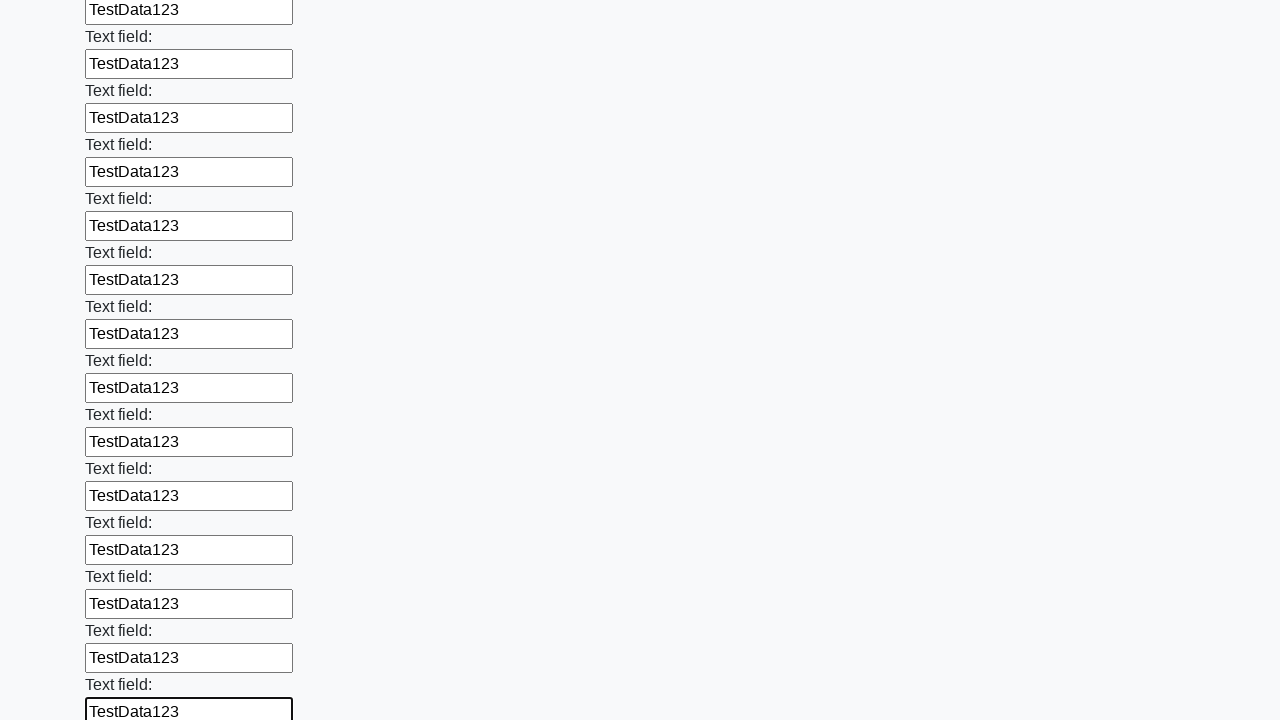

Filled input field with 'TestData123' on input >> nth=78
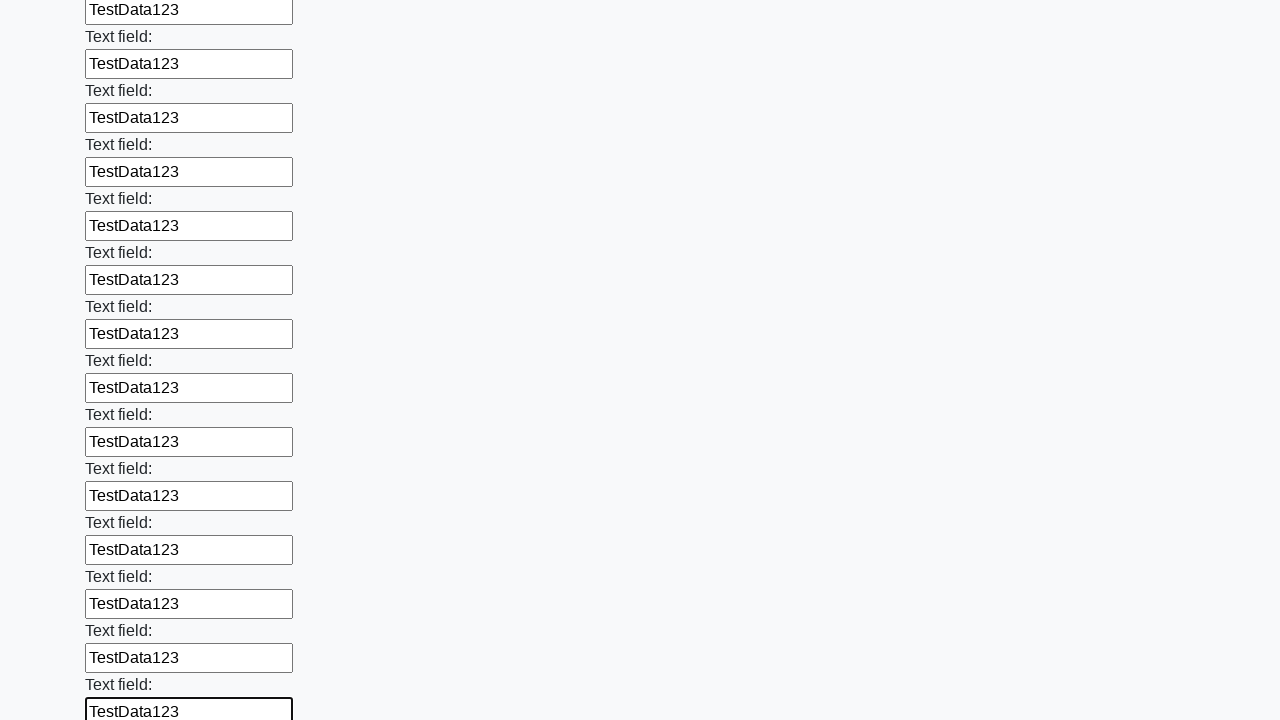

Filled input field with 'TestData123' on input >> nth=79
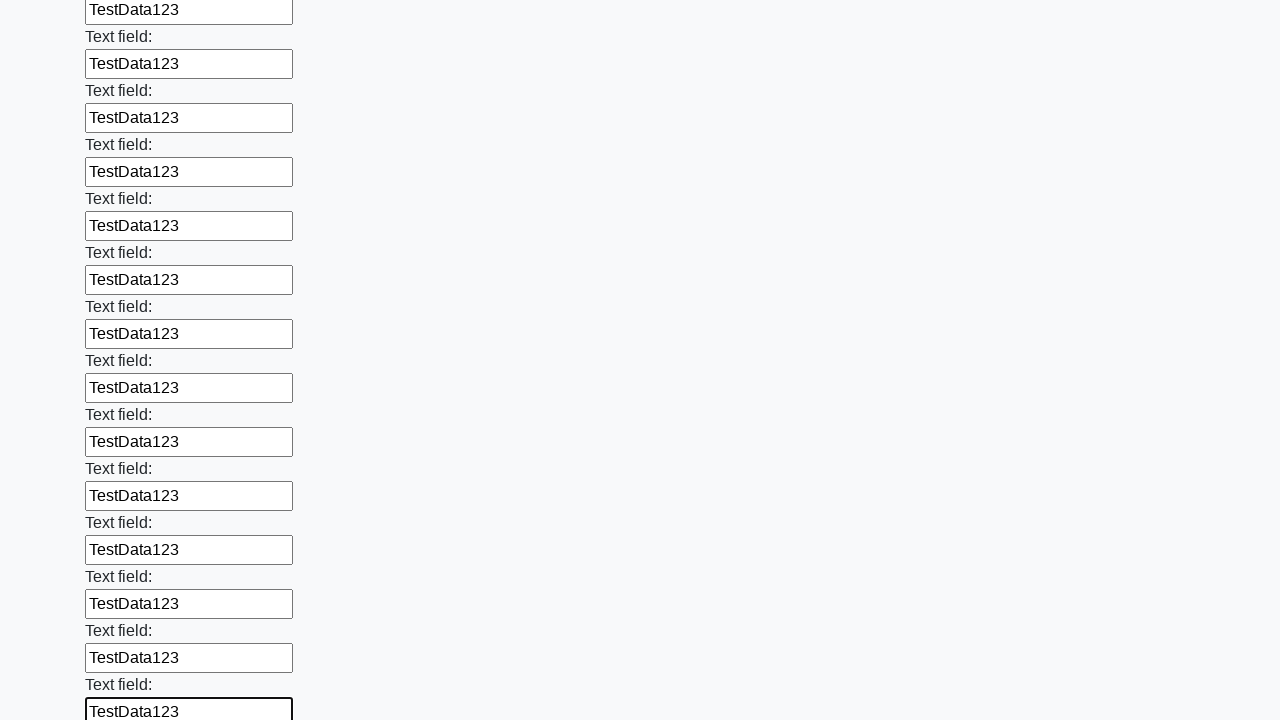

Filled input field with 'TestData123' on input >> nth=80
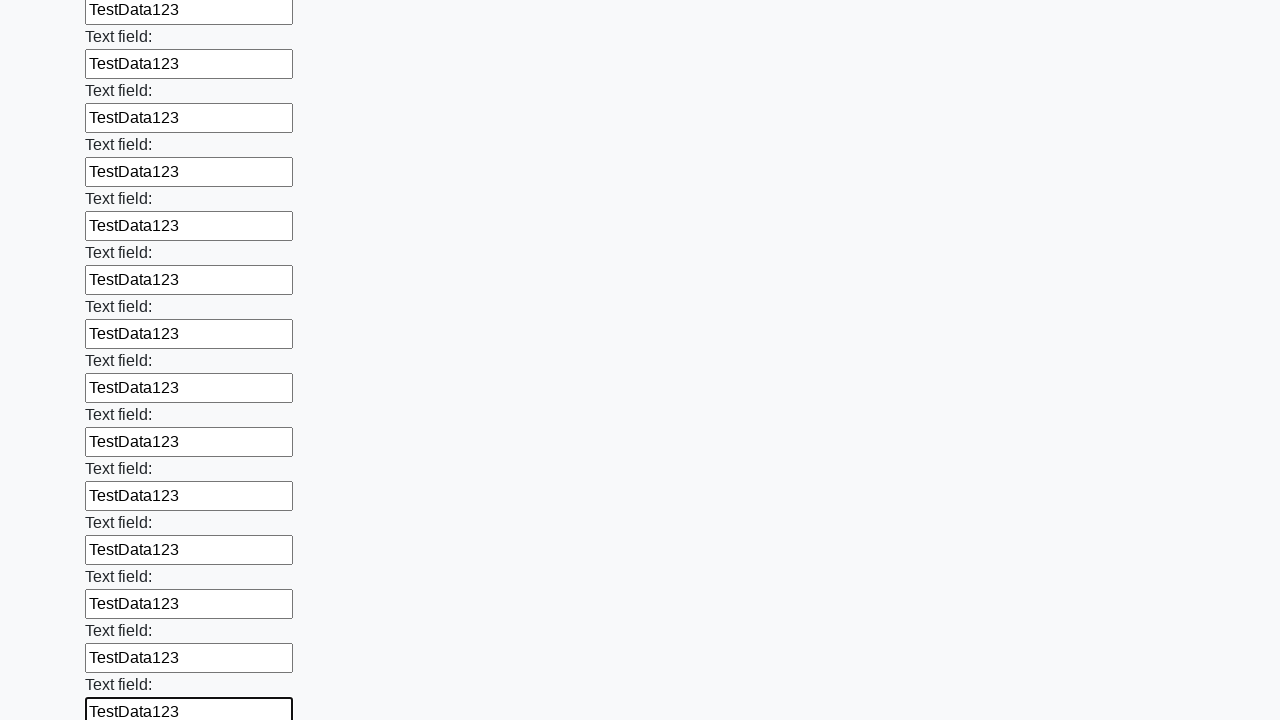

Filled input field with 'TestData123' on input >> nth=81
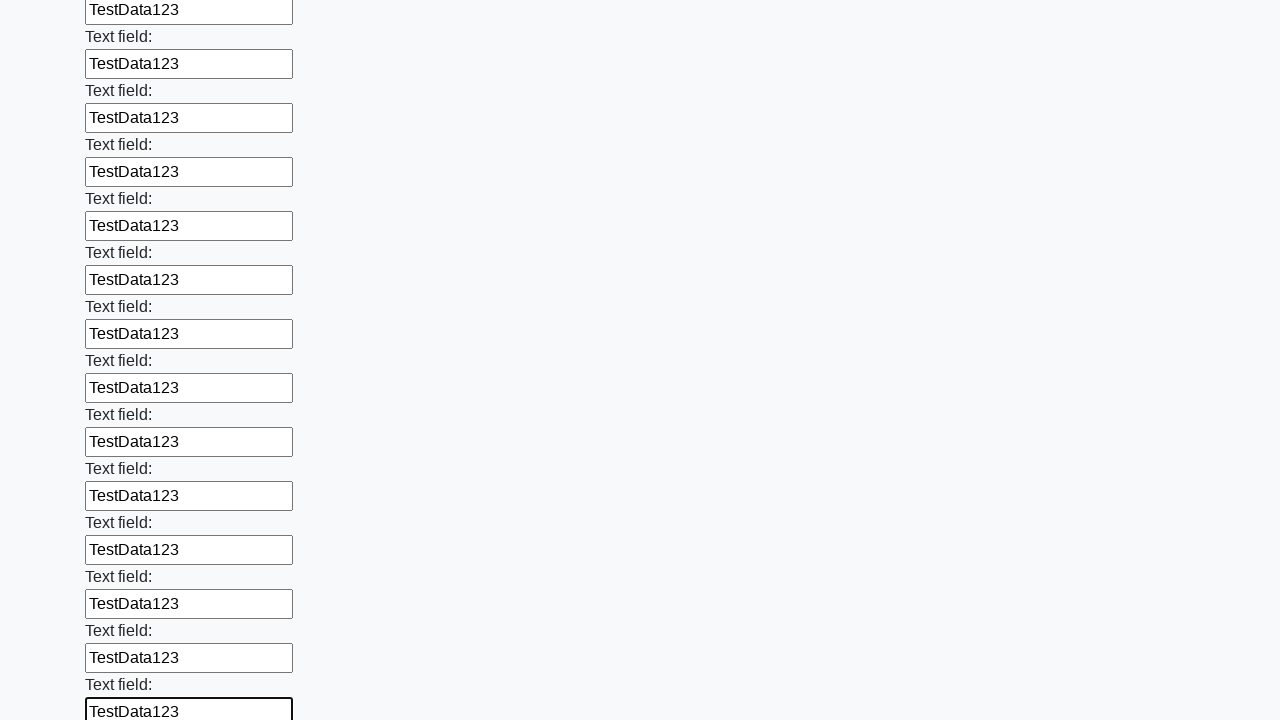

Filled input field with 'TestData123' on input >> nth=82
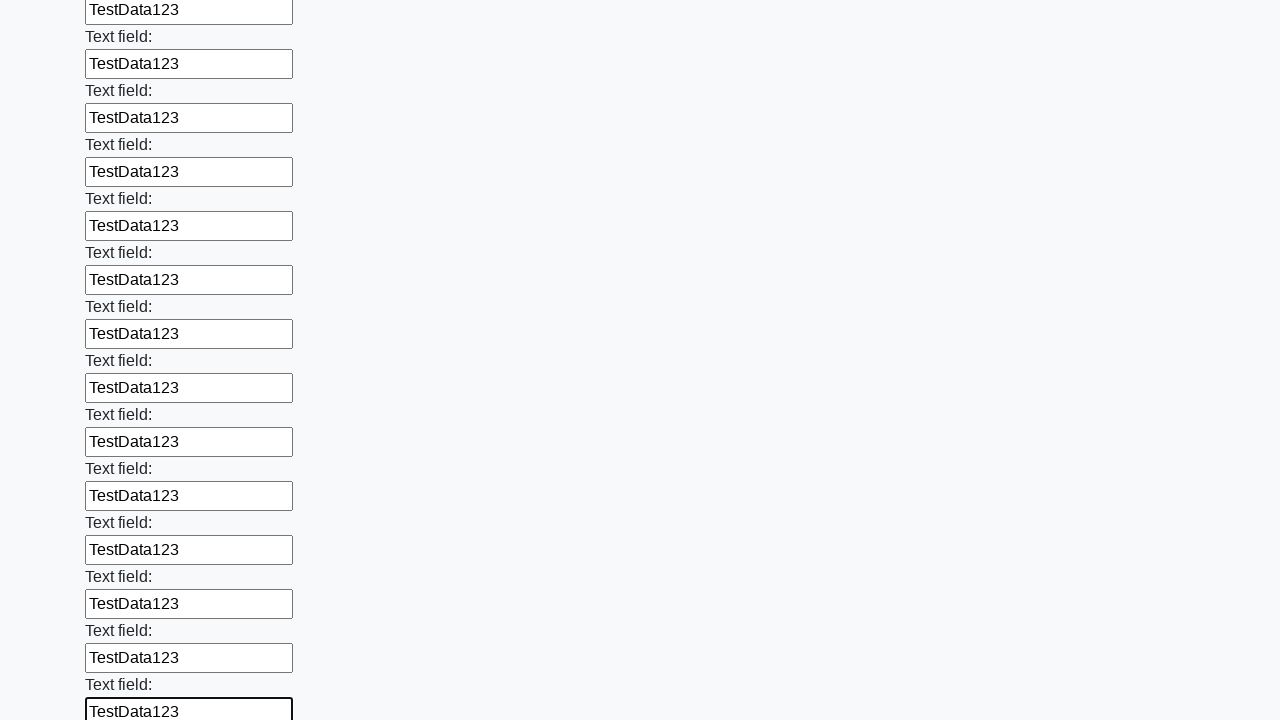

Filled input field with 'TestData123' on input >> nth=83
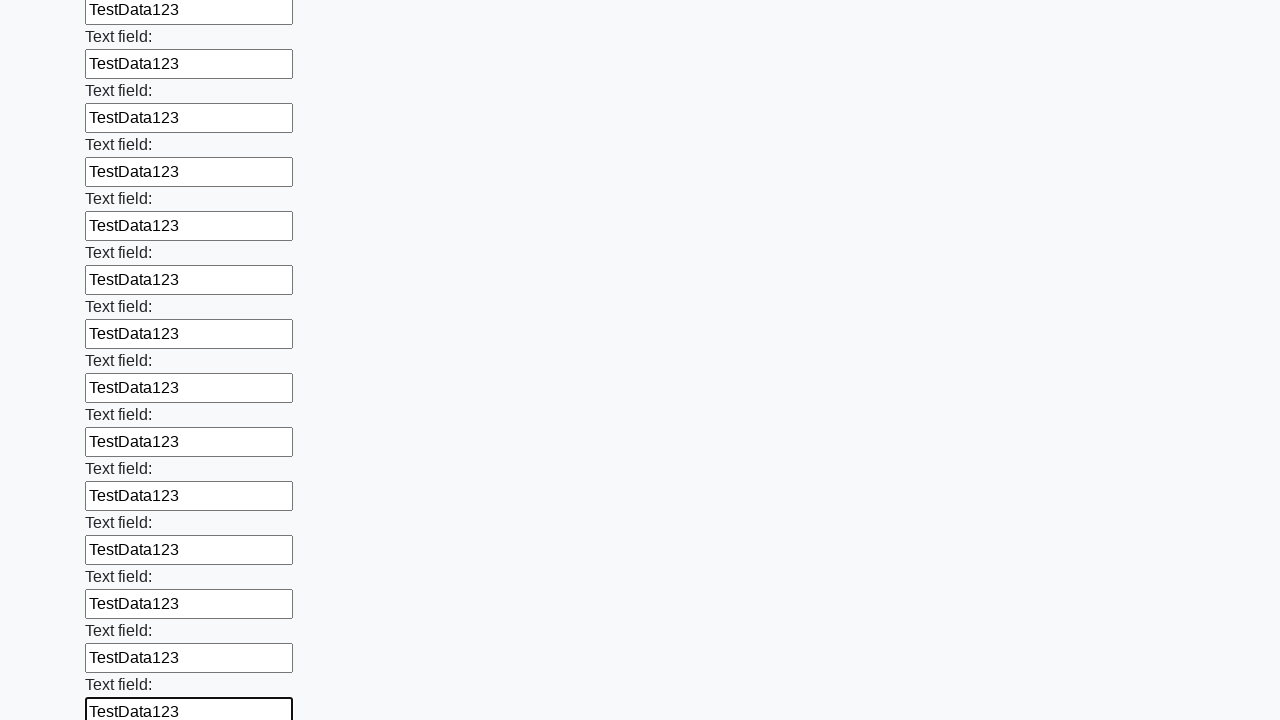

Filled input field with 'TestData123' on input >> nth=84
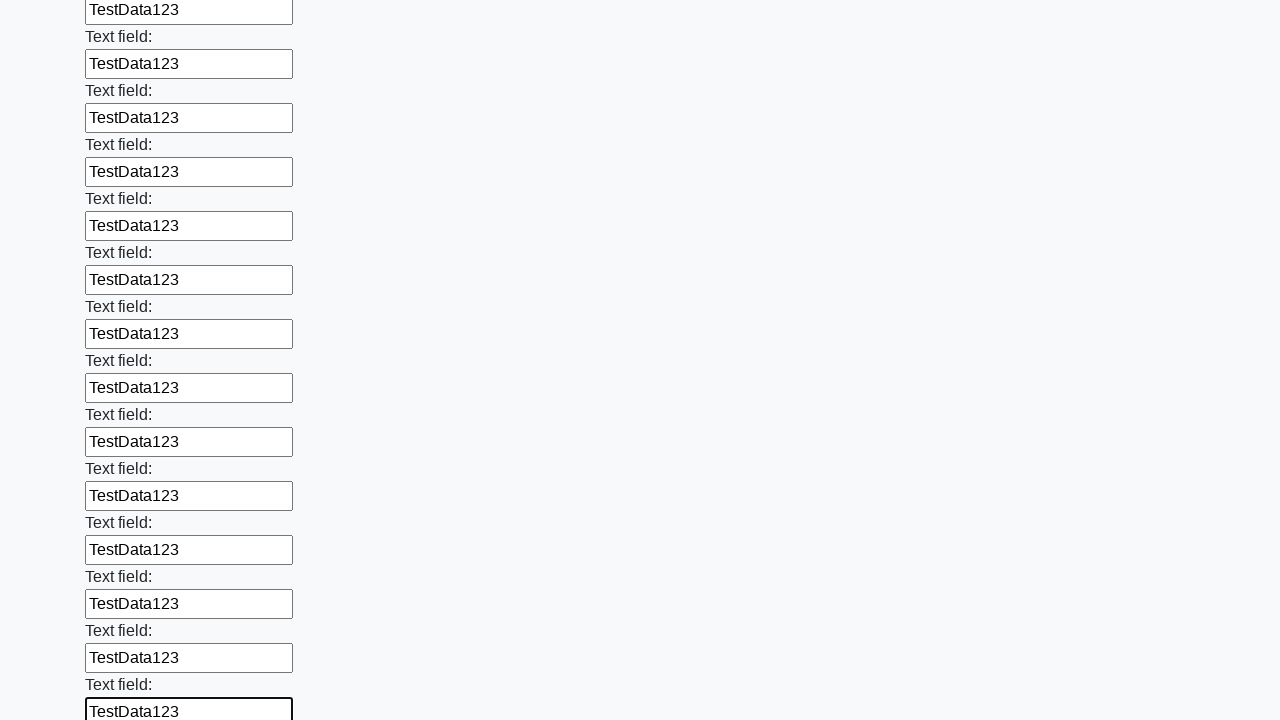

Filled input field with 'TestData123' on input >> nth=85
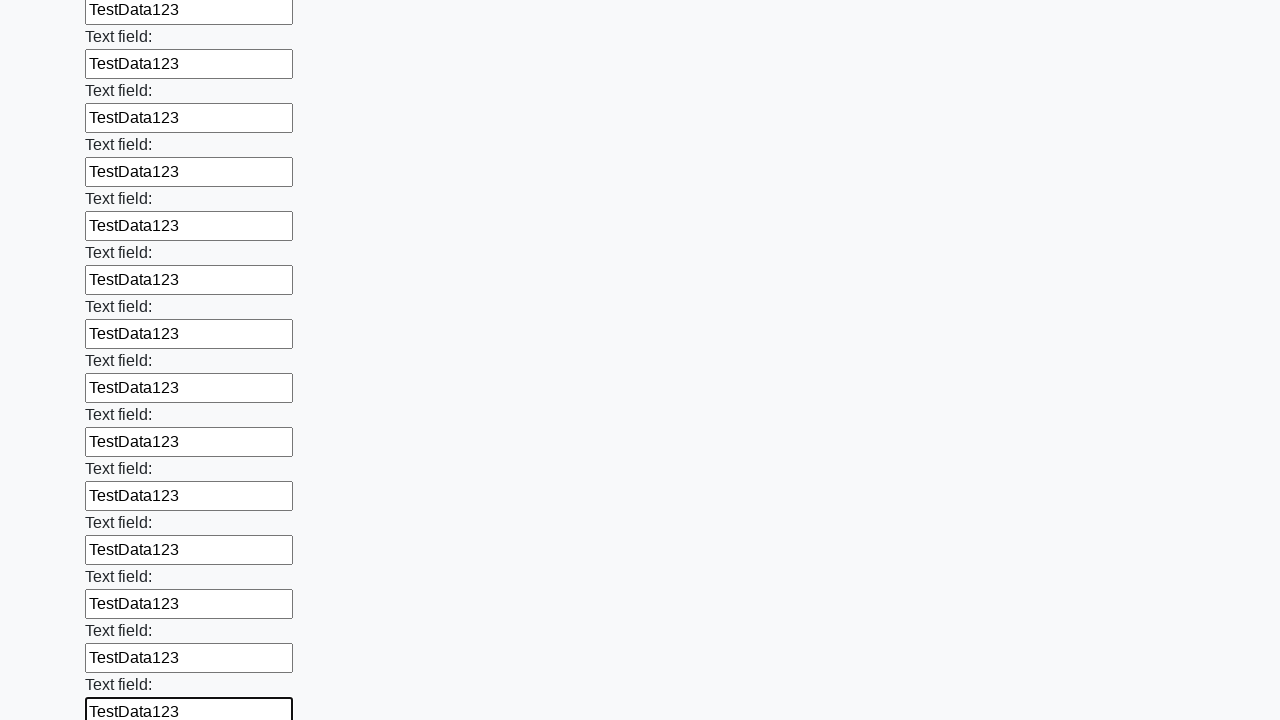

Filled input field with 'TestData123' on input >> nth=86
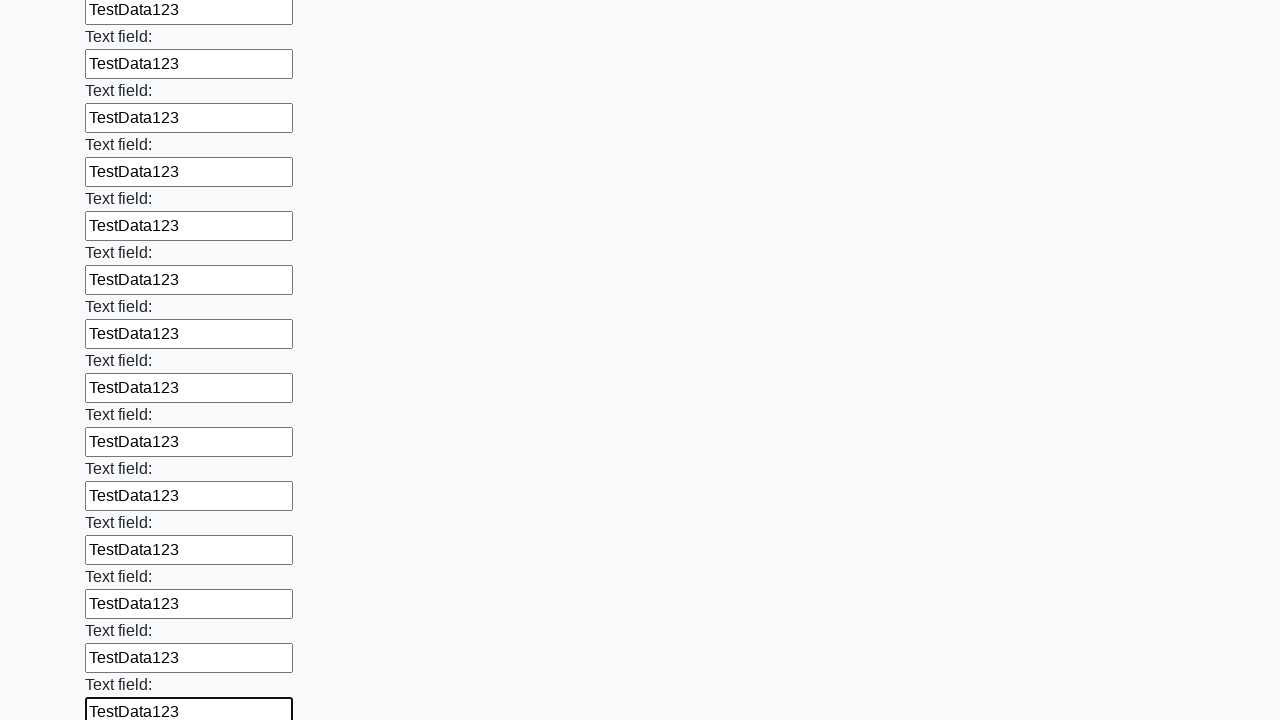

Filled input field with 'TestData123' on input >> nth=87
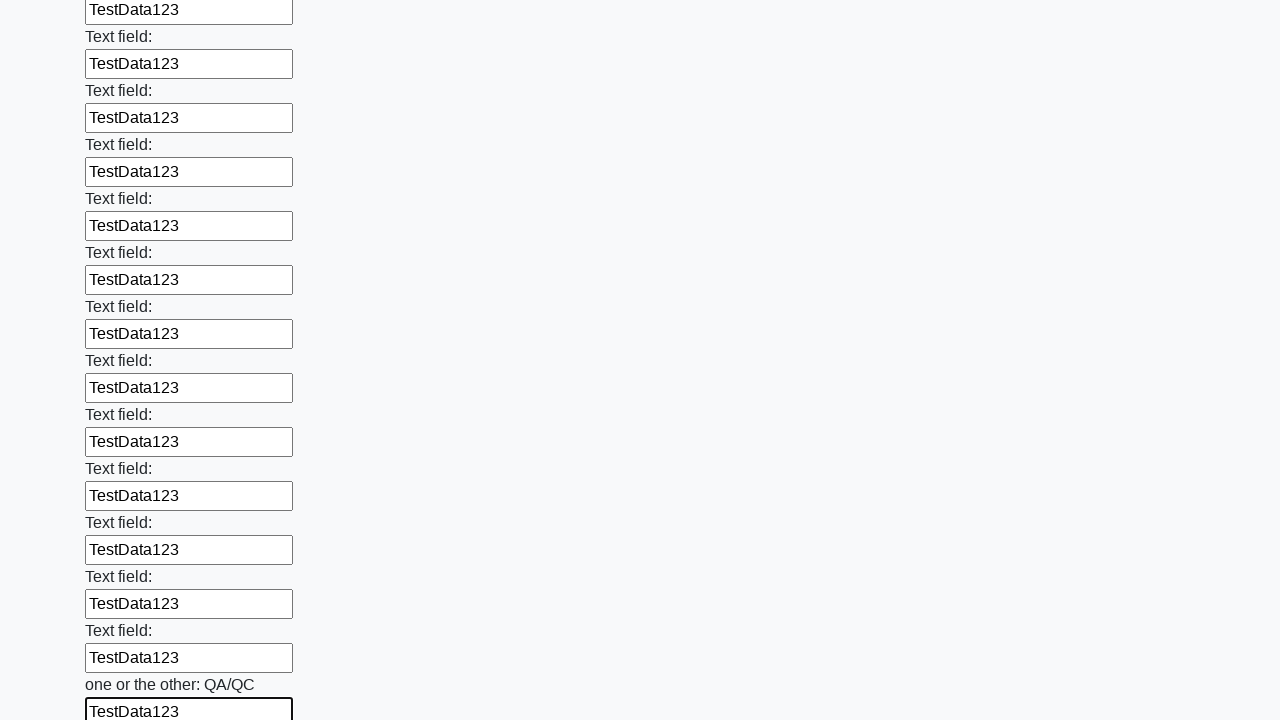

Filled input field with 'TestData123' on input >> nth=88
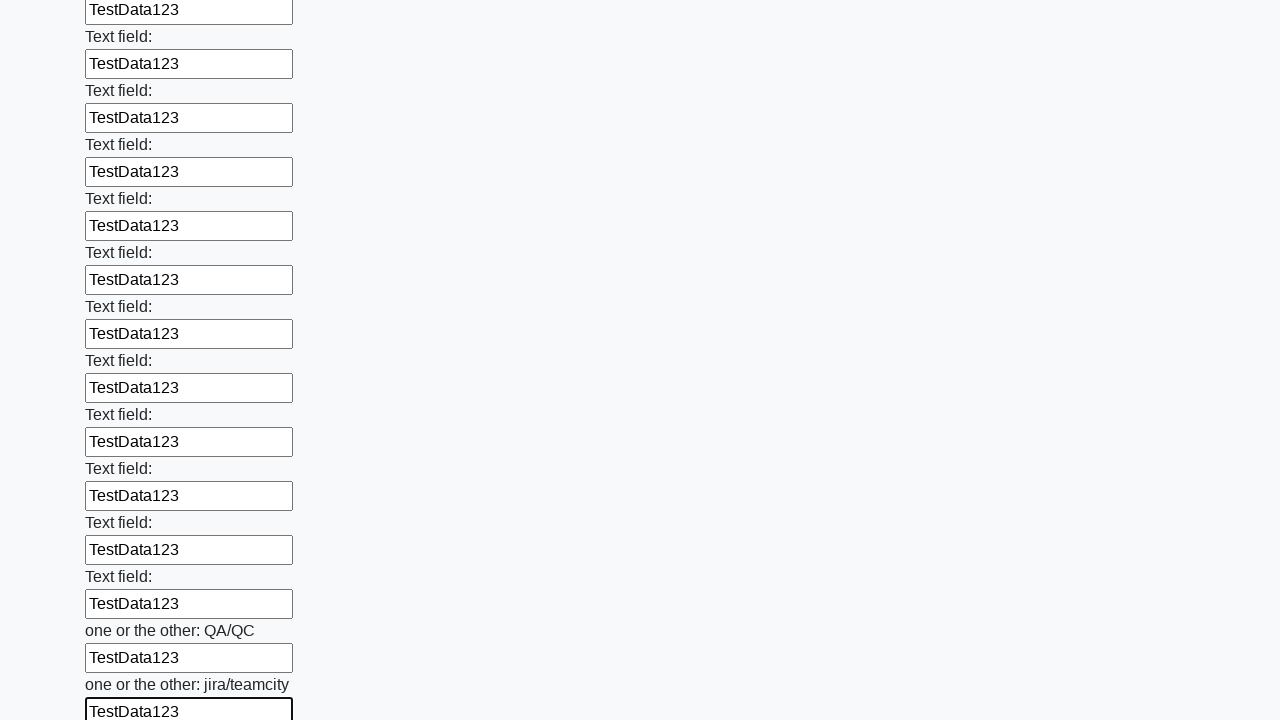

Filled input field with 'TestData123' on input >> nth=89
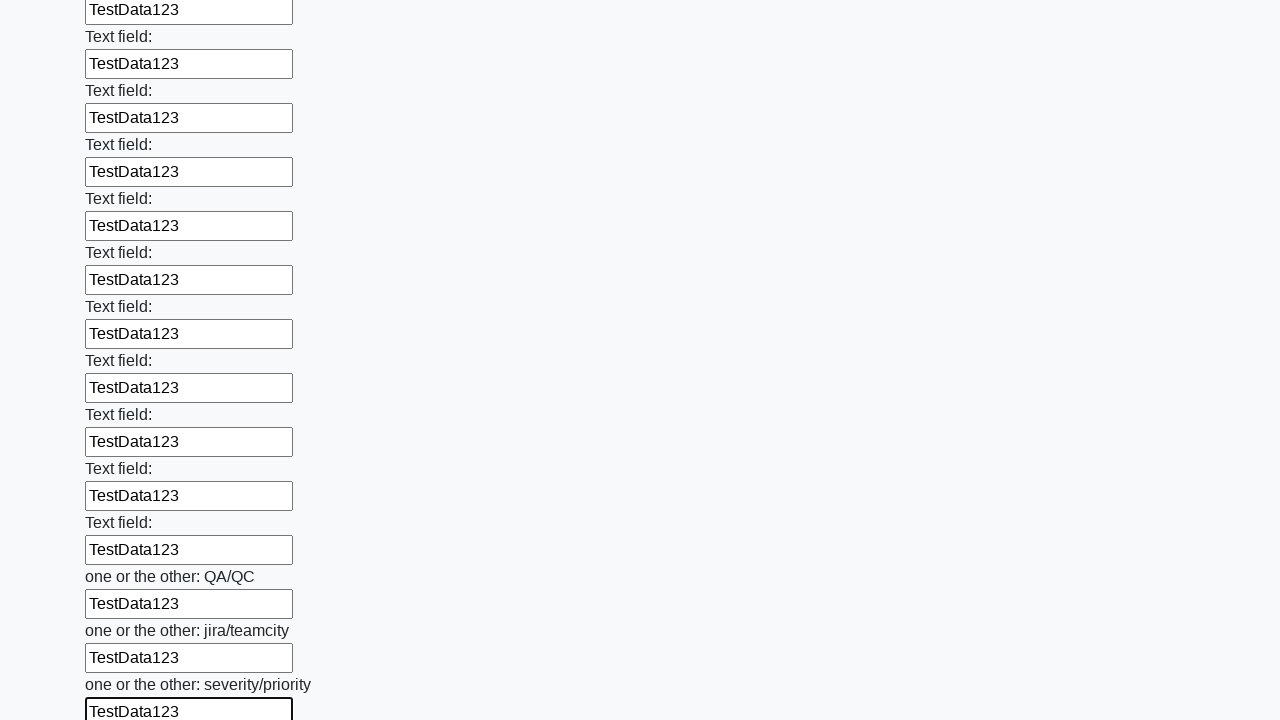

Filled input field with 'TestData123' on input >> nth=90
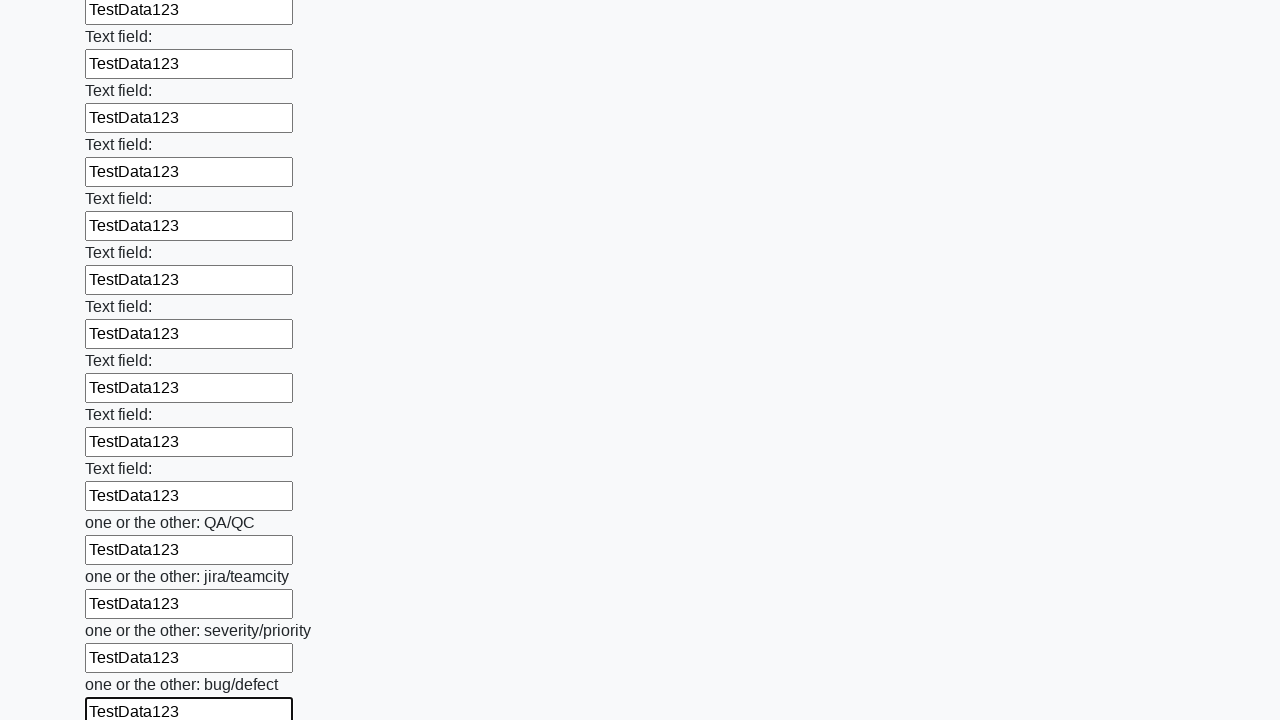

Filled input field with 'TestData123' on input >> nth=91
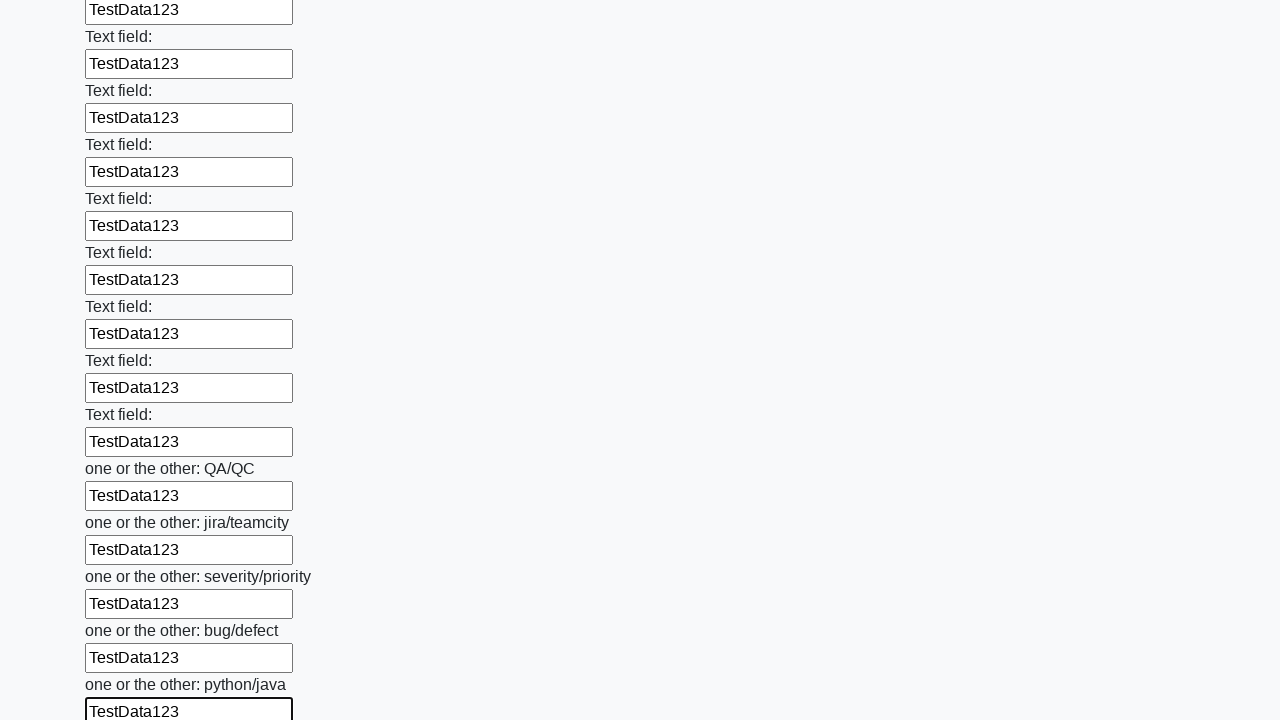

Filled input field with 'TestData123' on input >> nth=92
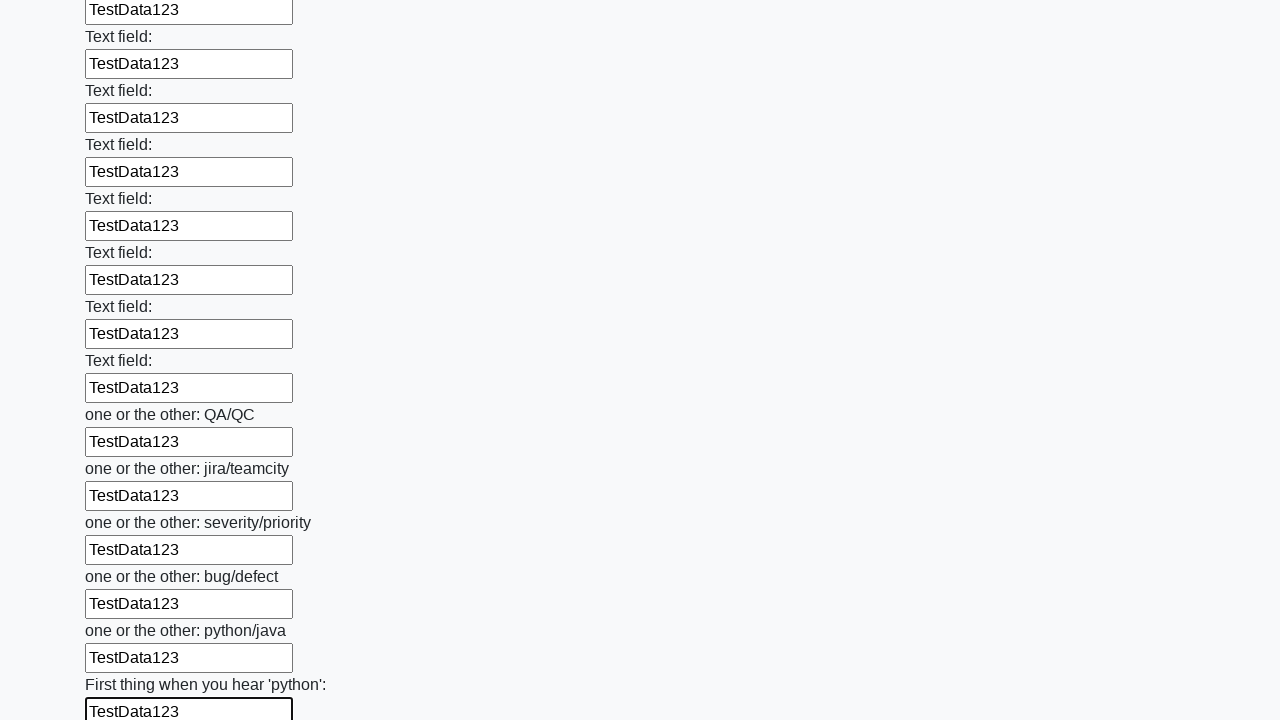

Filled input field with 'TestData123' on input >> nth=93
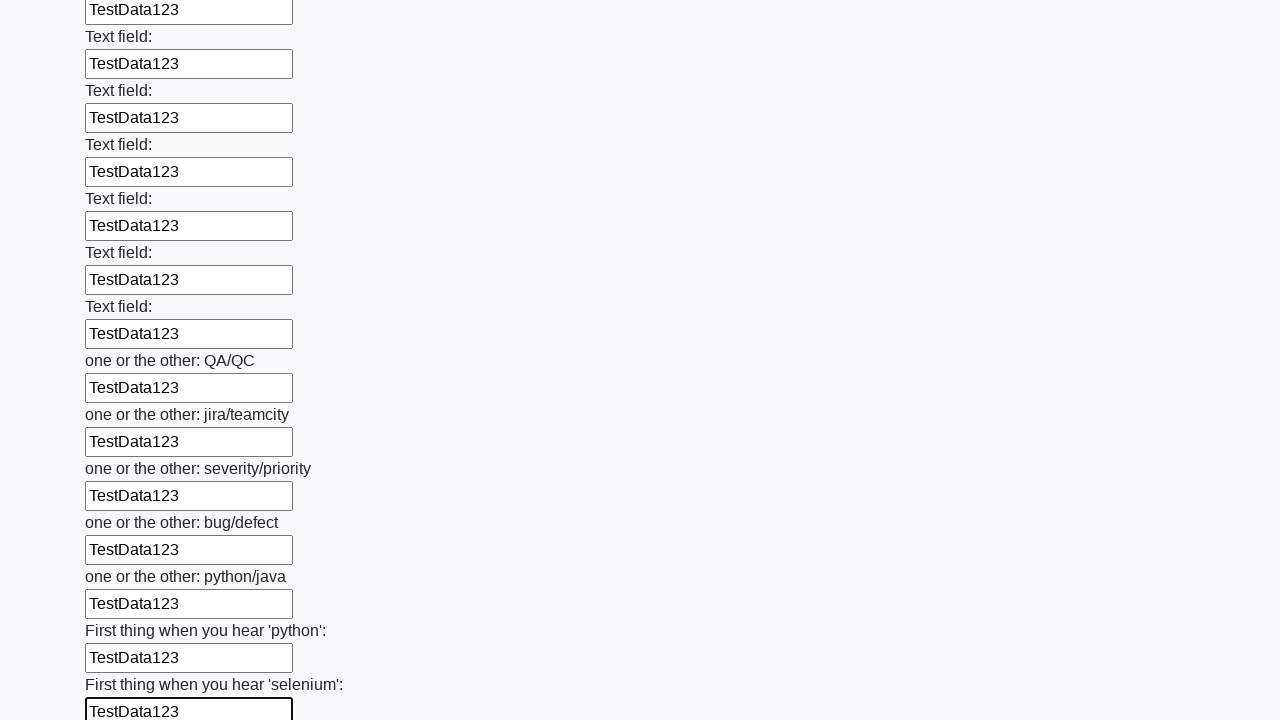

Filled input field with 'TestData123' on input >> nth=94
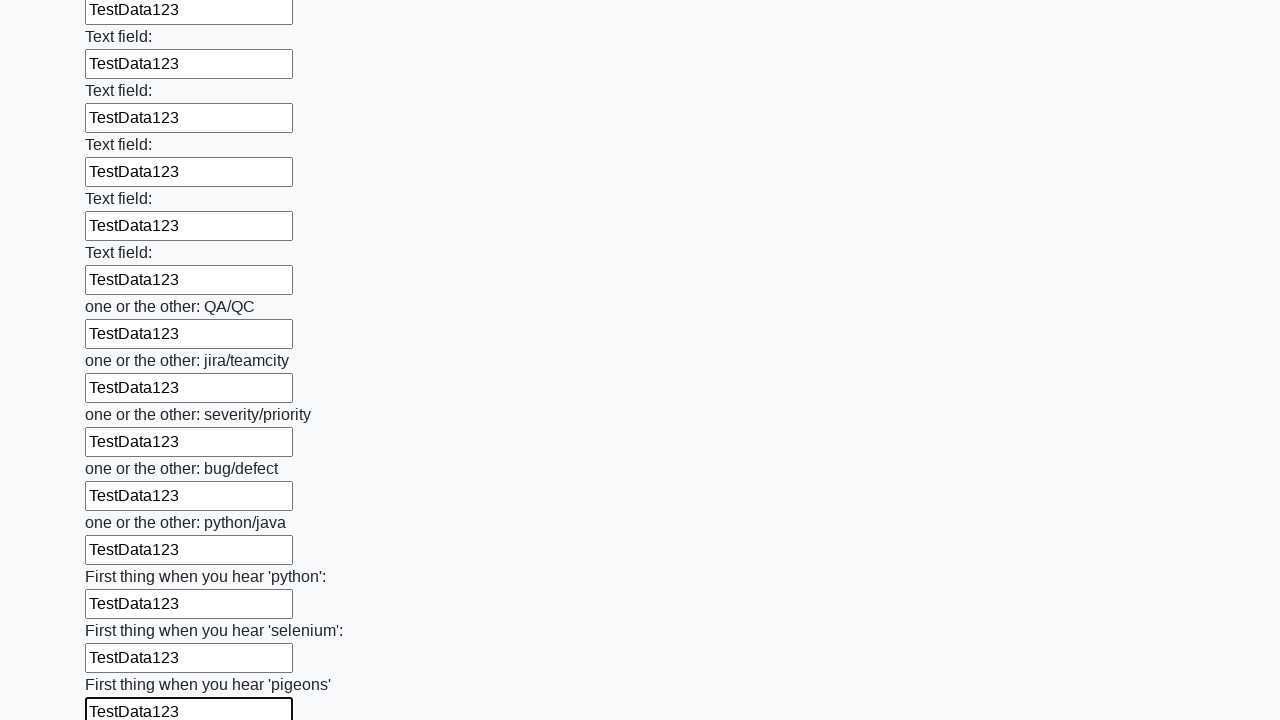

Filled input field with 'TestData123' on input >> nth=95
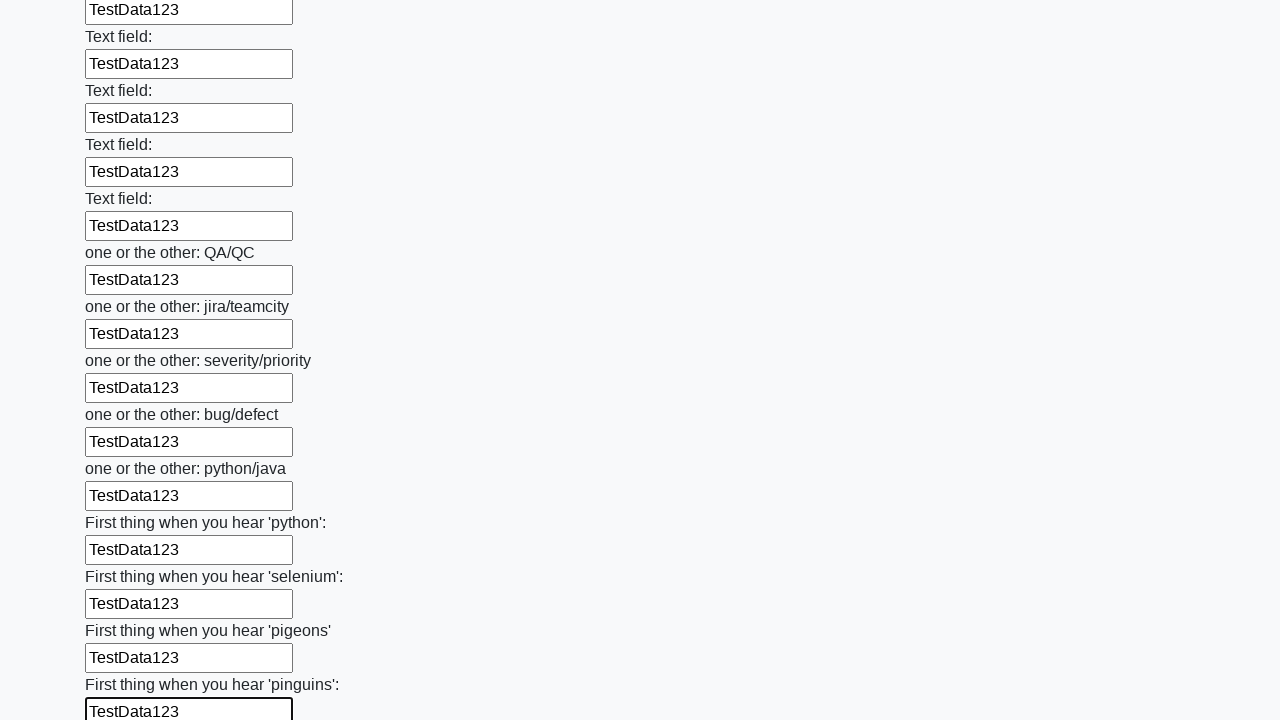

Filled input field with 'TestData123' on input >> nth=96
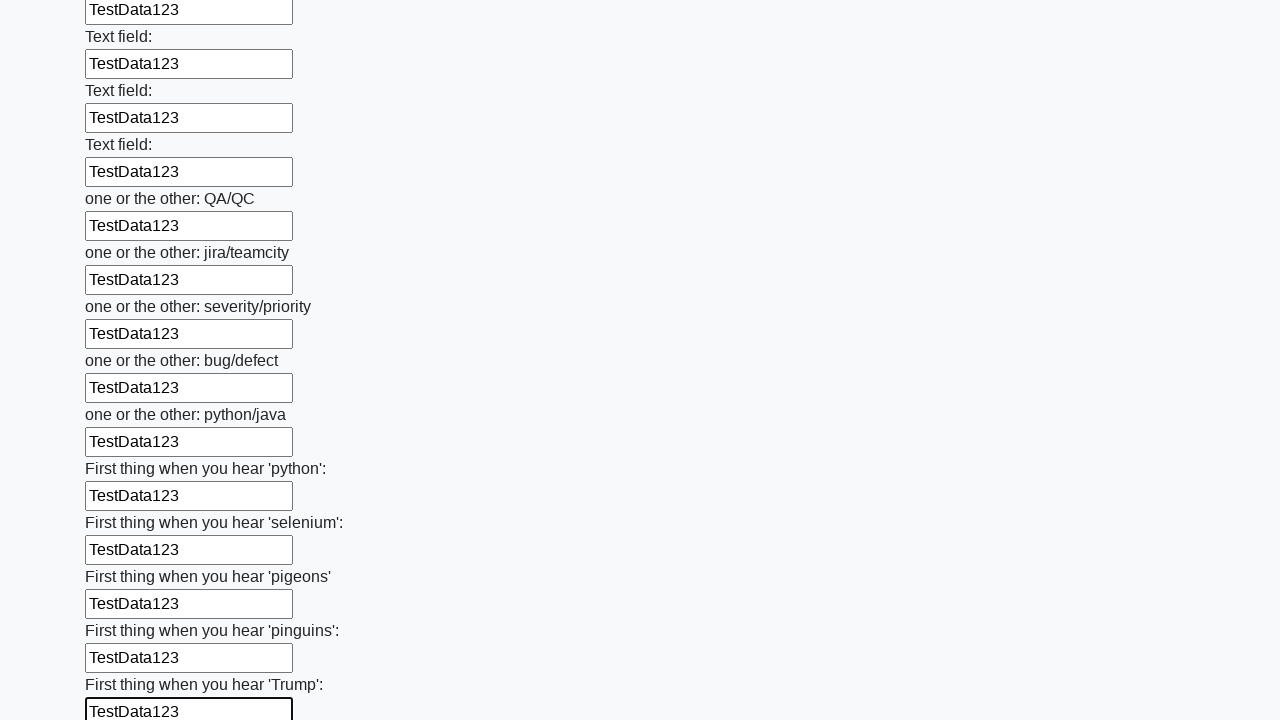

Filled input field with 'TestData123' on input >> nth=97
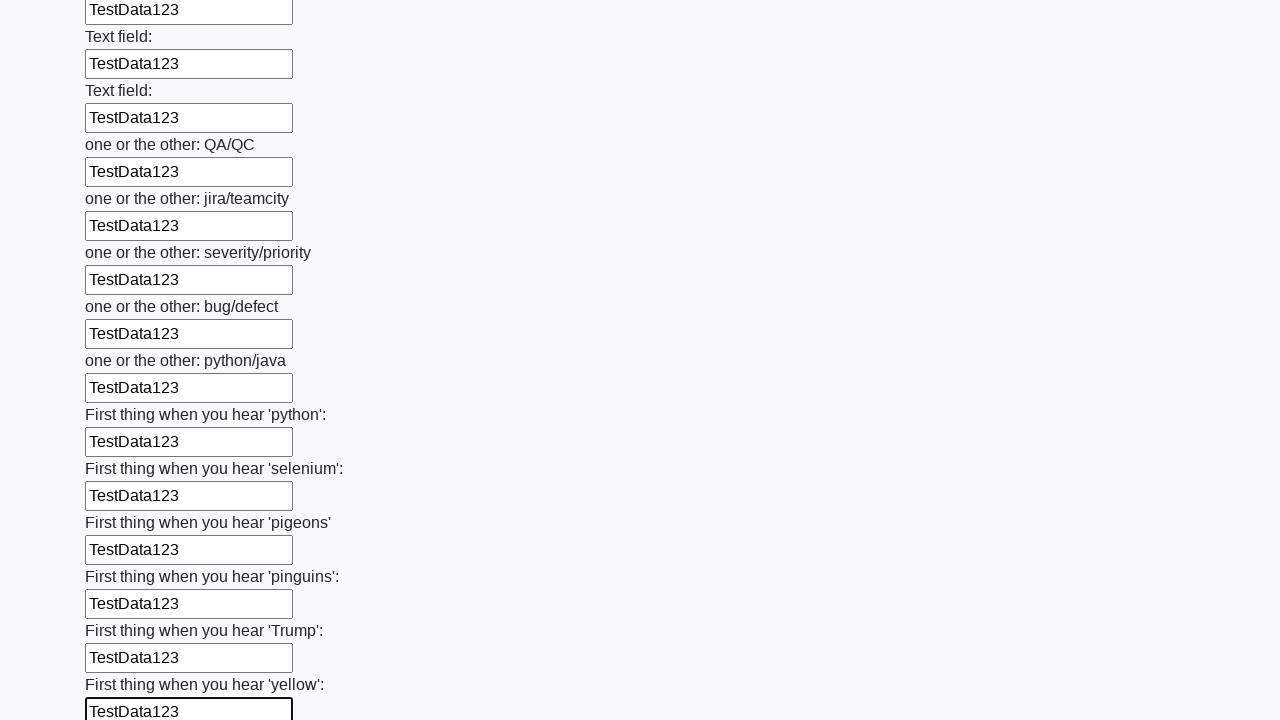

Filled input field with 'TestData123' on input >> nth=98
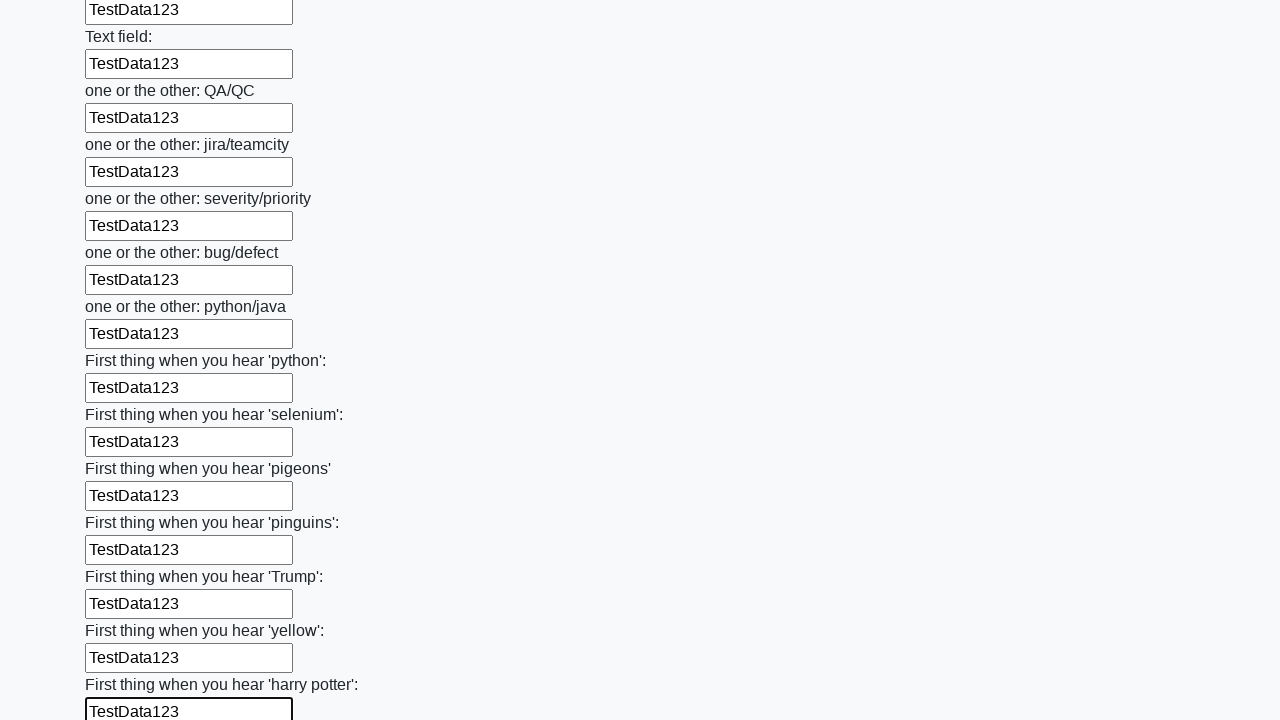

Filled input field with 'TestData123' on input >> nth=99
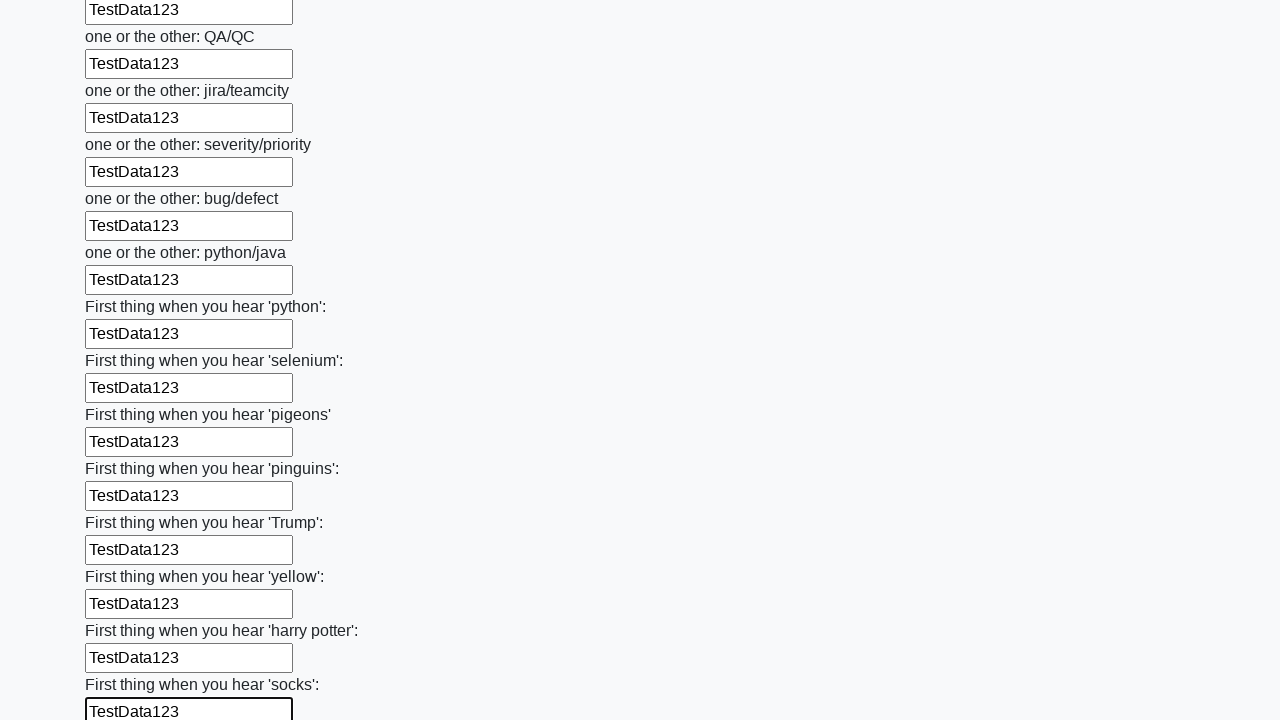

Clicked submit button to submit form at (123, 611) on button.btn
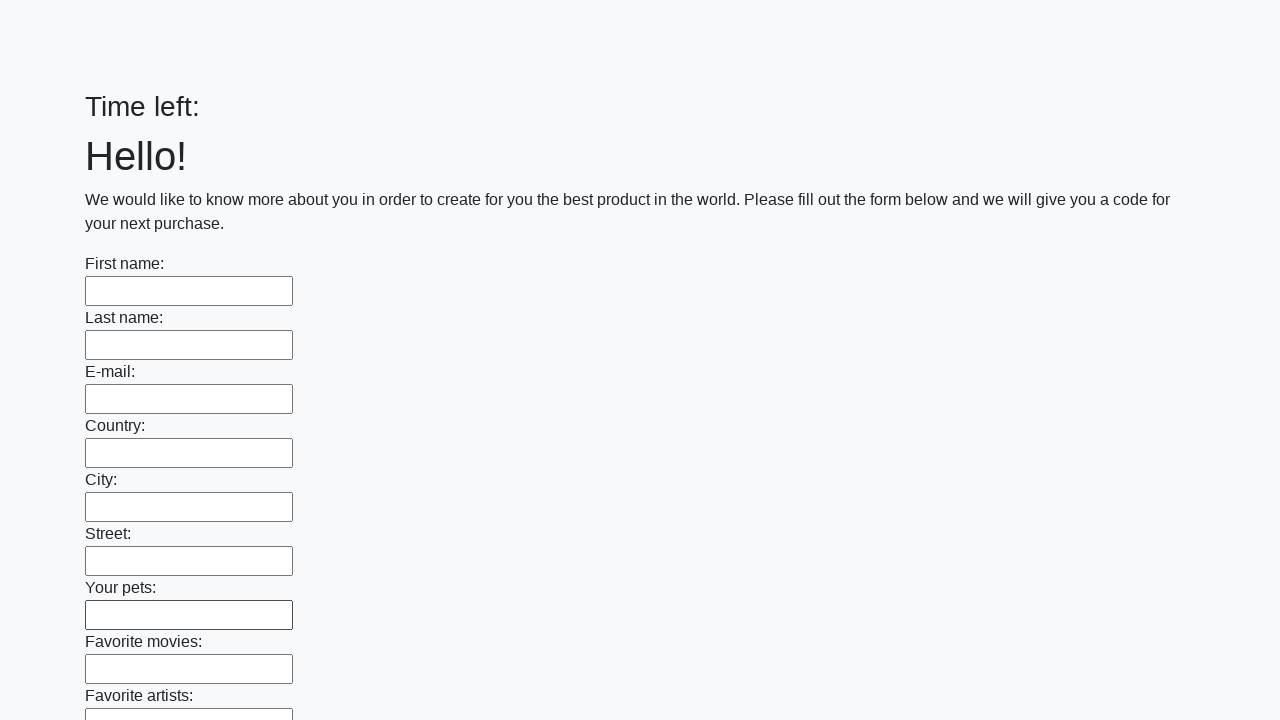

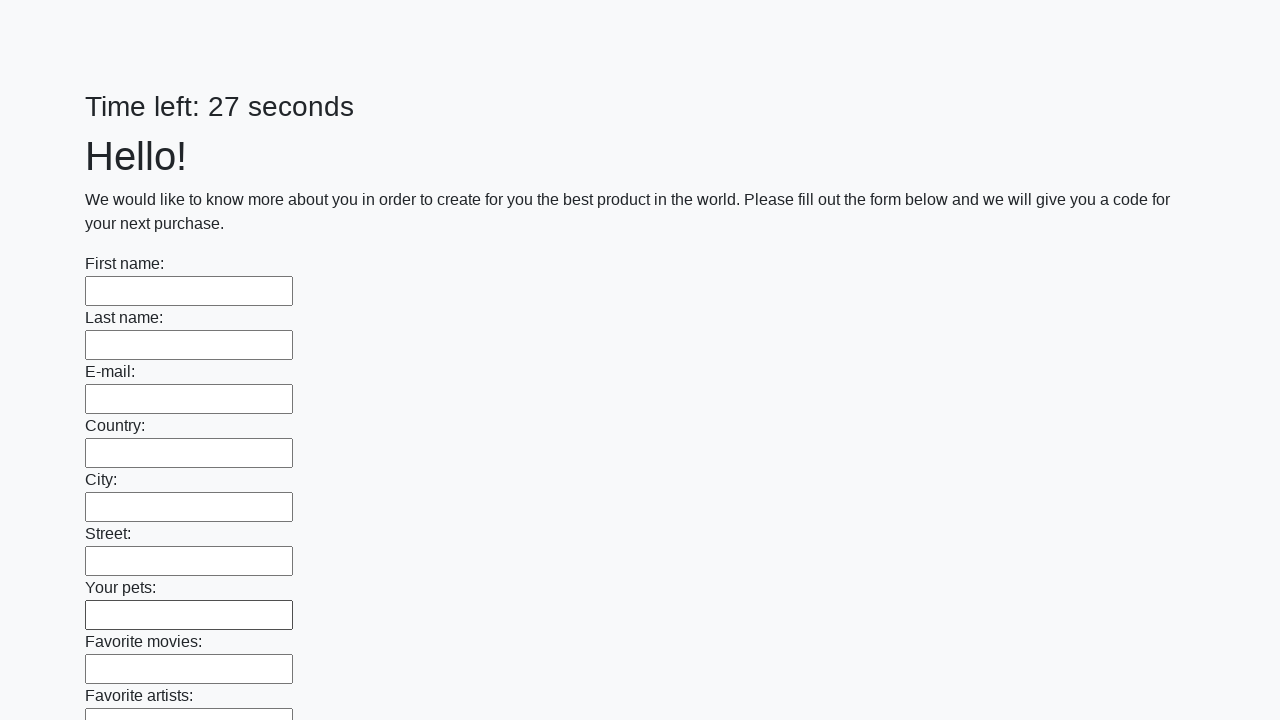